Tests a dynamic progress bar by clicking Start, waiting for the progress to reach 75%, then clicking Stop to verify the progress bar can be stopped at the target percentage.

Starting URL: http://uitestingplayground.com/progressbar

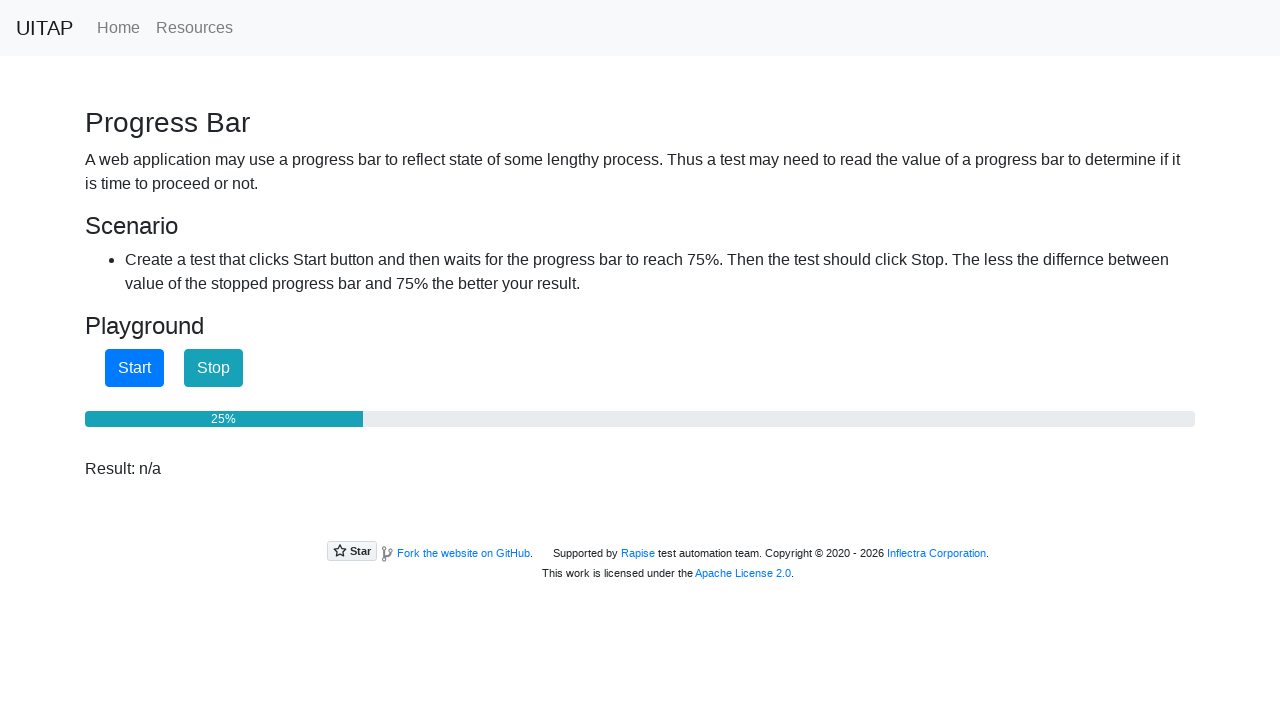

Located progress bar element
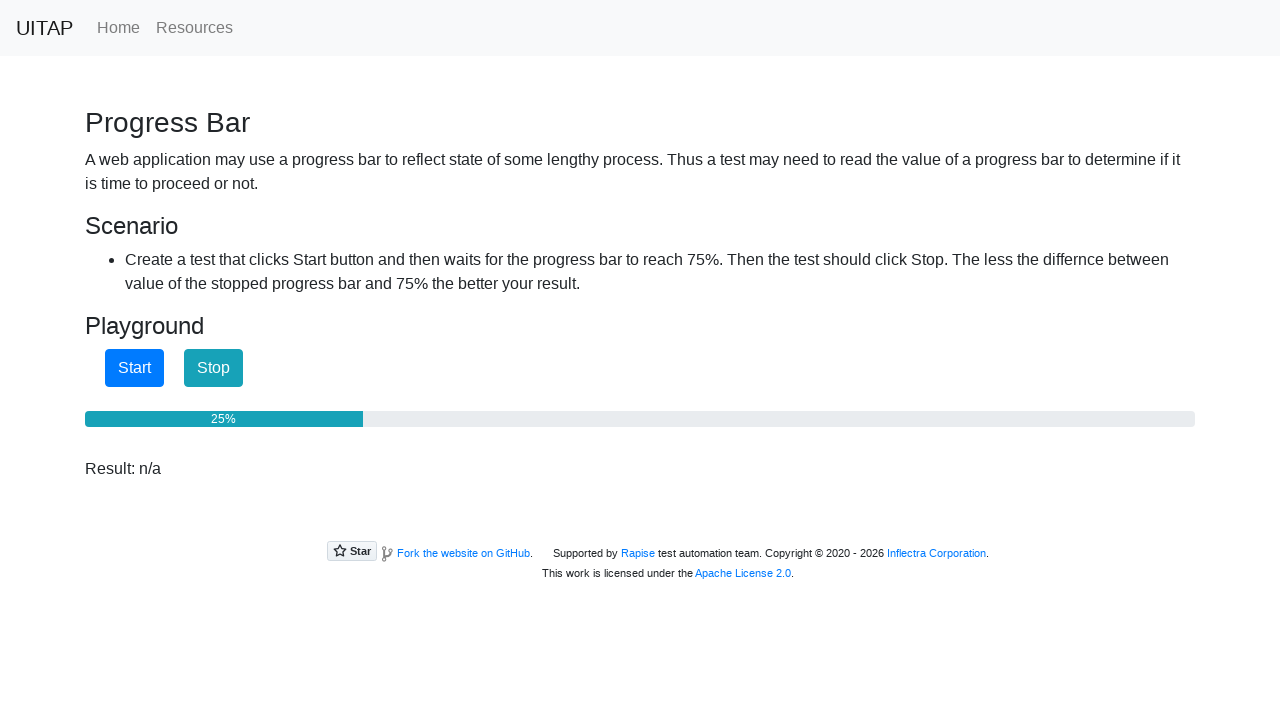

Located Start button
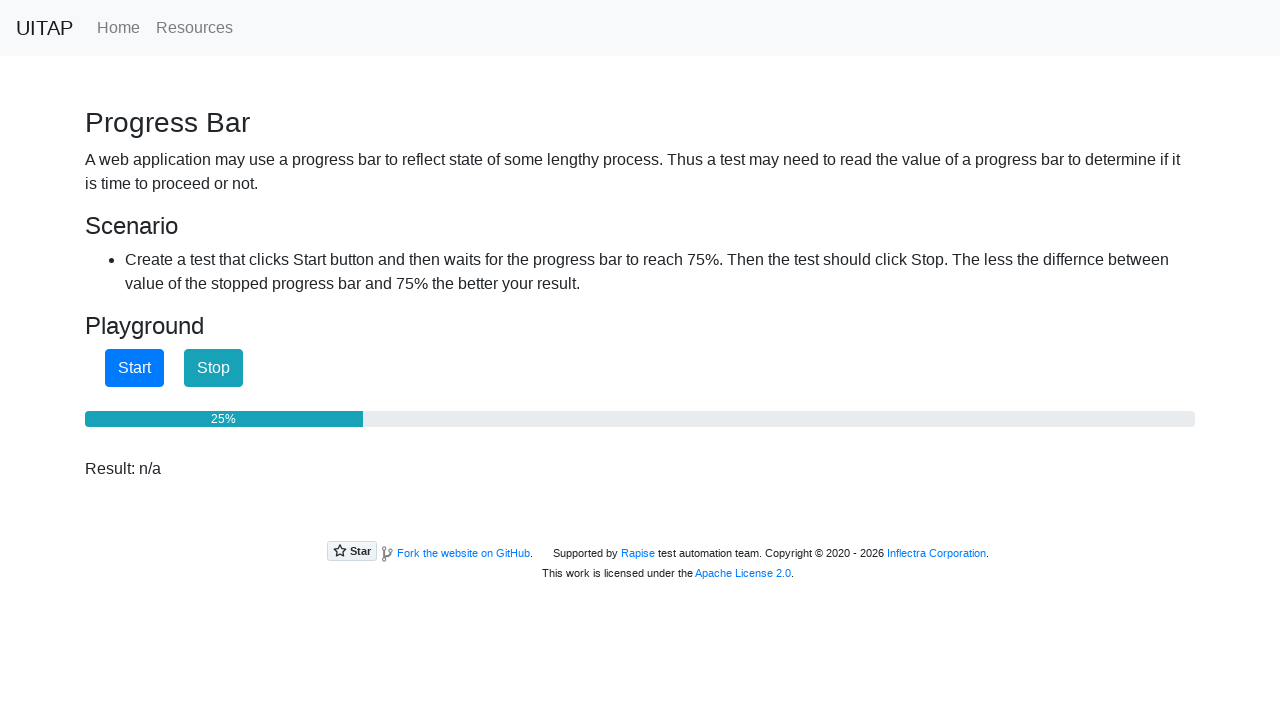

Located Stop button
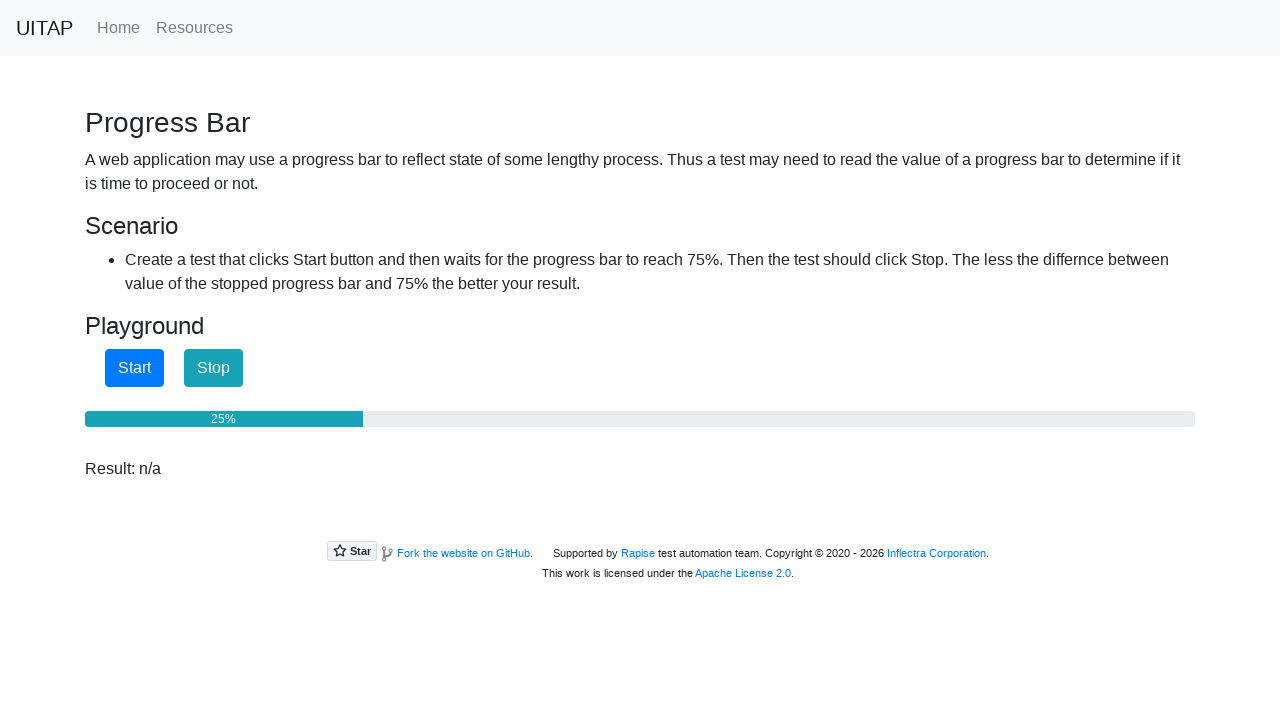

Clicked Start button to begin progress bar at (134, 368) on role=button[name="Start"]
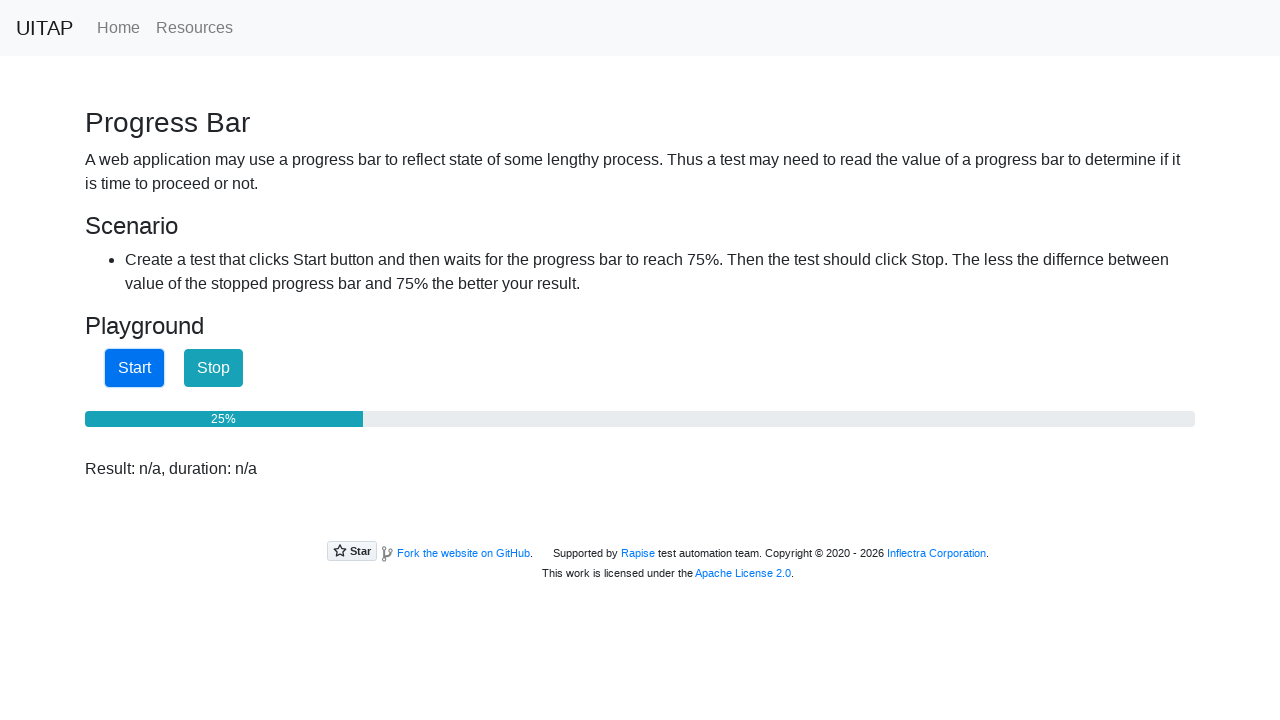

Retrieved progress bar value: 25
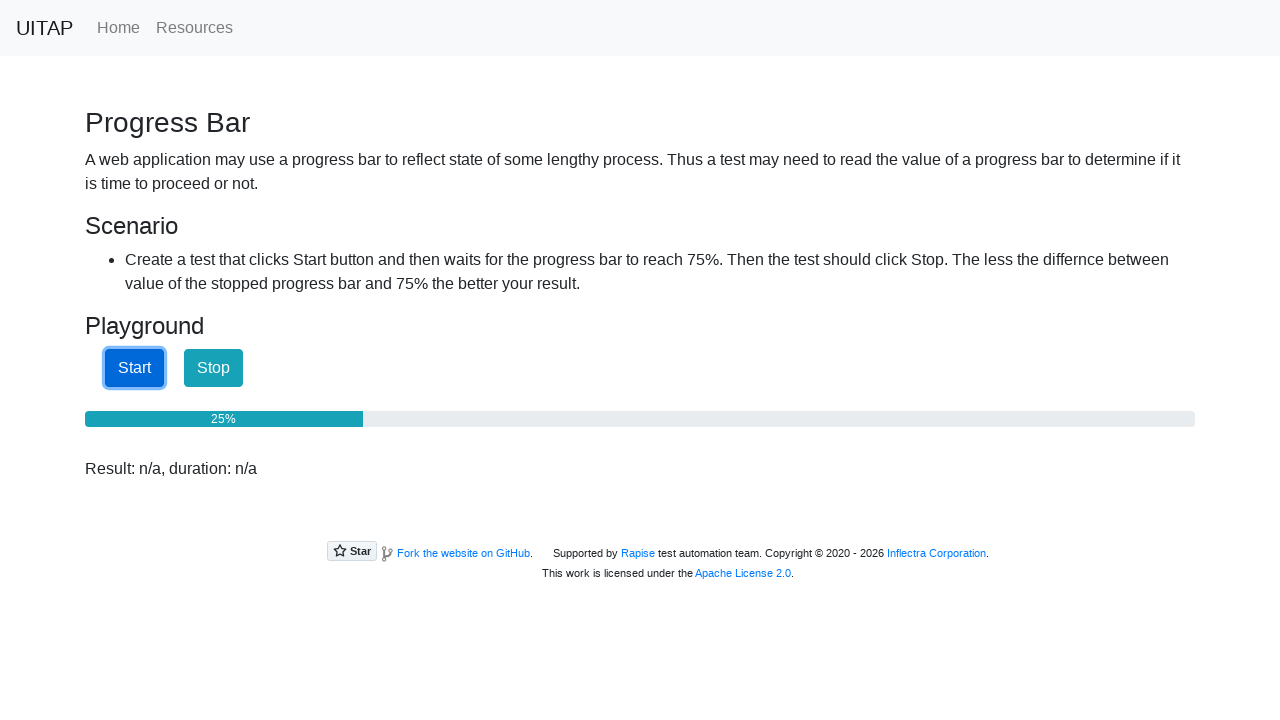

Waited 100ms for progress bar to advance
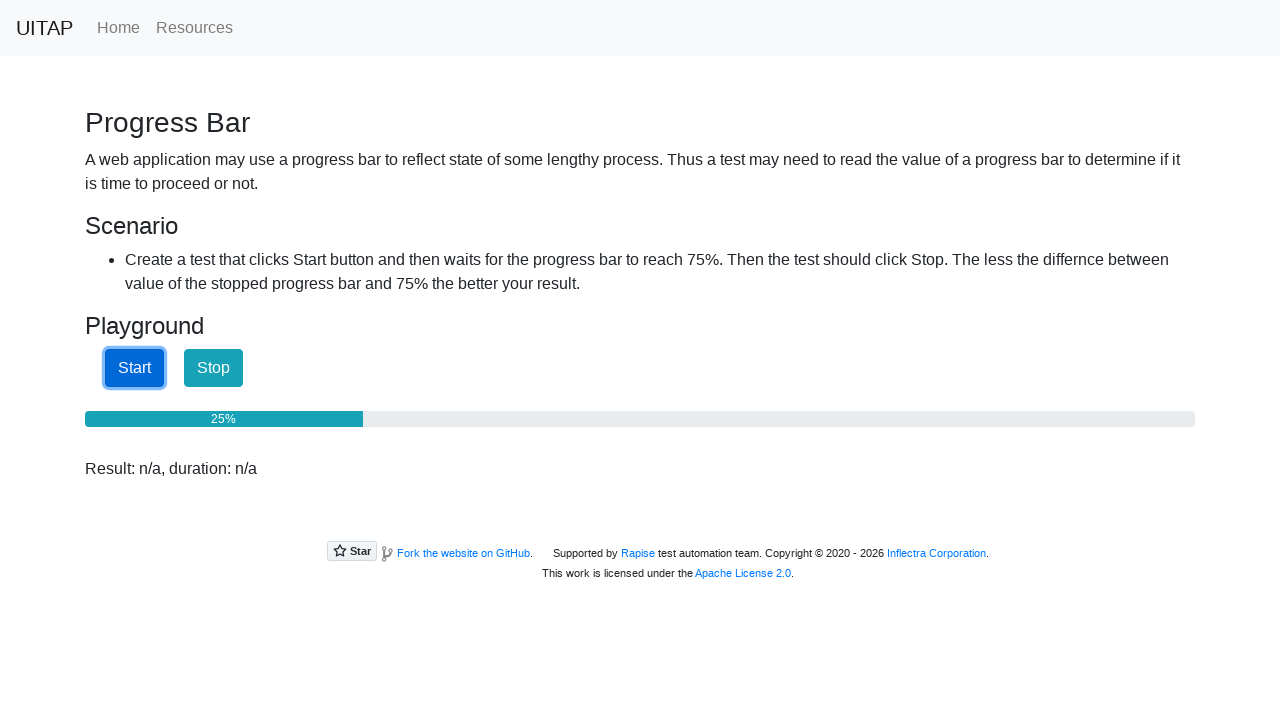

Retrieved progress bar value: 25
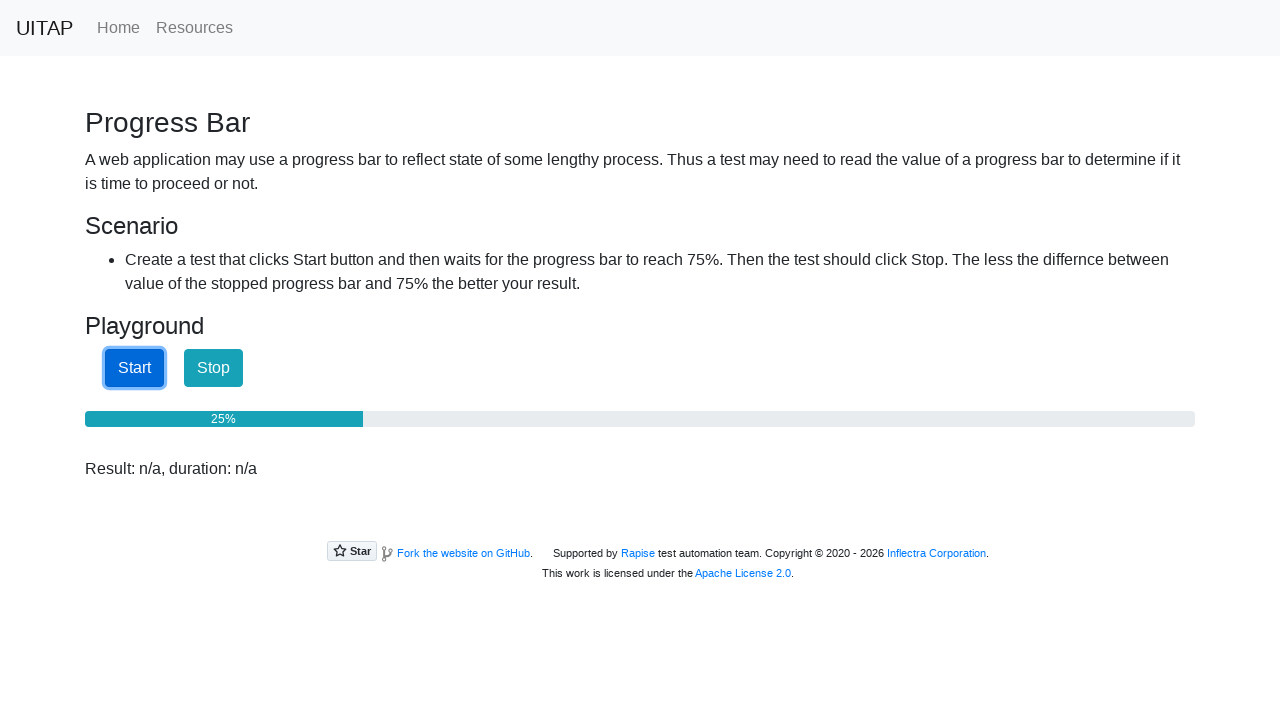

Waited 100ms for progress bar to advance
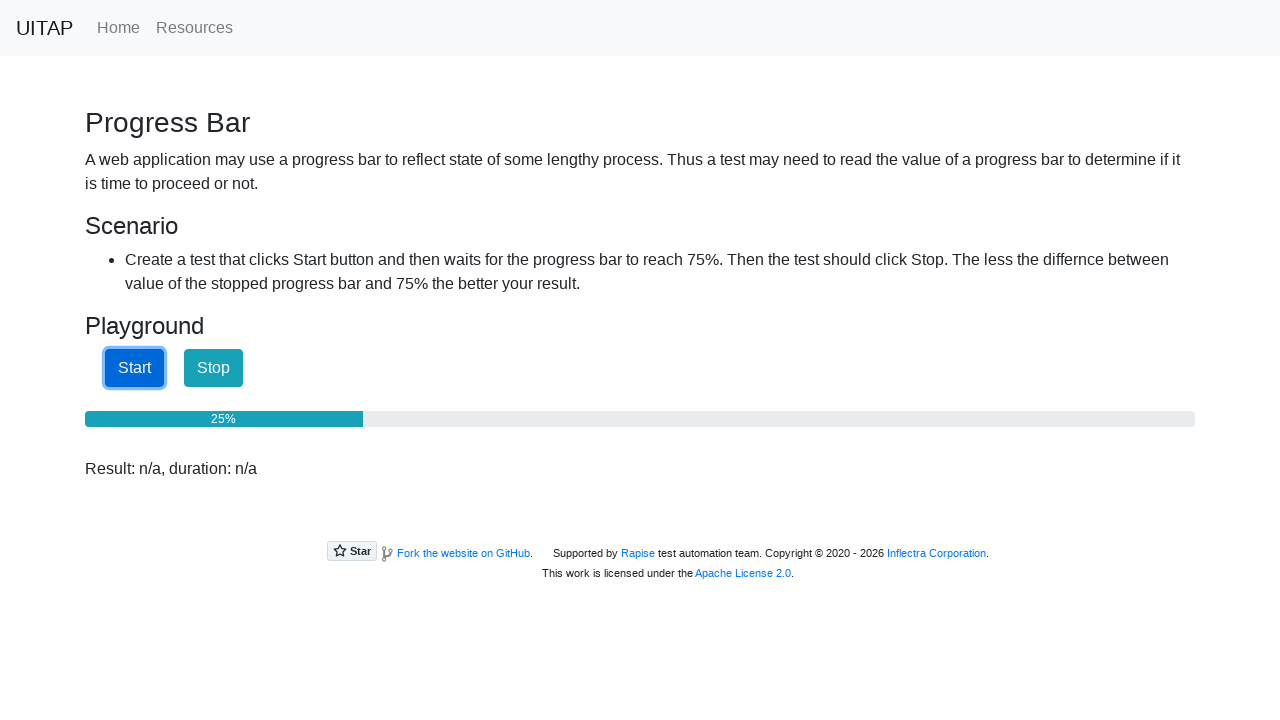

Retrieved progress bar value: 25
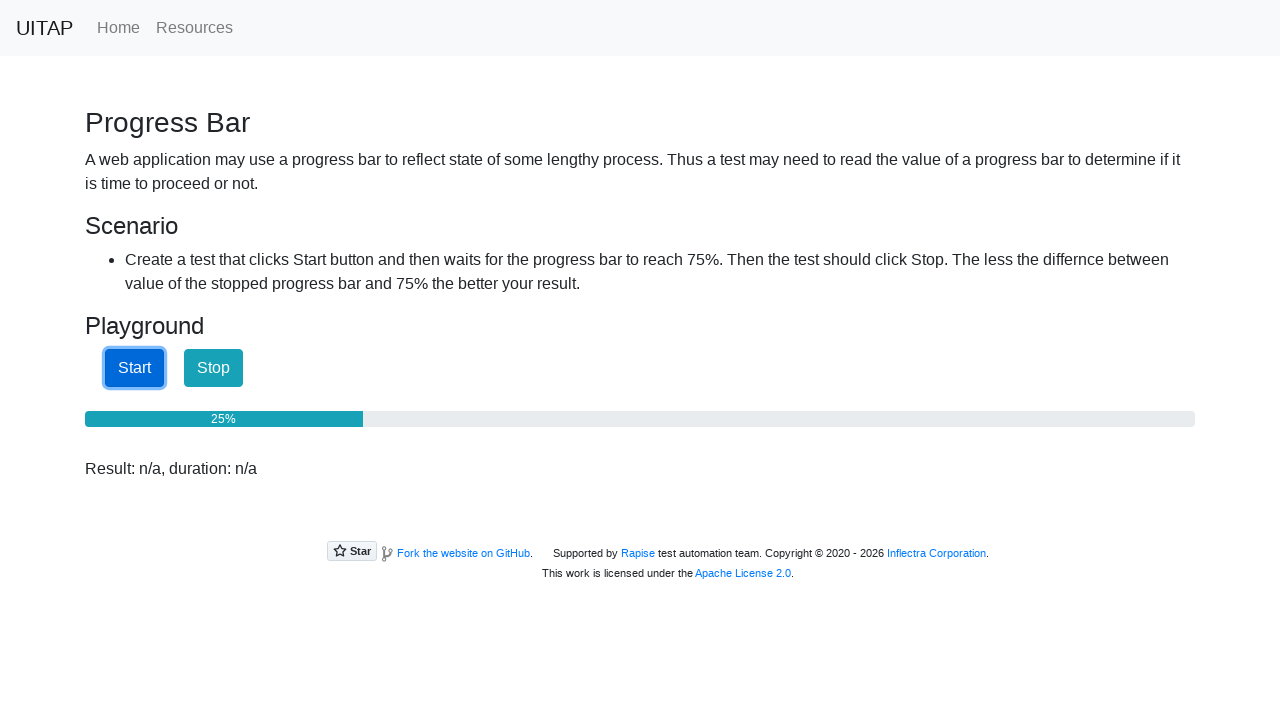

Waited 100ms for progress bar to advance
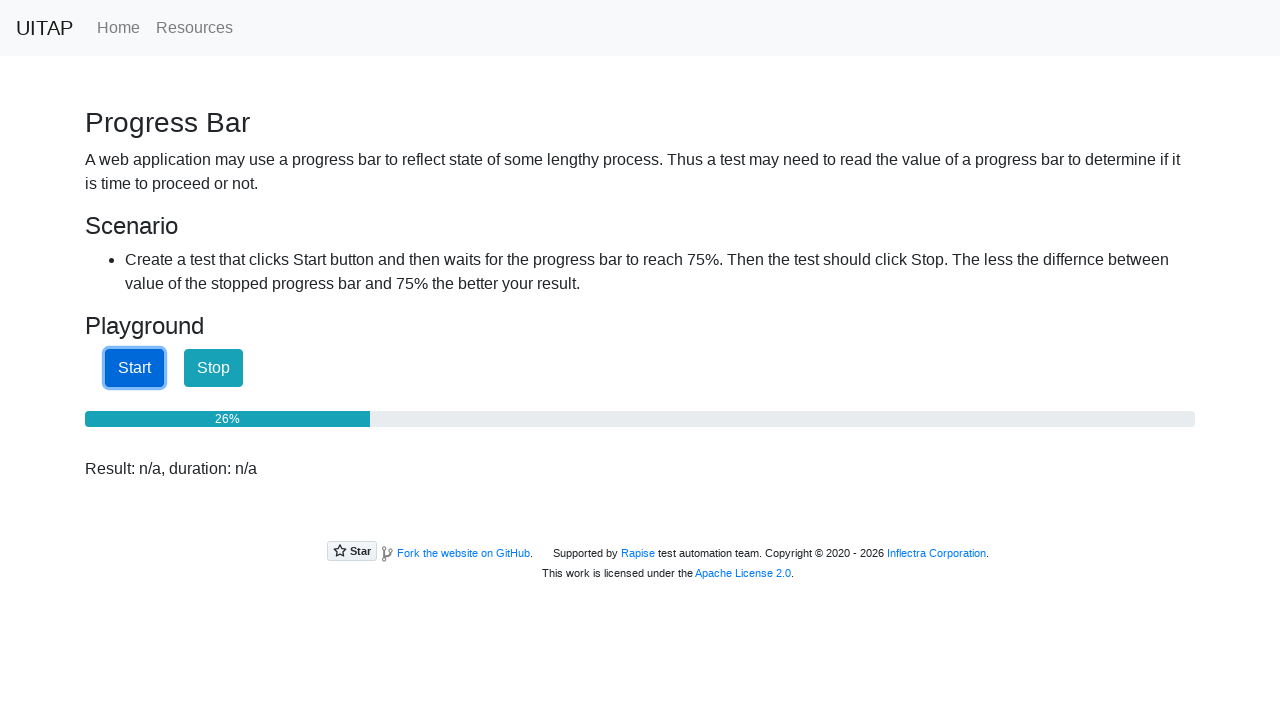

Retrieved progress bar value: 26
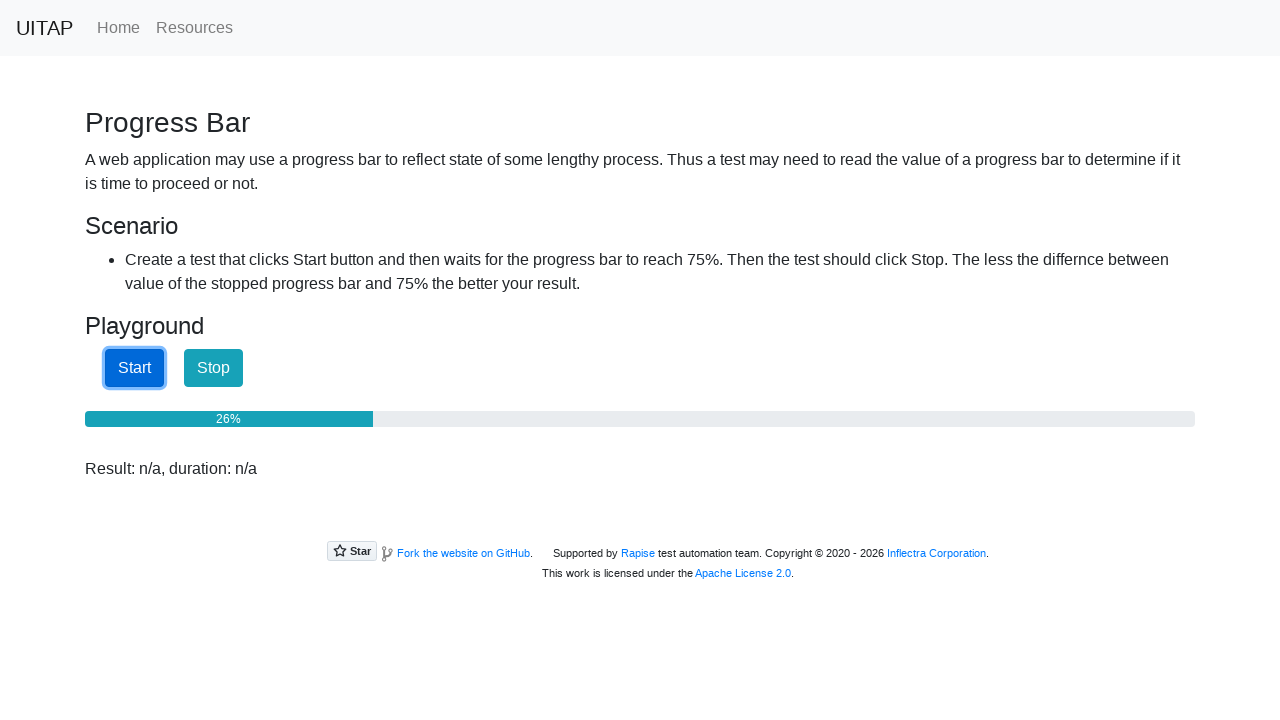

Waited 100ms for progress bar to advance
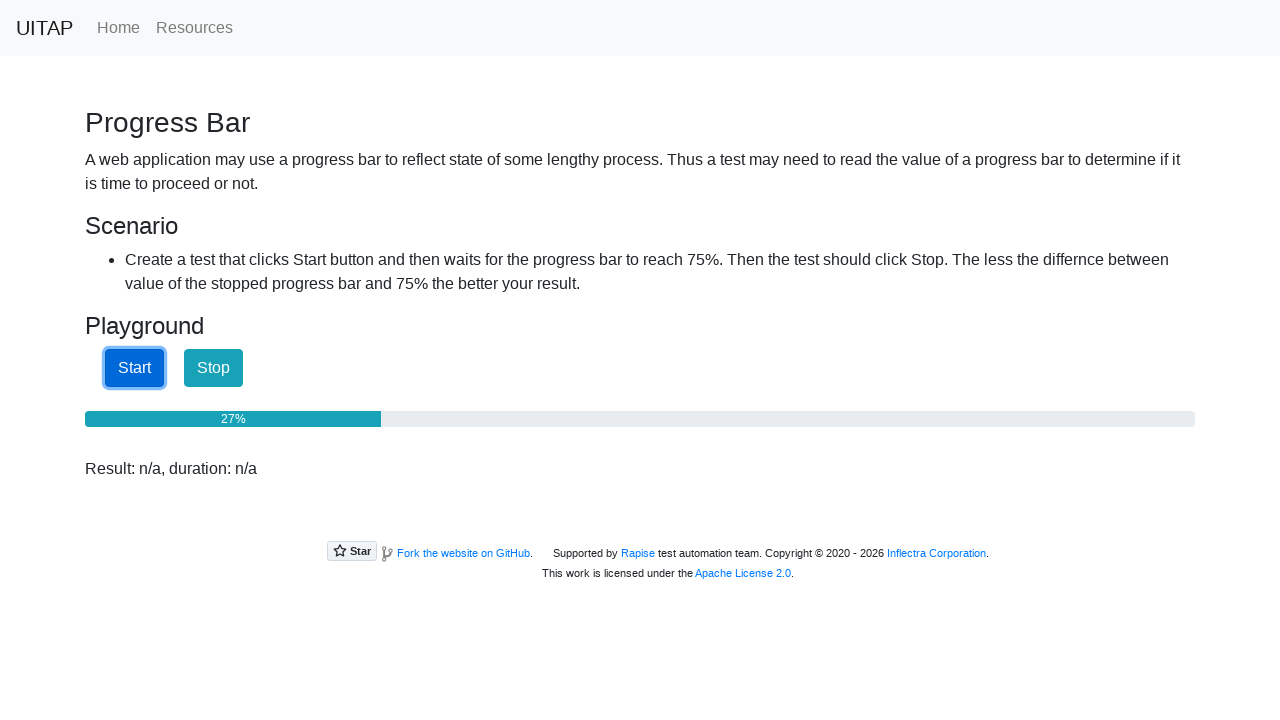

Retrieved progress bar value: 27
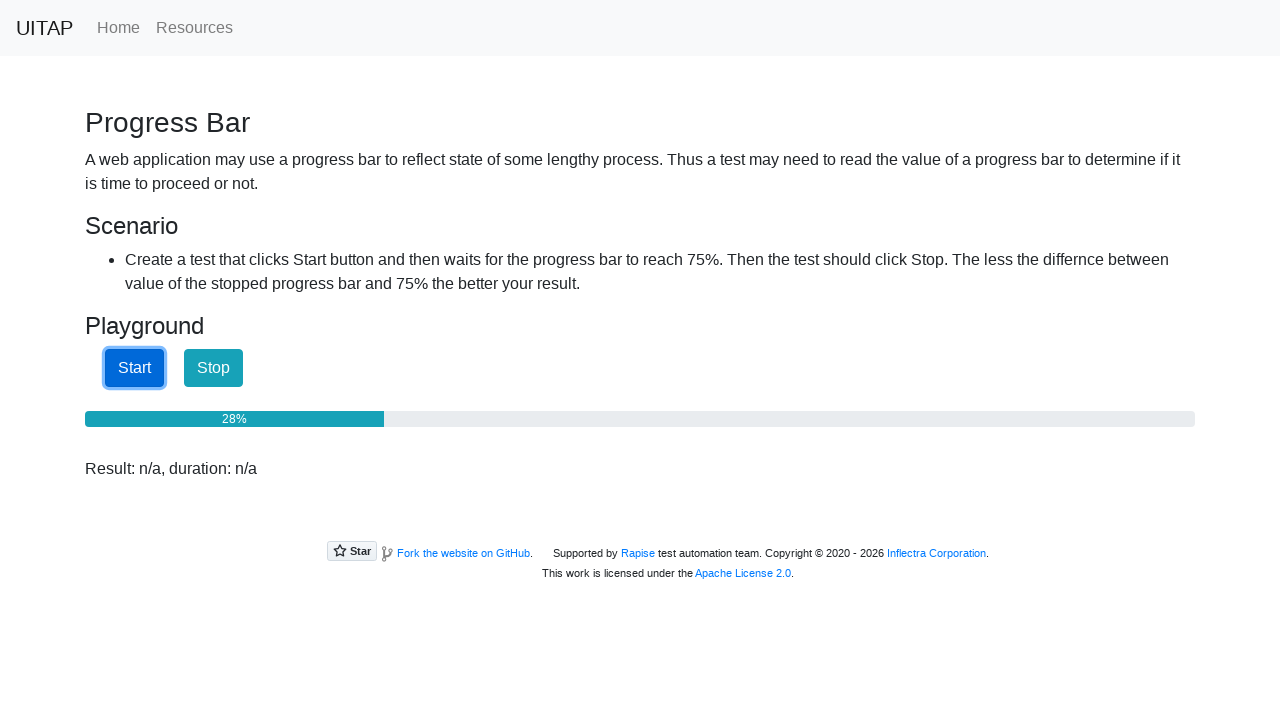

Waited 100ms for progress bar to advance
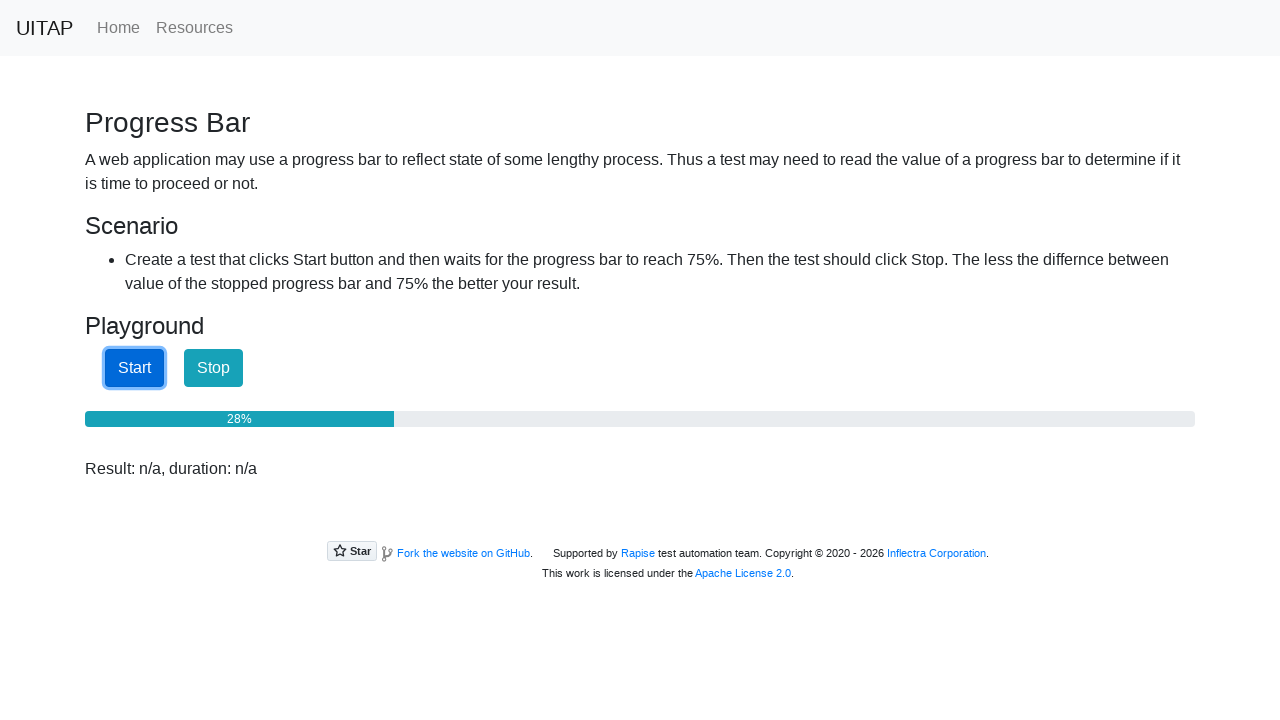

Retrieved progress bar value: 29
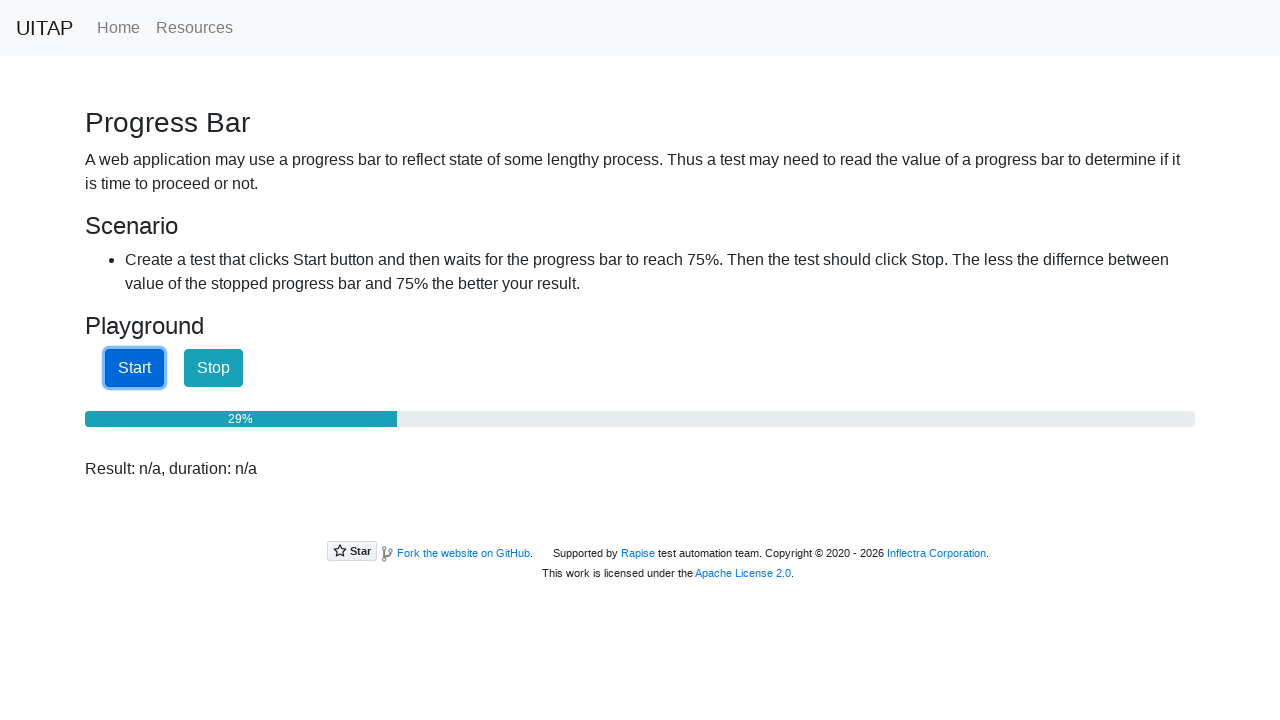

Waited 100ms for progress bar to advance
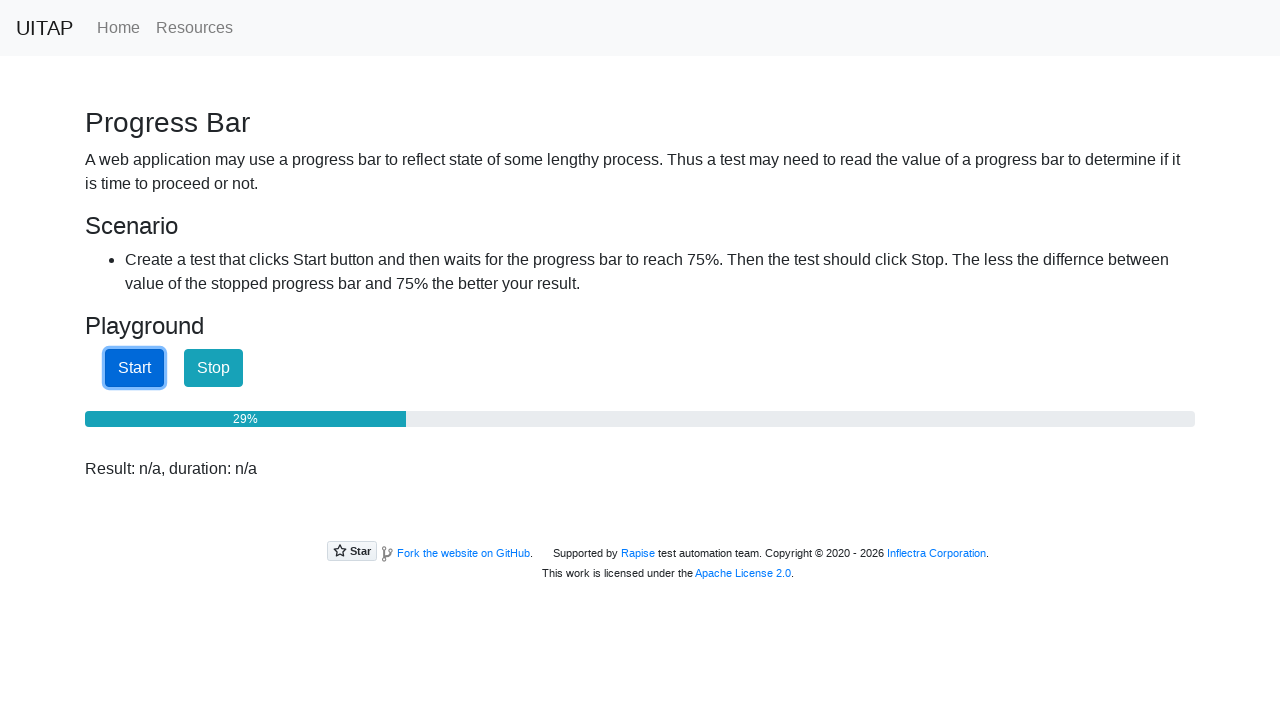

Retrieved progress bar value: 30
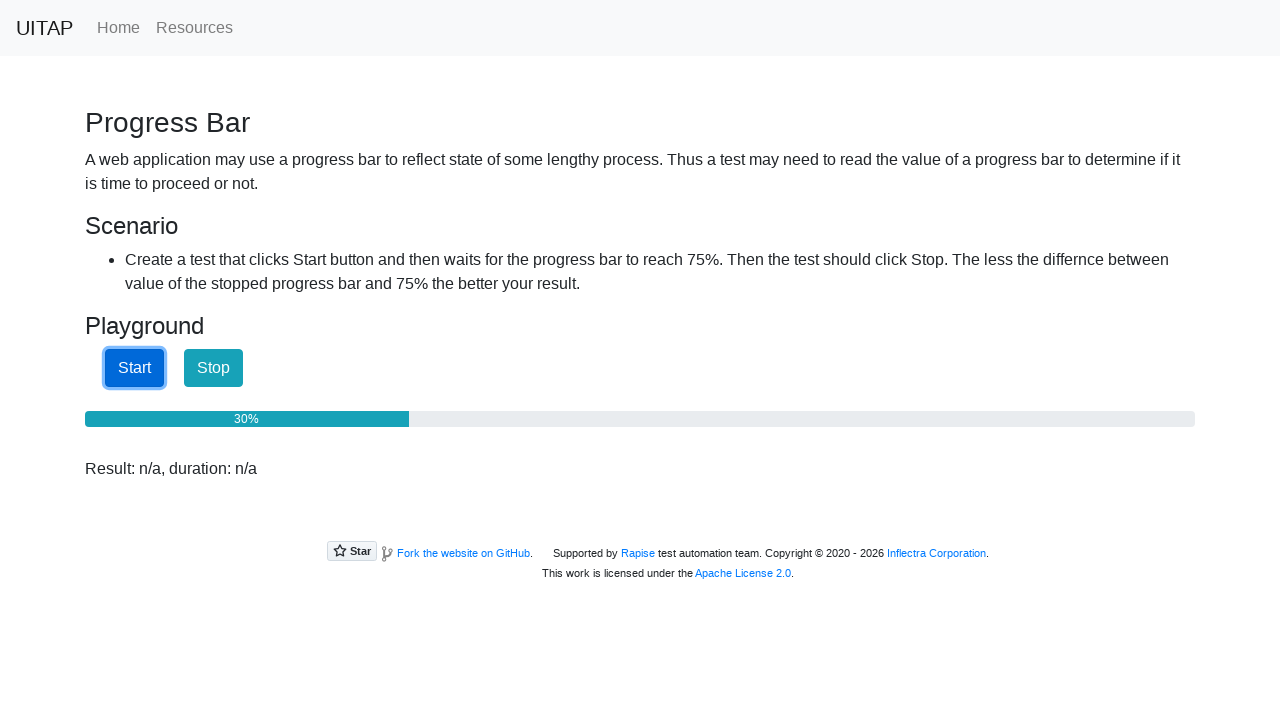

Waited 100ms for progress bar to advance
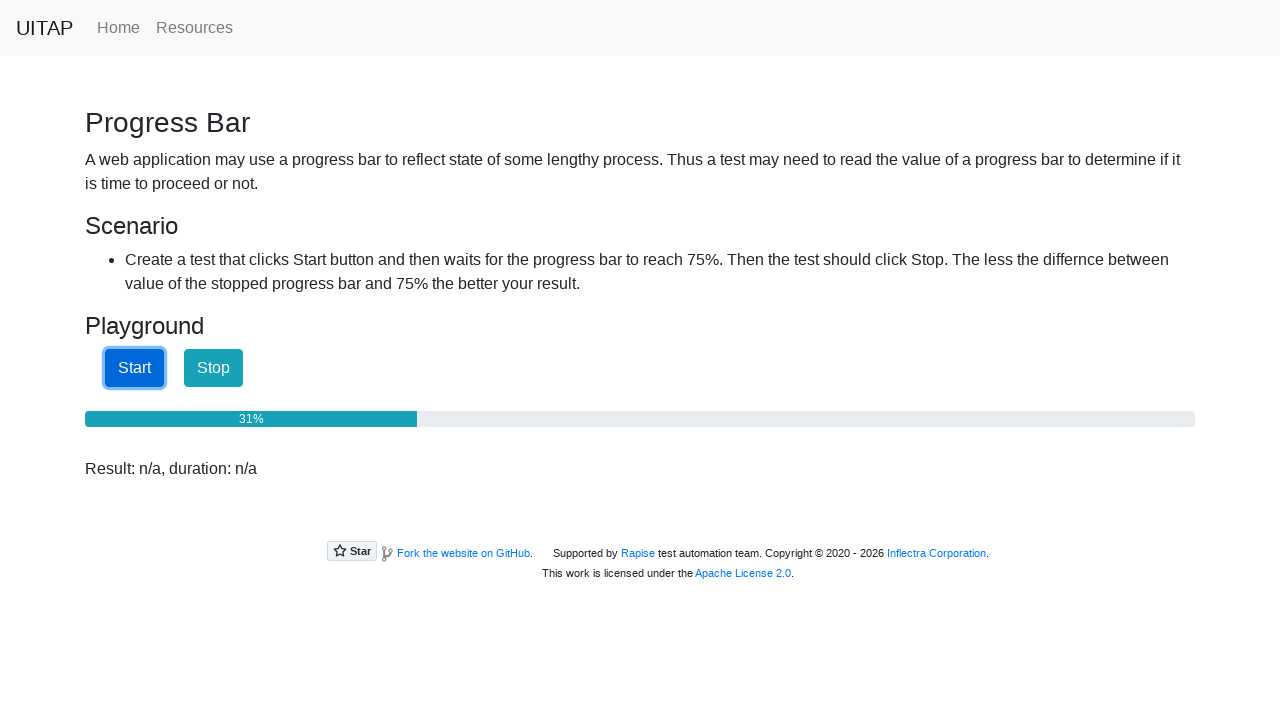

Retrieved progress bar value: 31
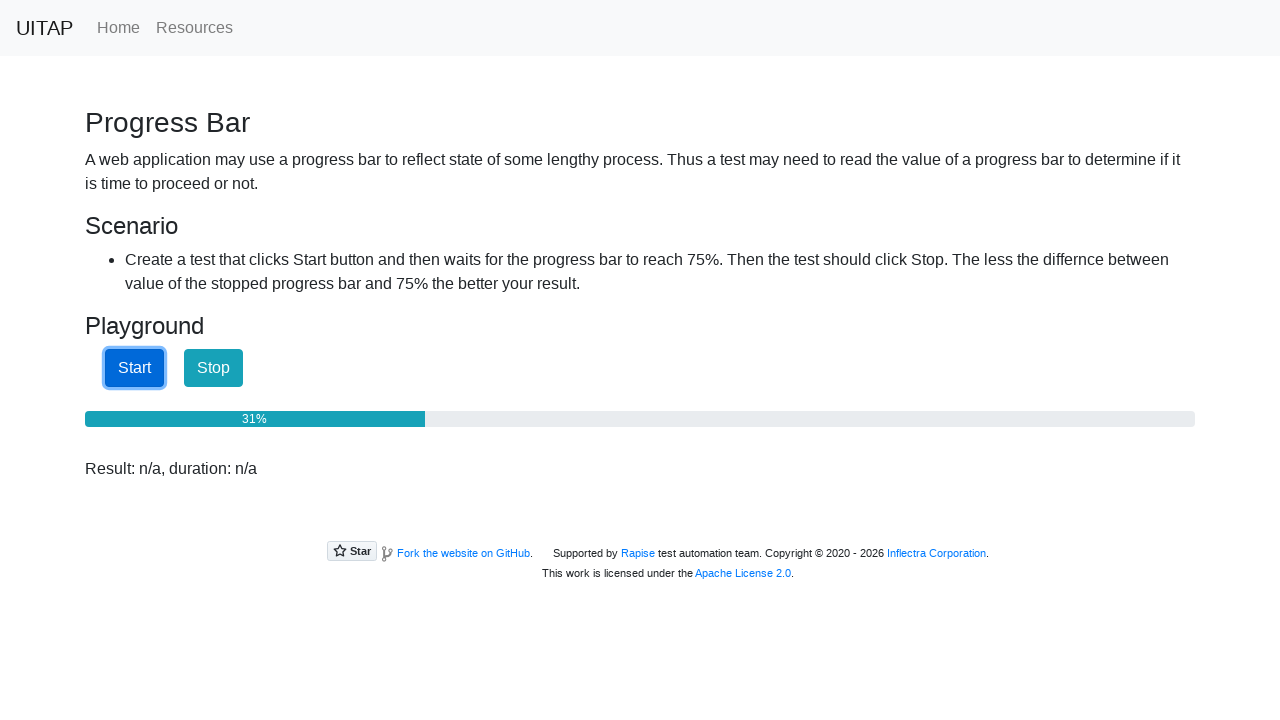

Waited 100ms for progress bar to advance
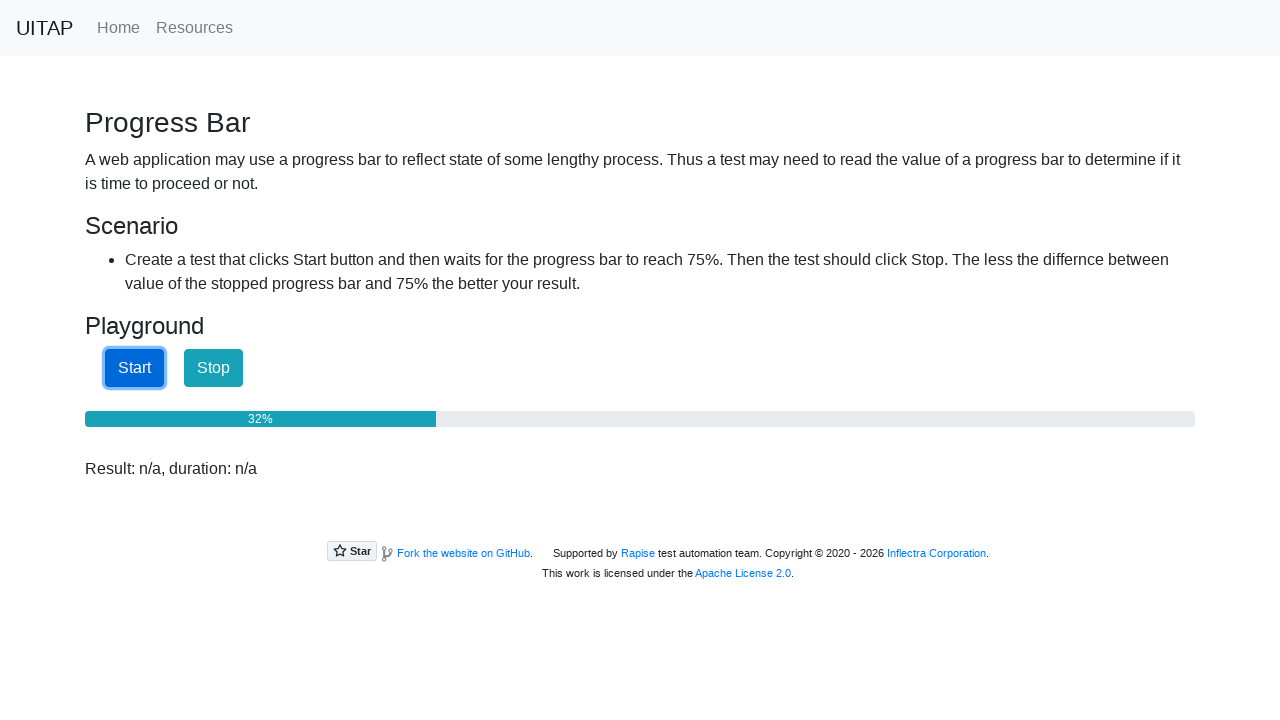

Retrieved progress bar value: 32
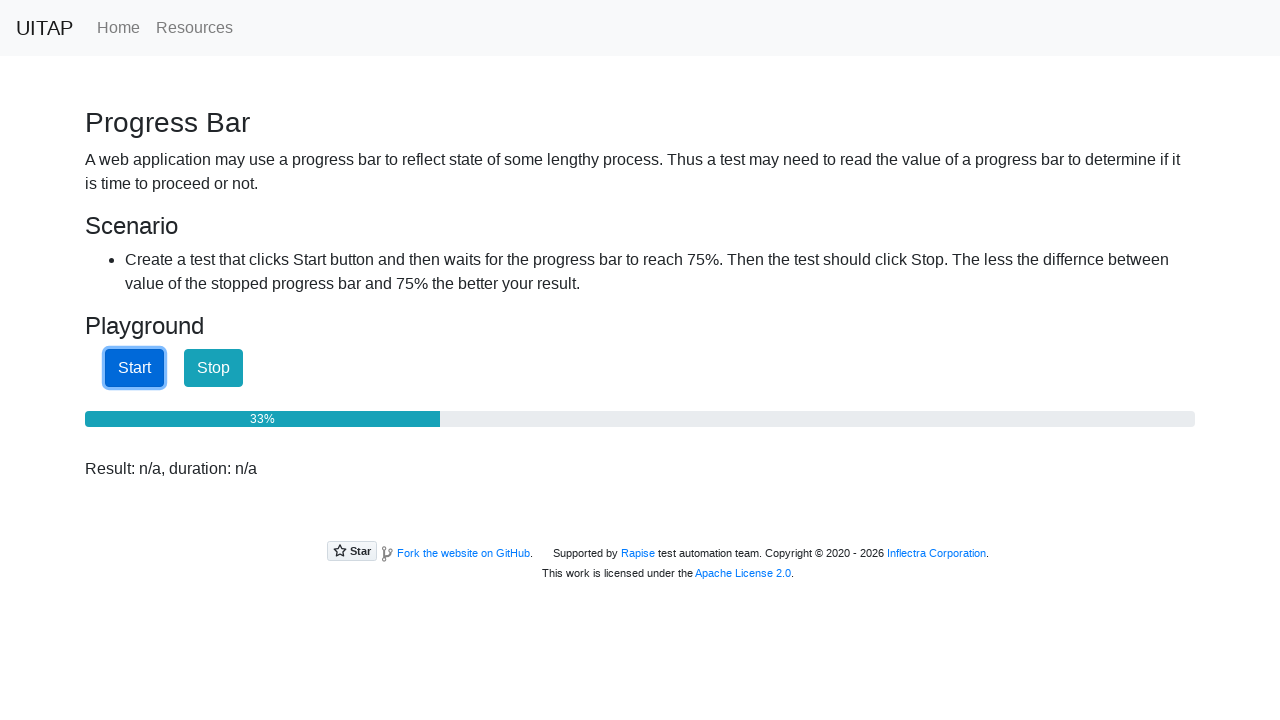

Waited 100ms for progress bar to advance
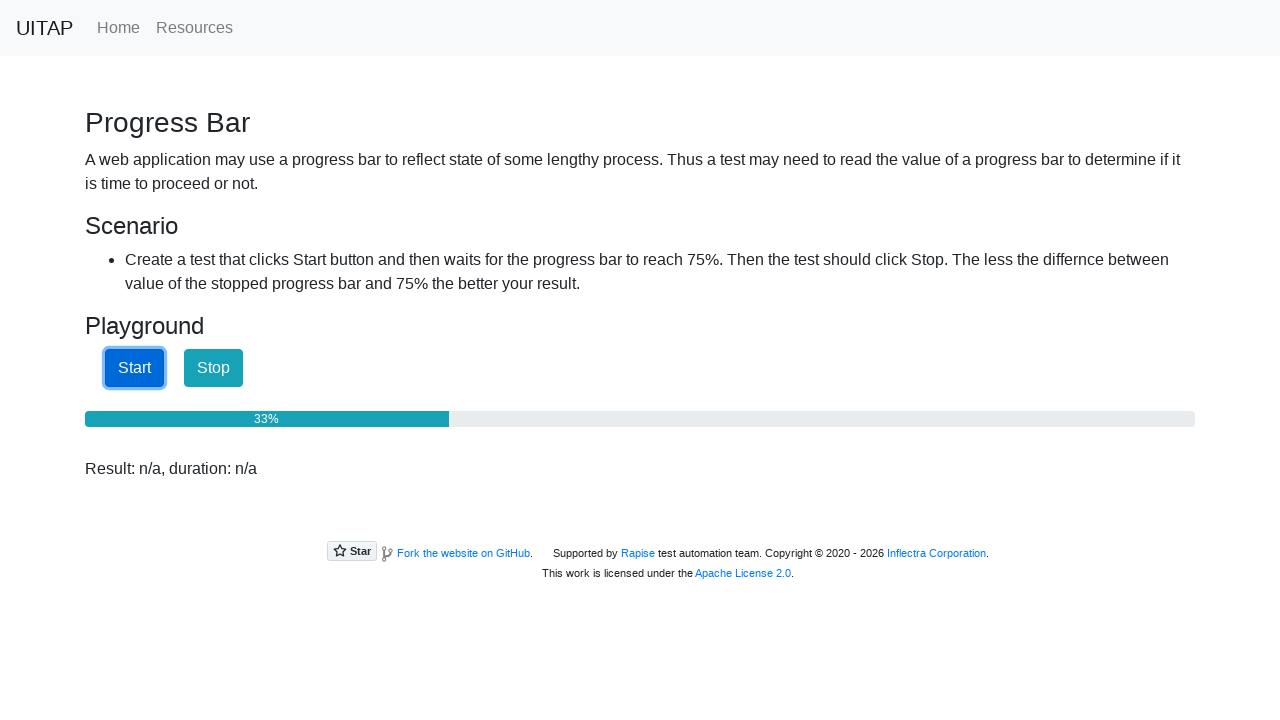

Retrieved progress bar value: 34
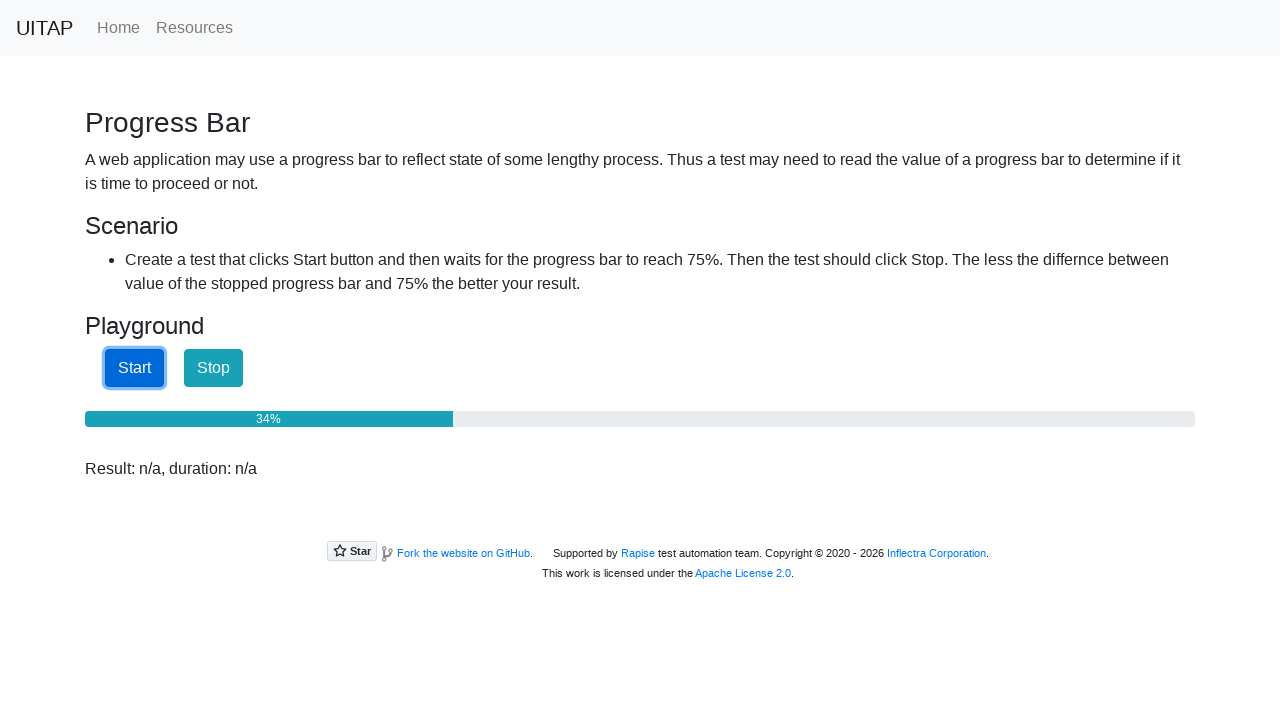

Waited 100ms for progress bar to advance
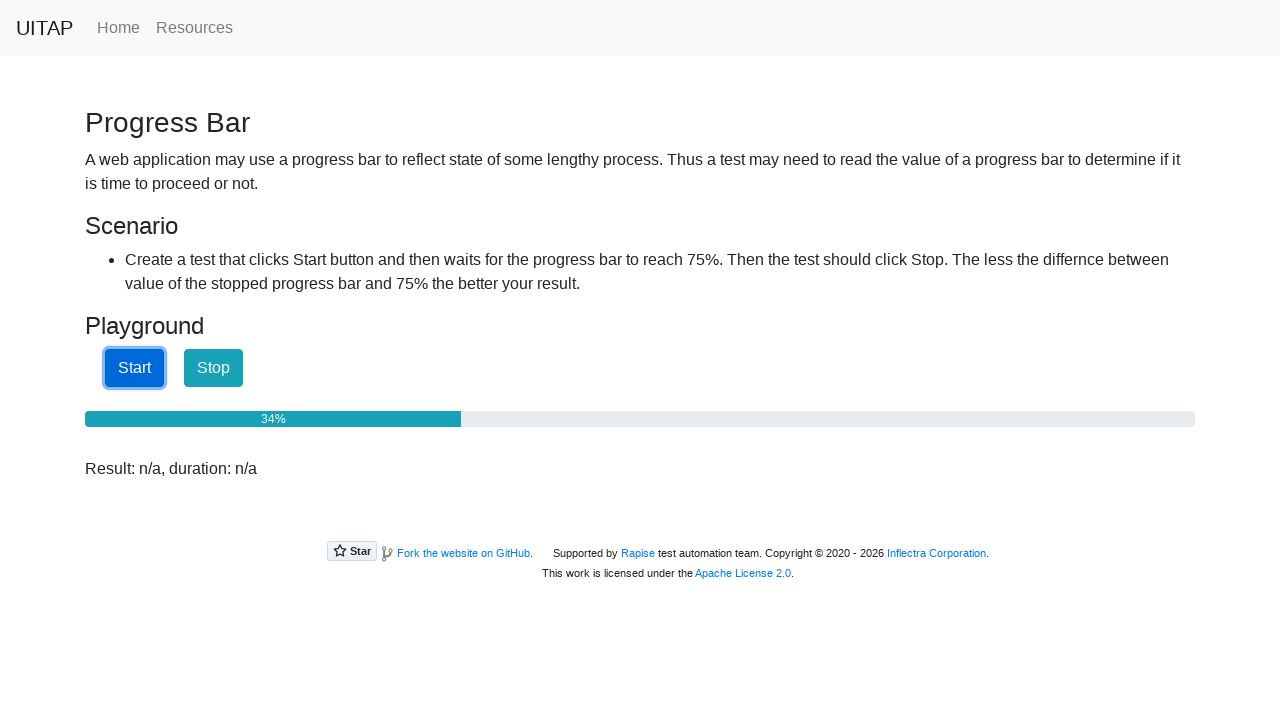

Retrieved progress bar value: 35
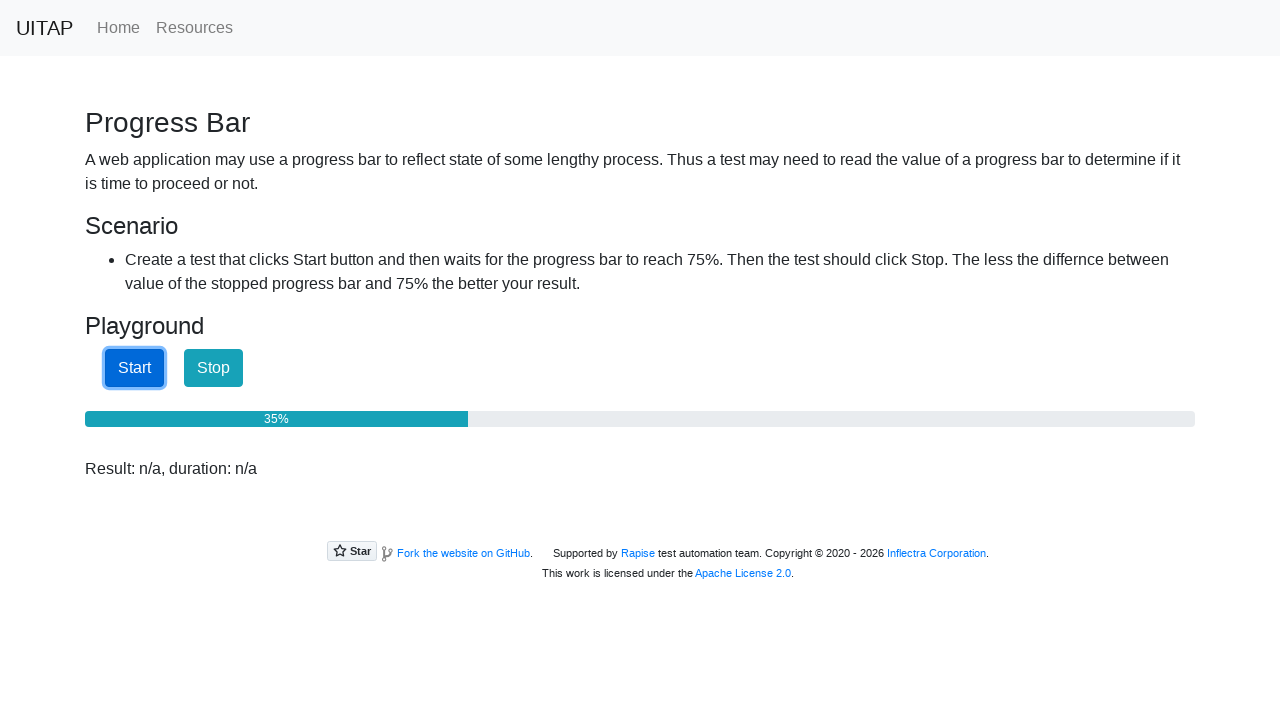

Waited 100ms for progress bar to advance
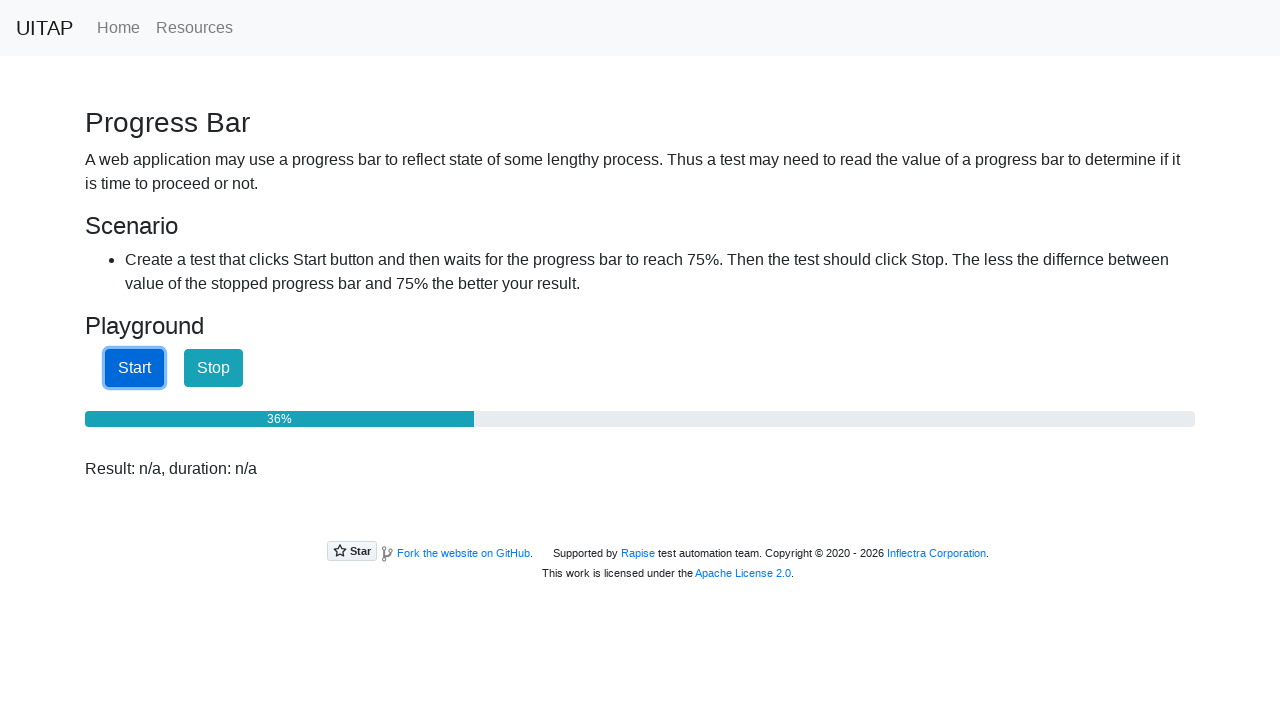

Retrieved progress bar value: 36
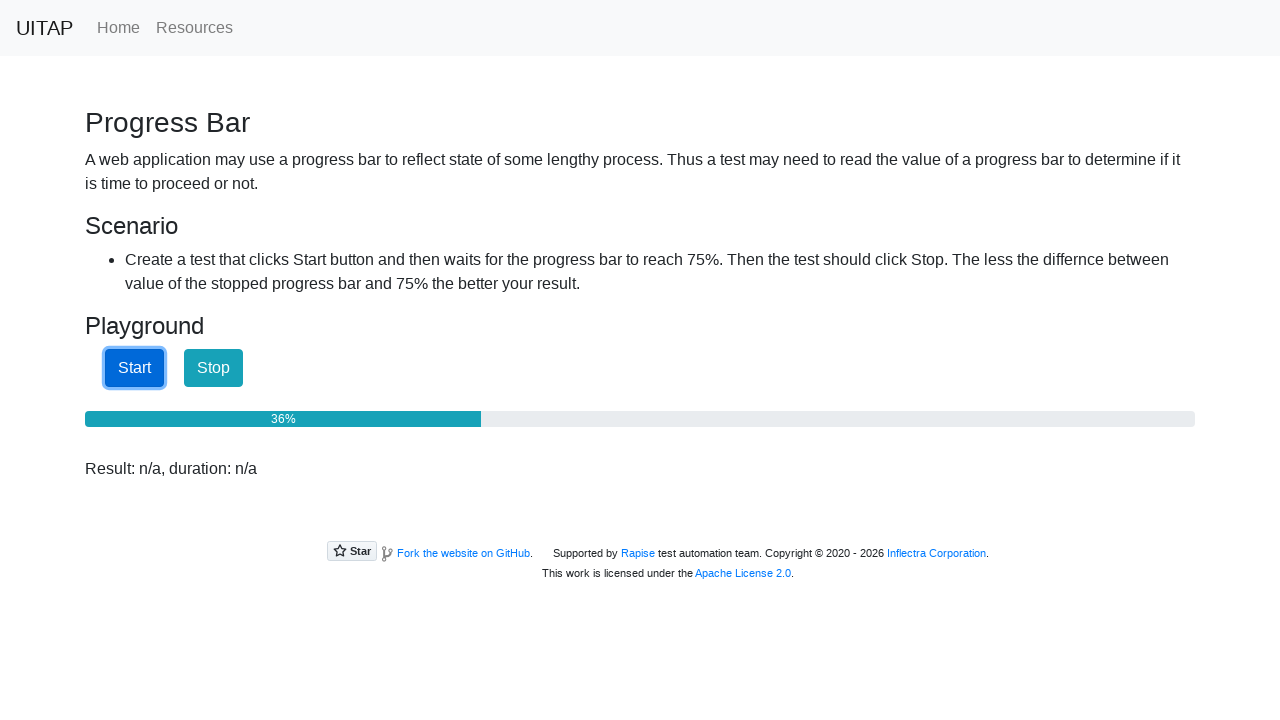

Waited 100ms for progress bar to advance
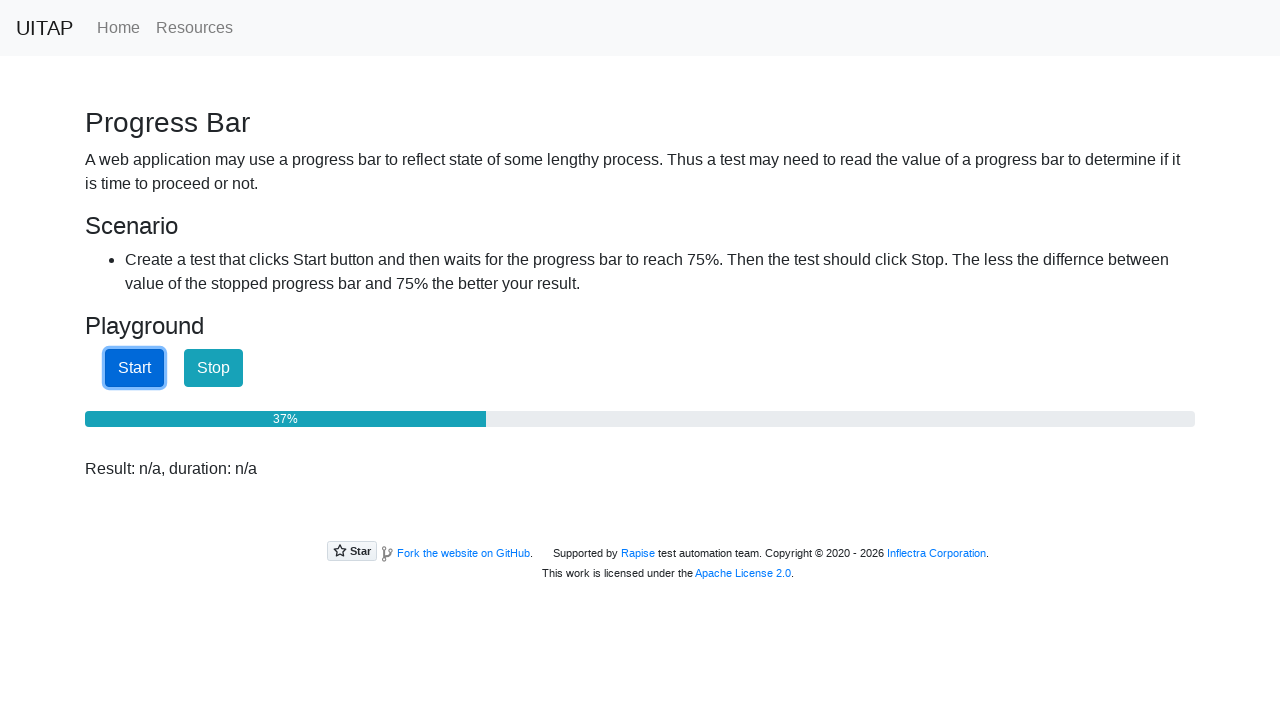

Retrieved progress bar value: 37
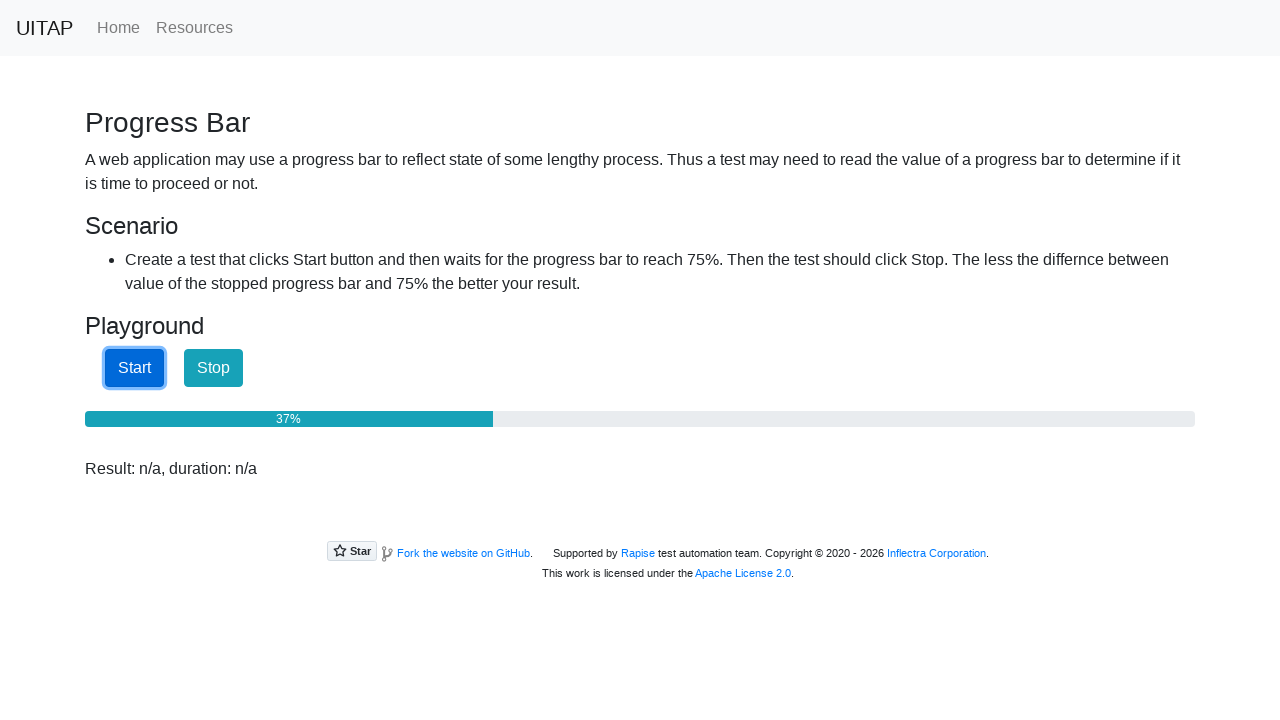

Waited 100ms for progress bar to advance
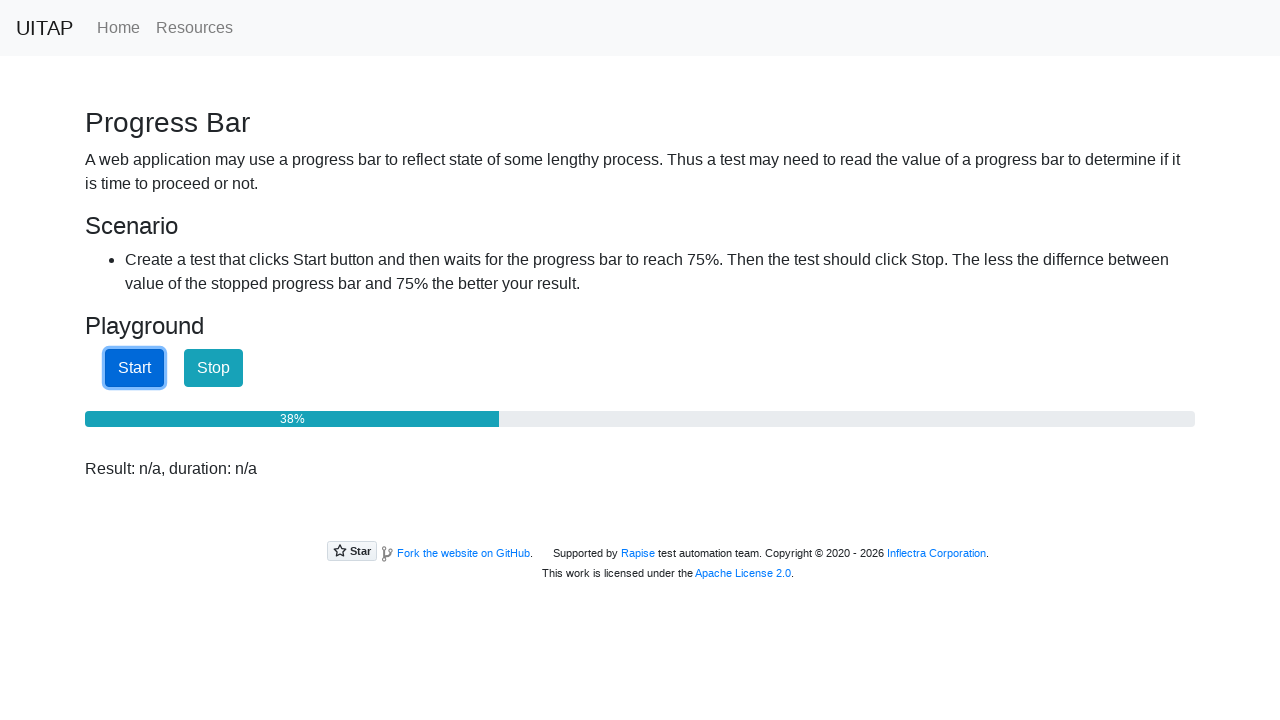

Retrieved progress bar value: 38
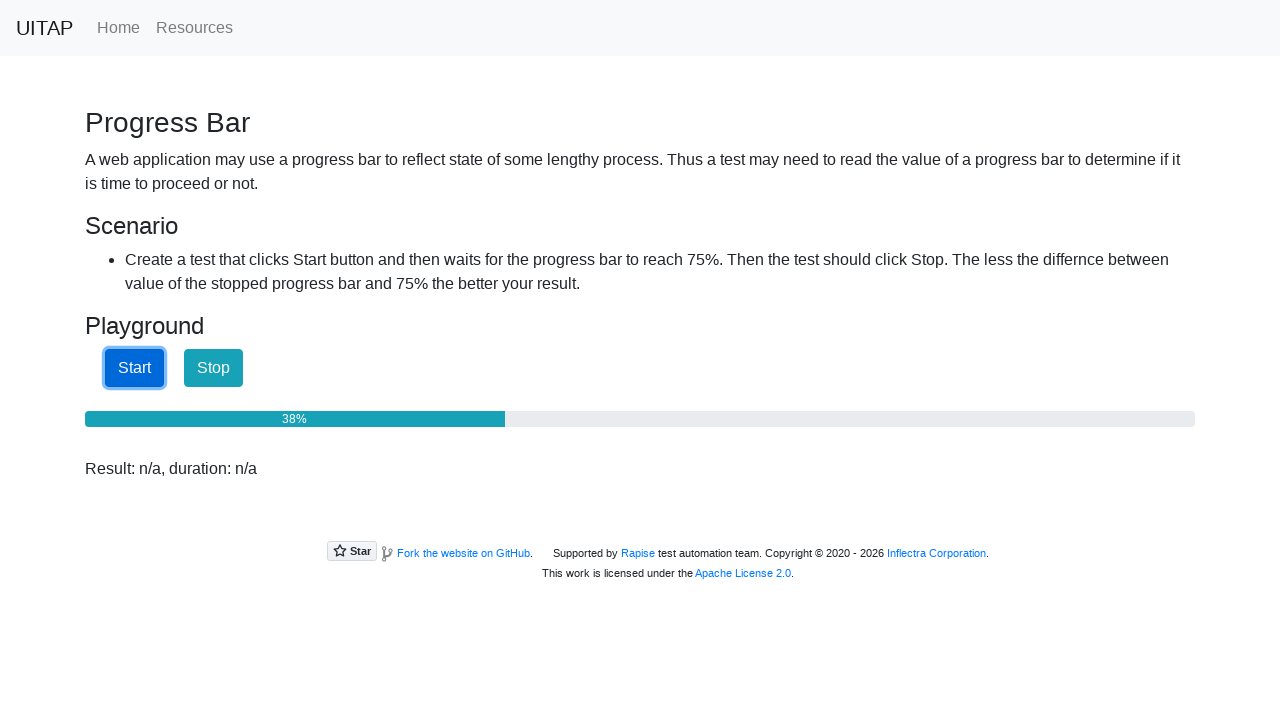

Waited 100ms for progress bar to advance
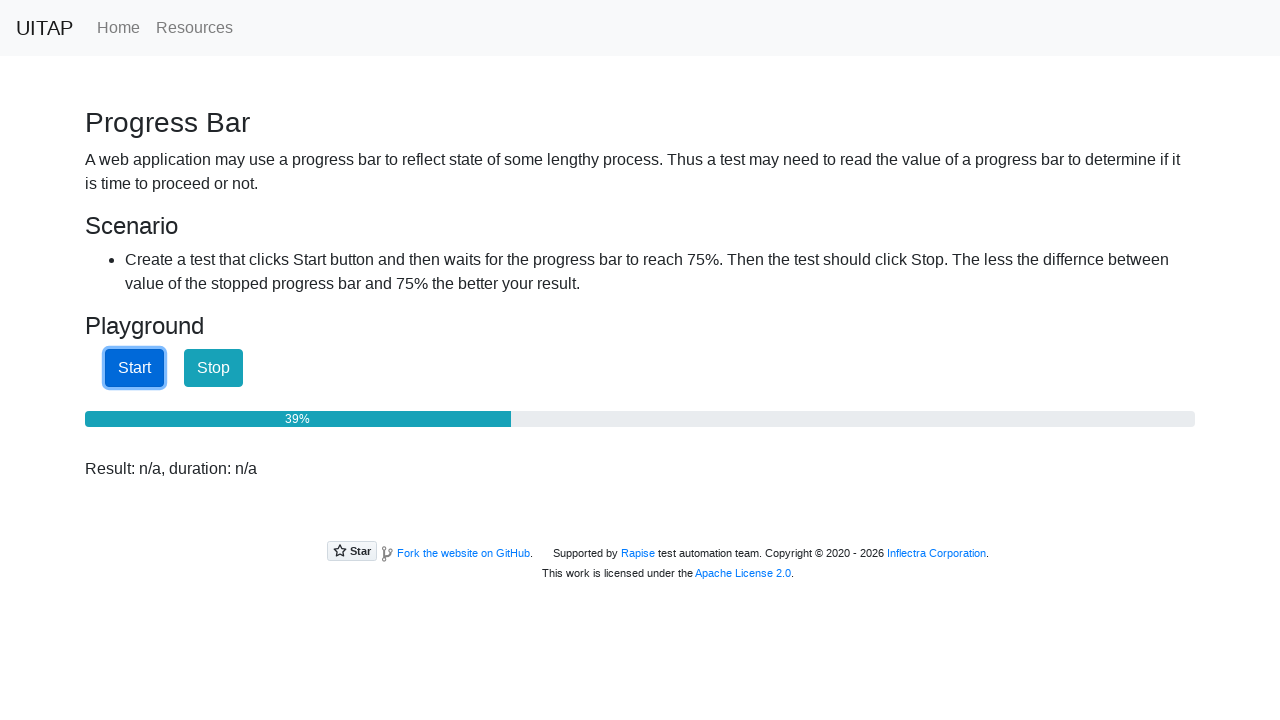

Retrieved progress bar value: 39
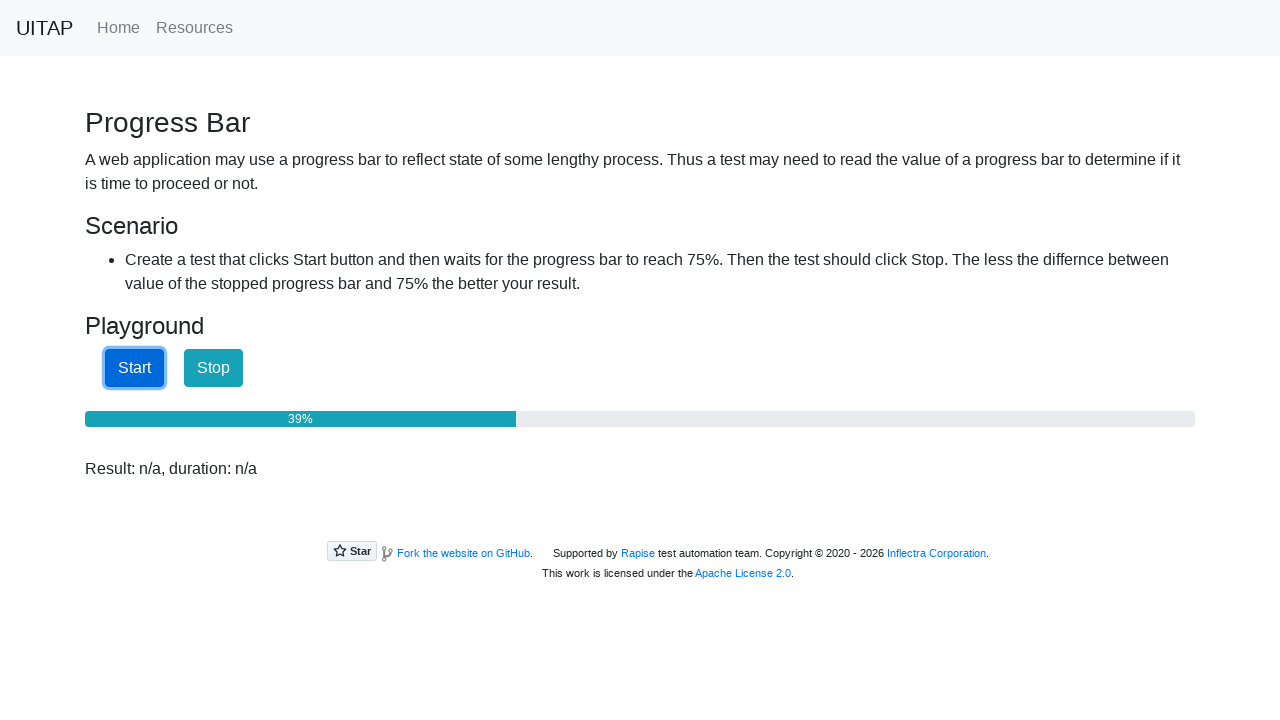

Waited 100ms for progress bar to advance
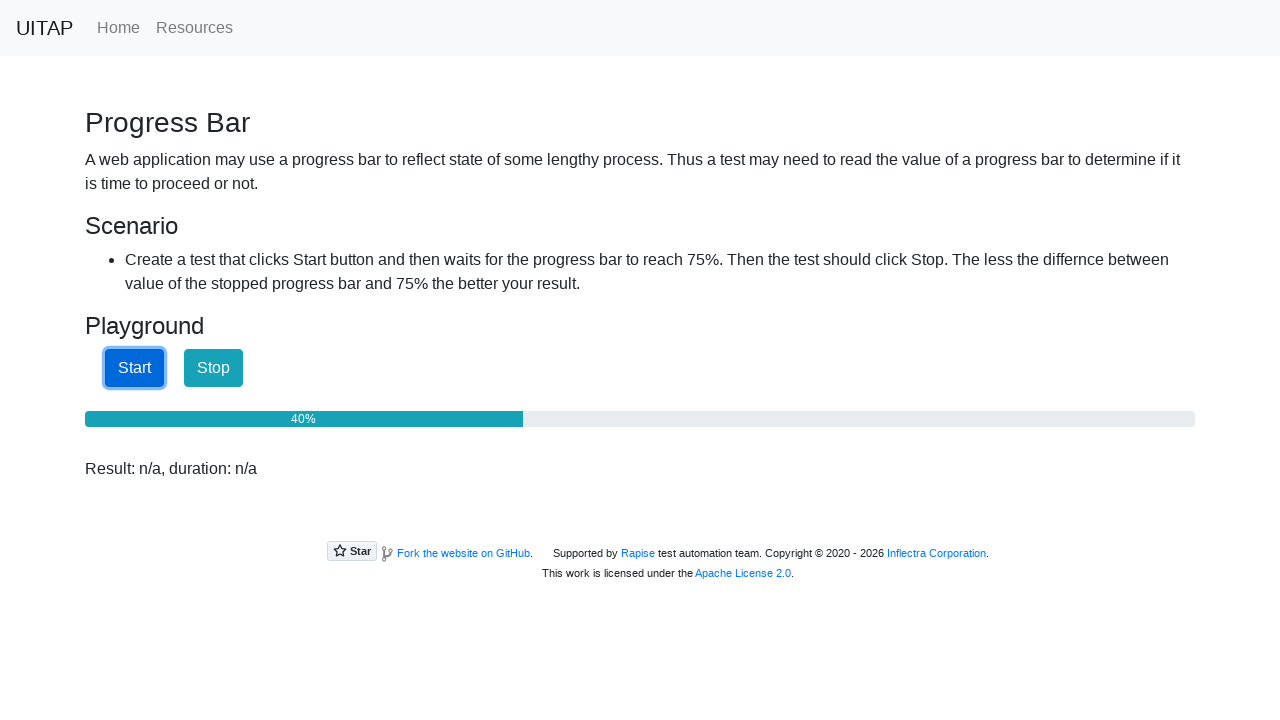

Retrieved progress bar value: 40
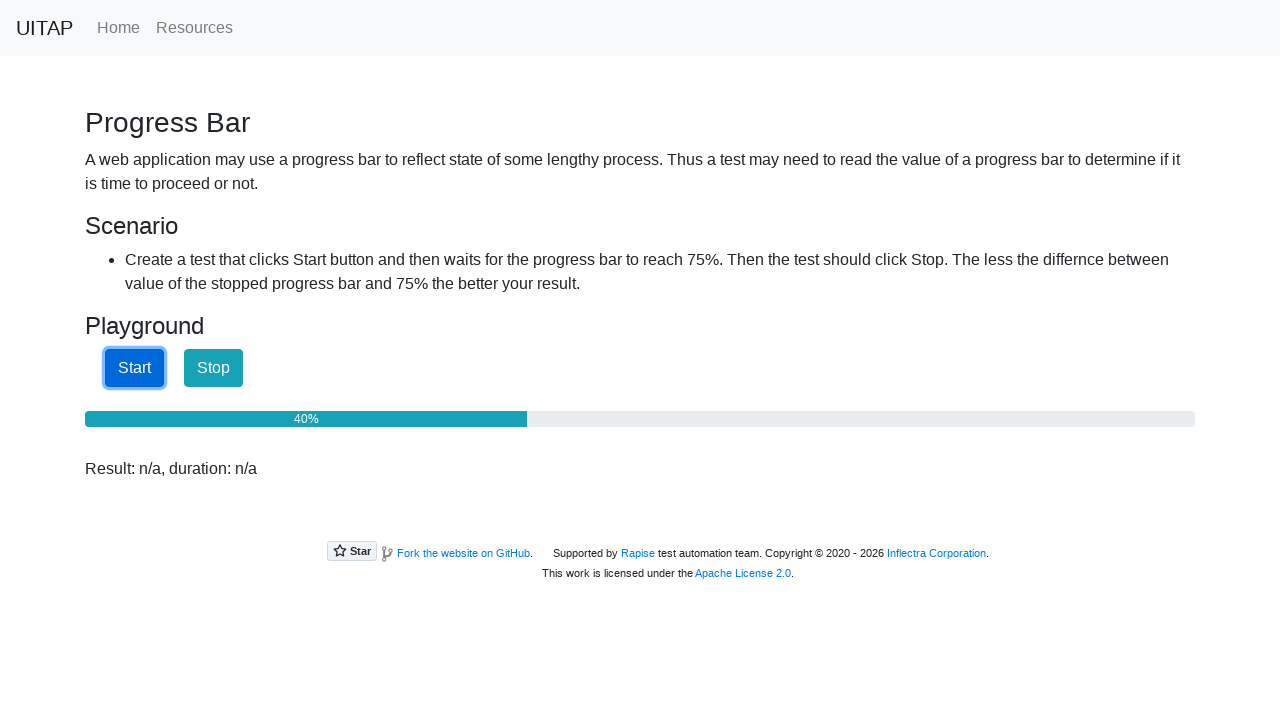

Waited 100ms for progress bar to advance
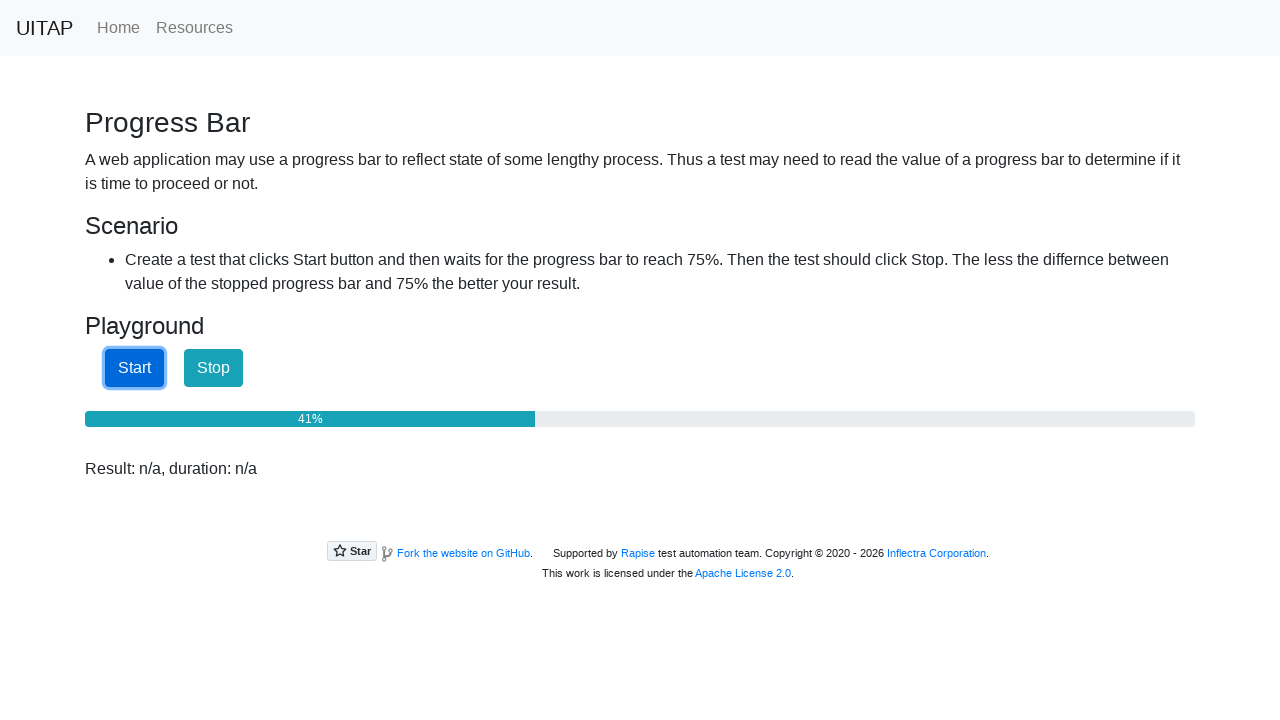

Retrieved progress bar value: 41
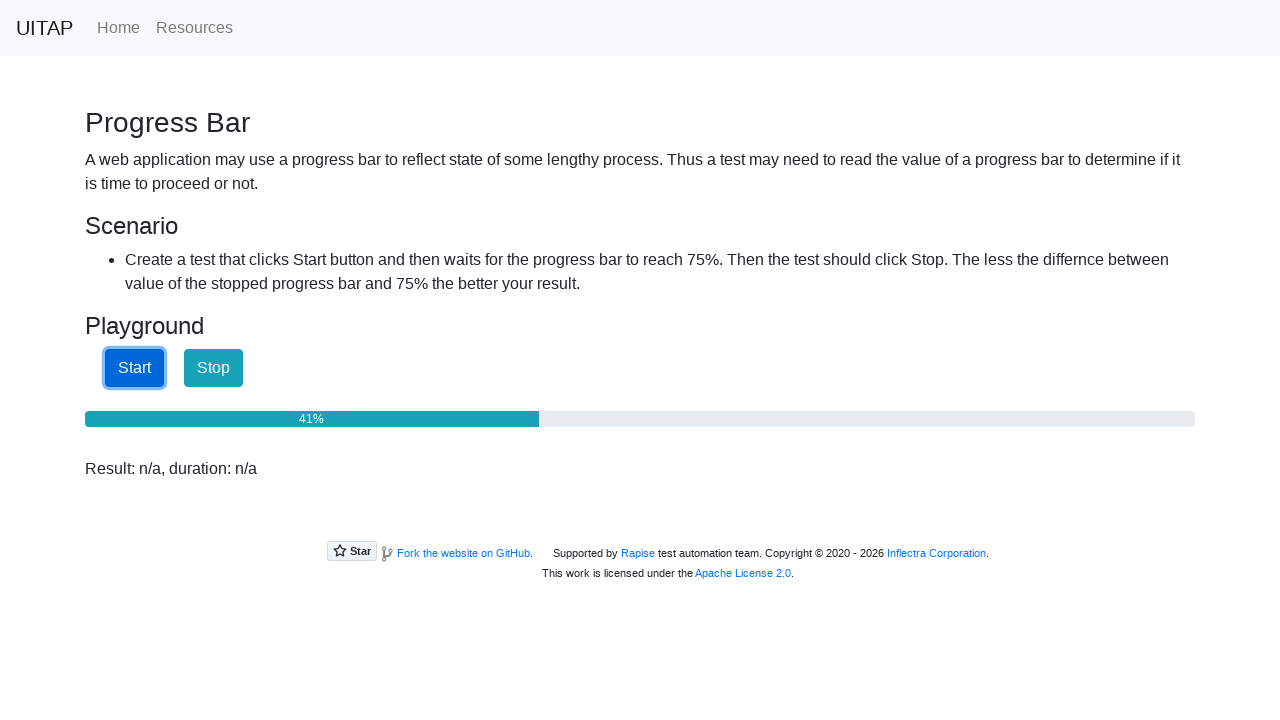

Waited 100ms for progress bar to advance
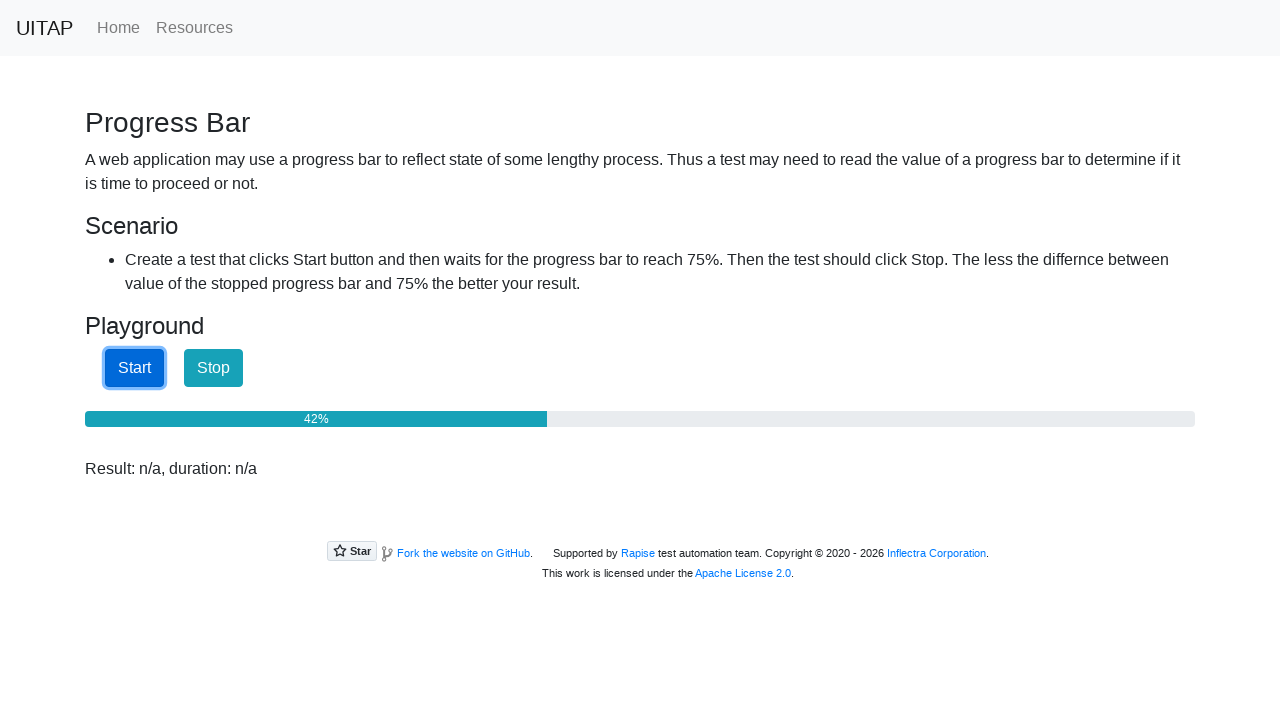

Retrieved progress bar value: 42
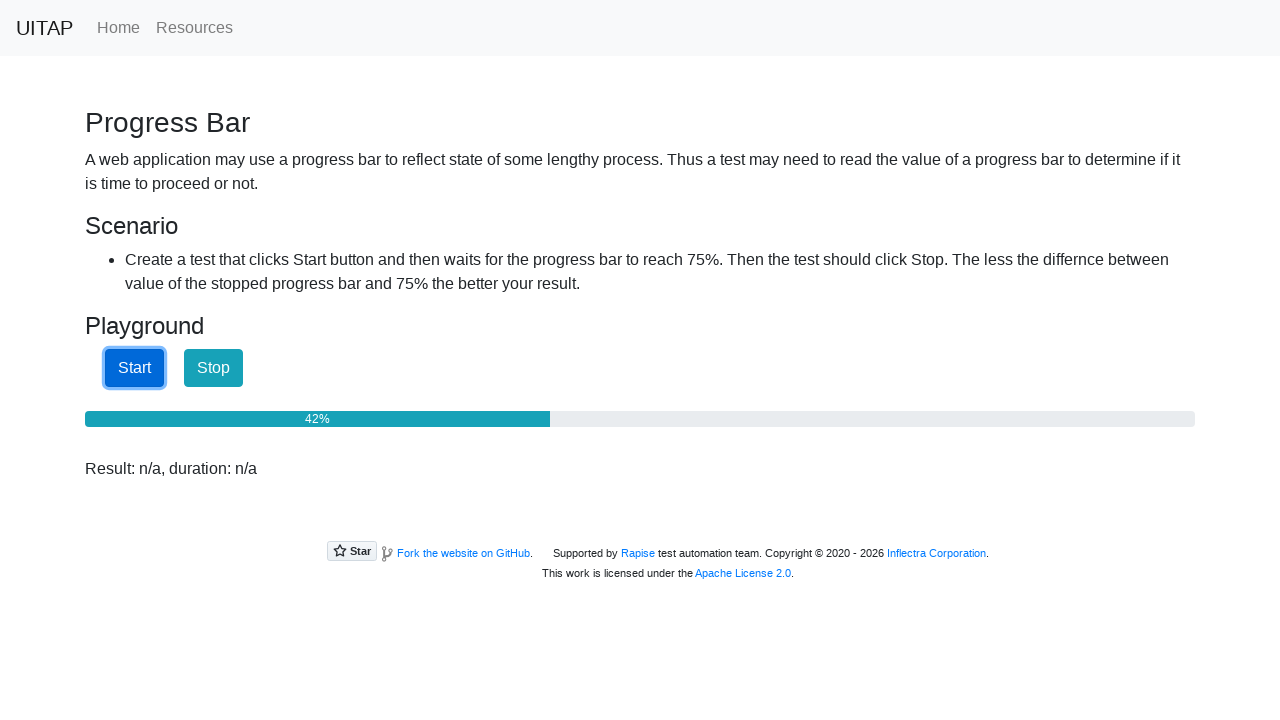

Waited 100ms for progress bar to advance
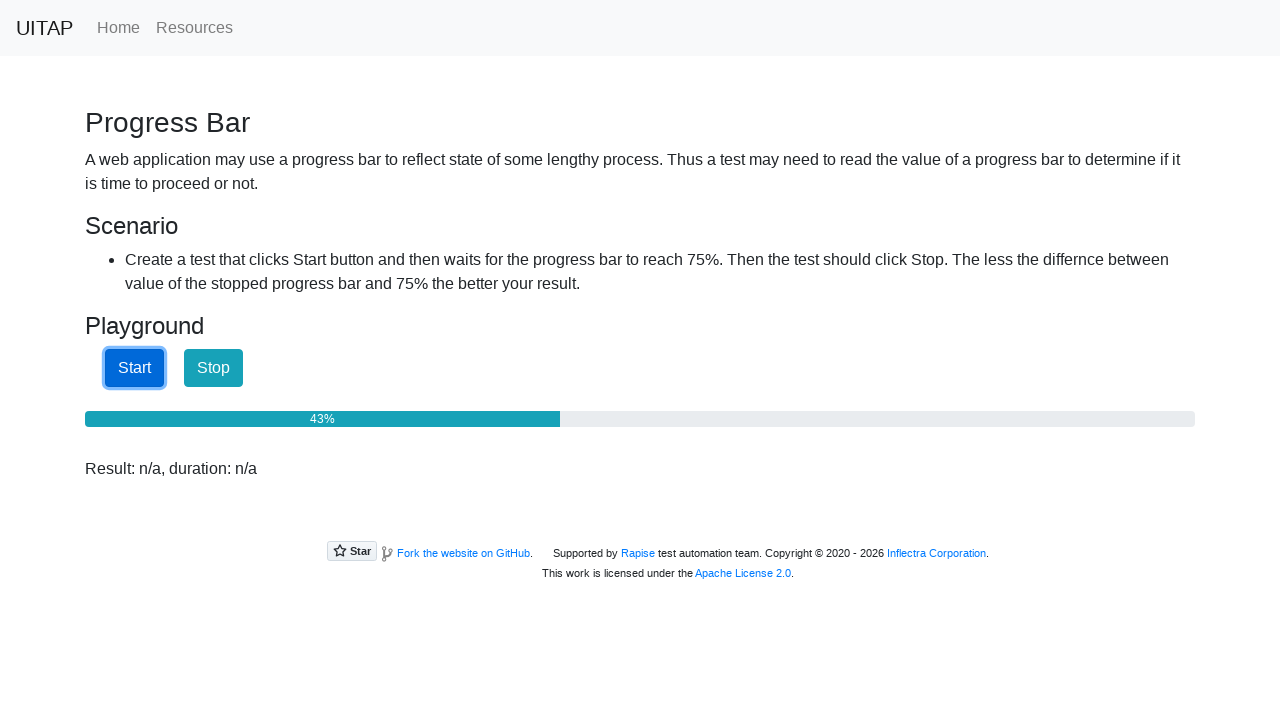

Retrieved progress bar value: 44
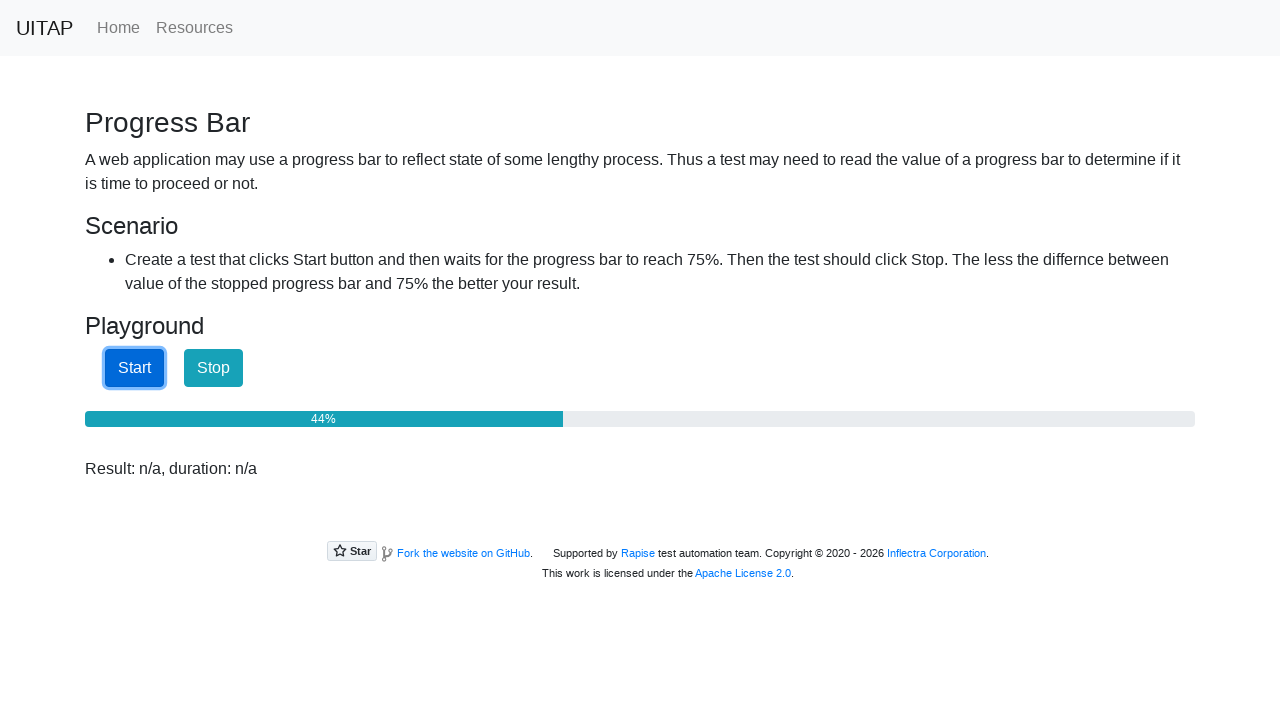

Waited 100ms for progress bar to advance
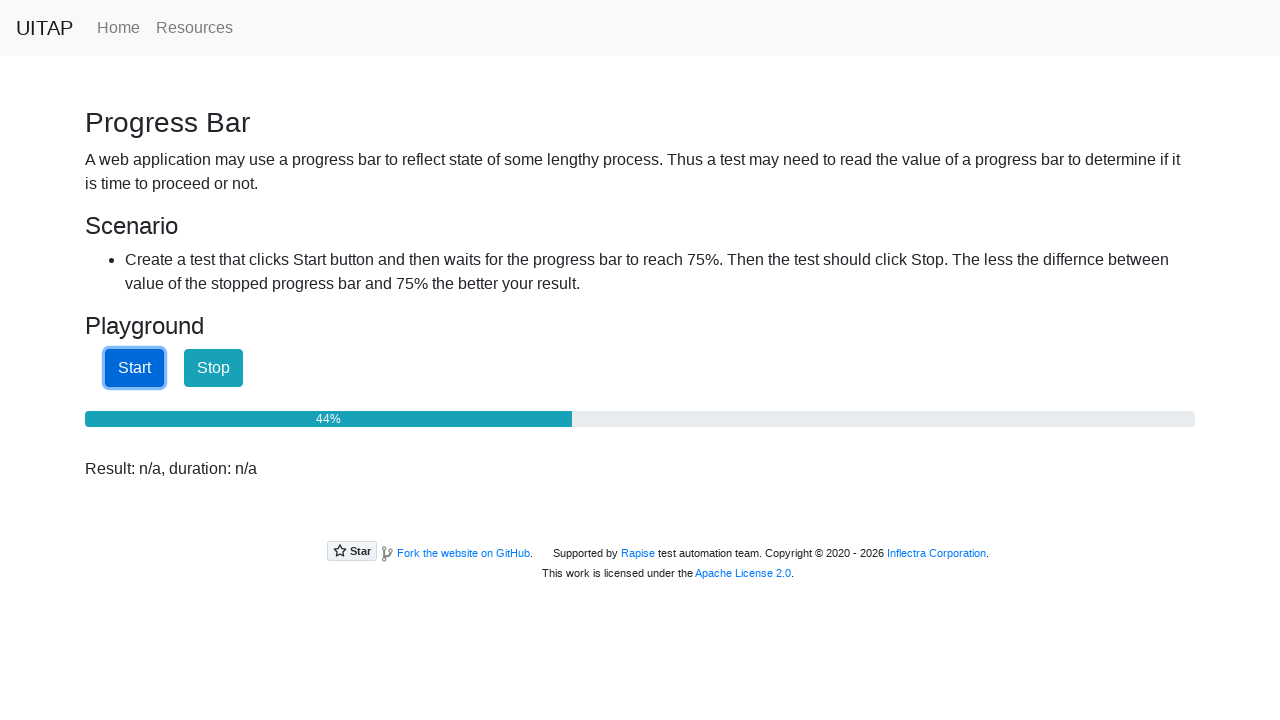

Retrieved progress bar value: 45
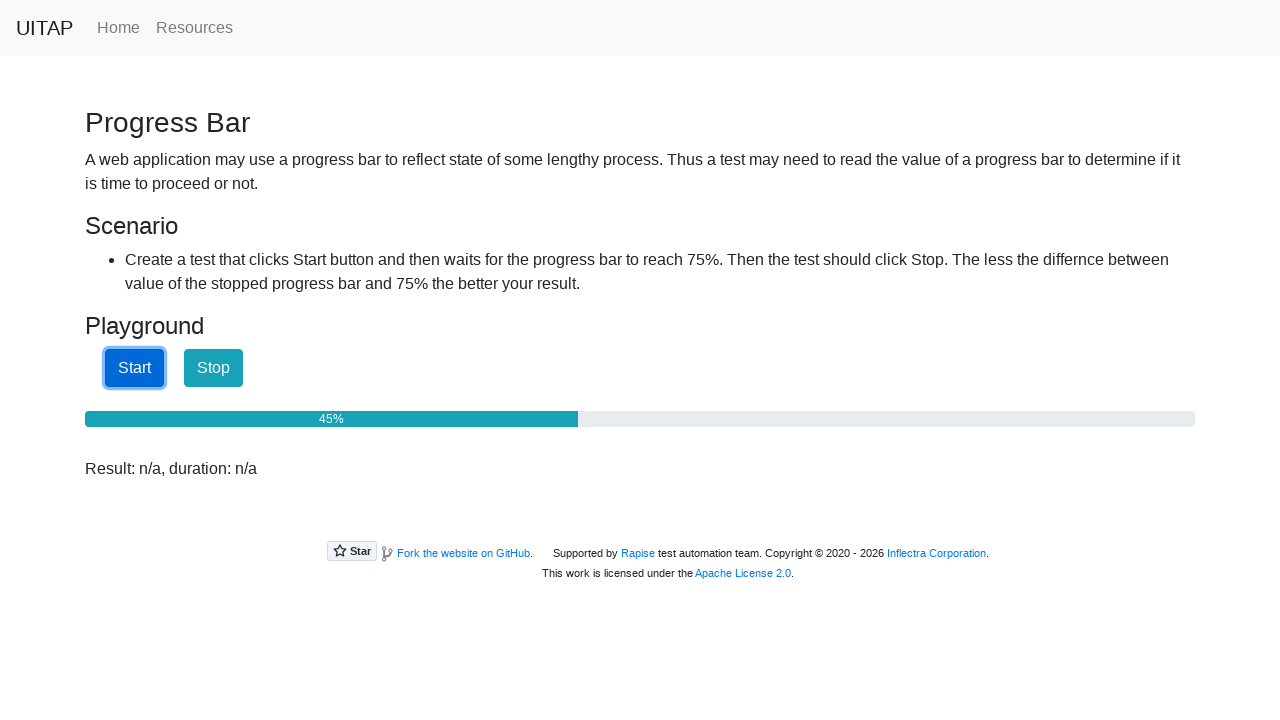

Waited 100ms for progress bar to advance
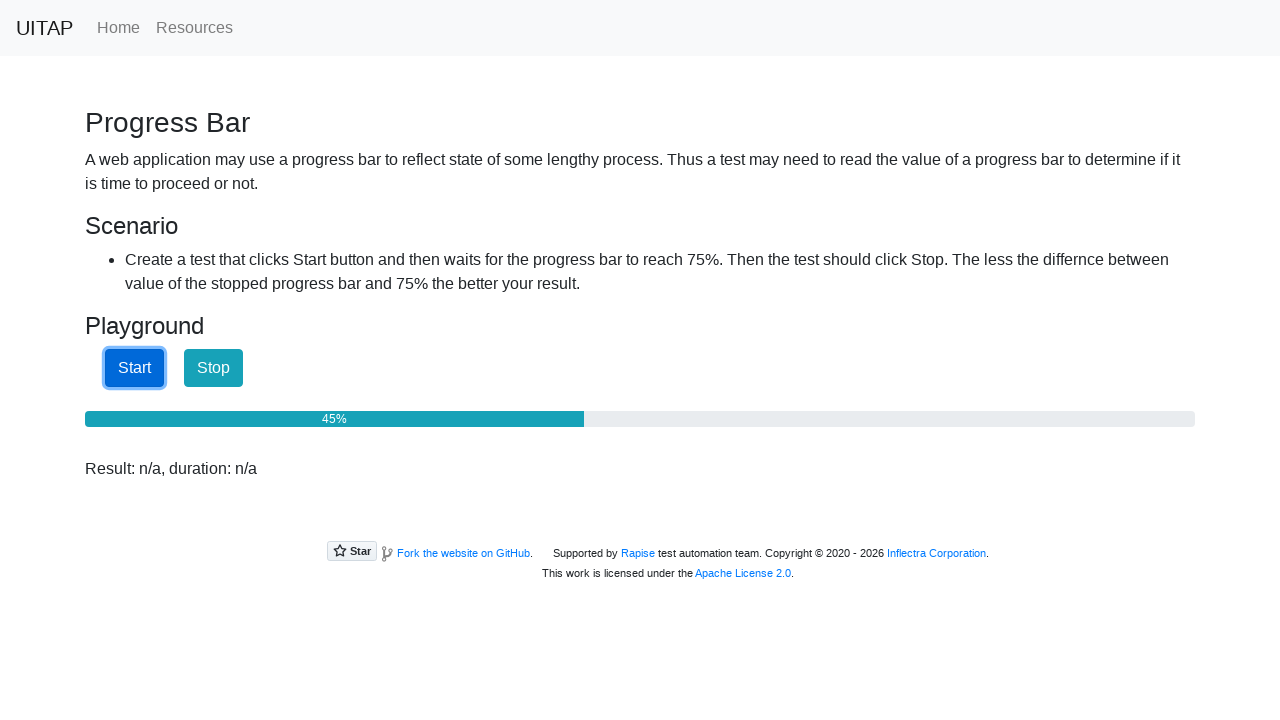

Retrieved progress bar value: 46
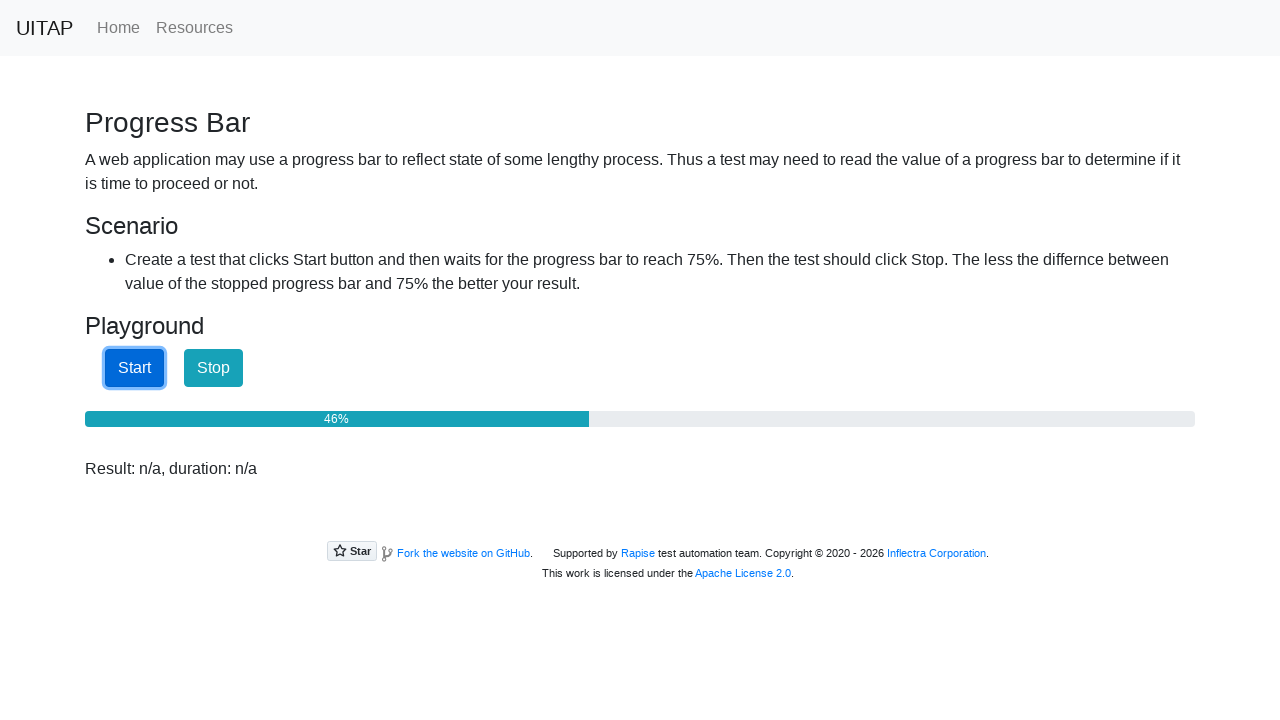

Waited 100ms for progress bar to advance
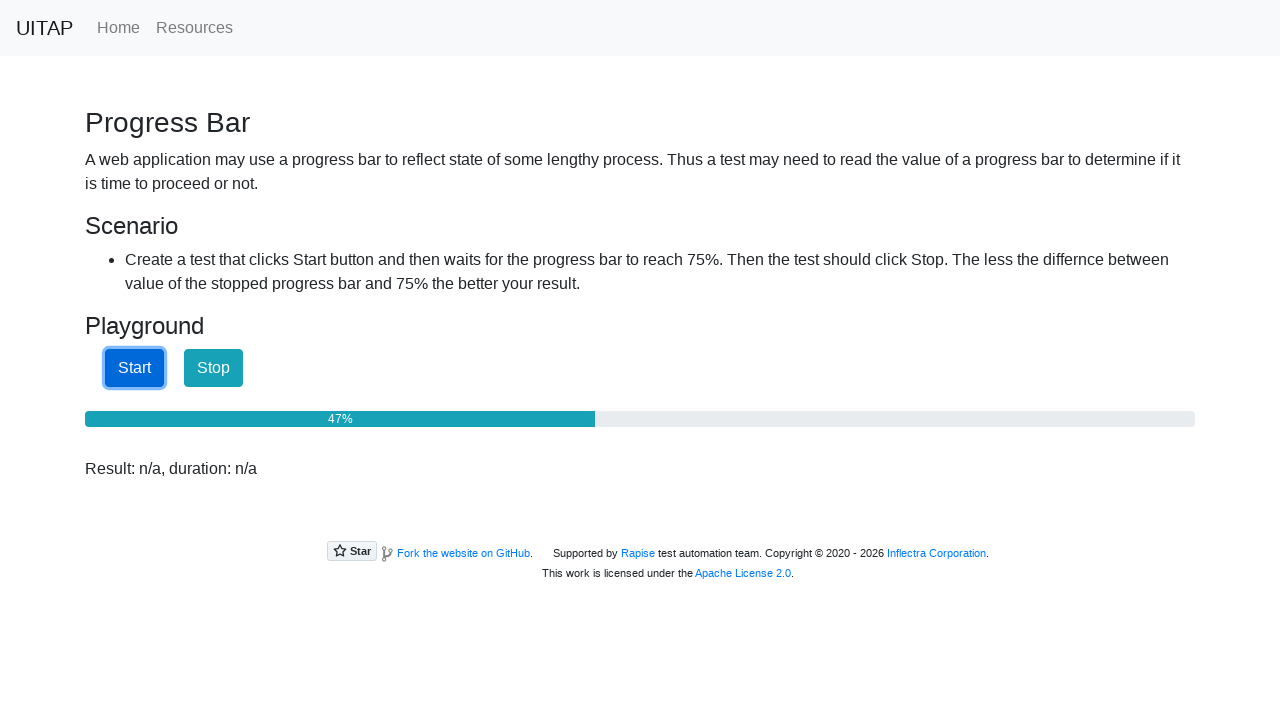

Retrieved progress bar value: 47
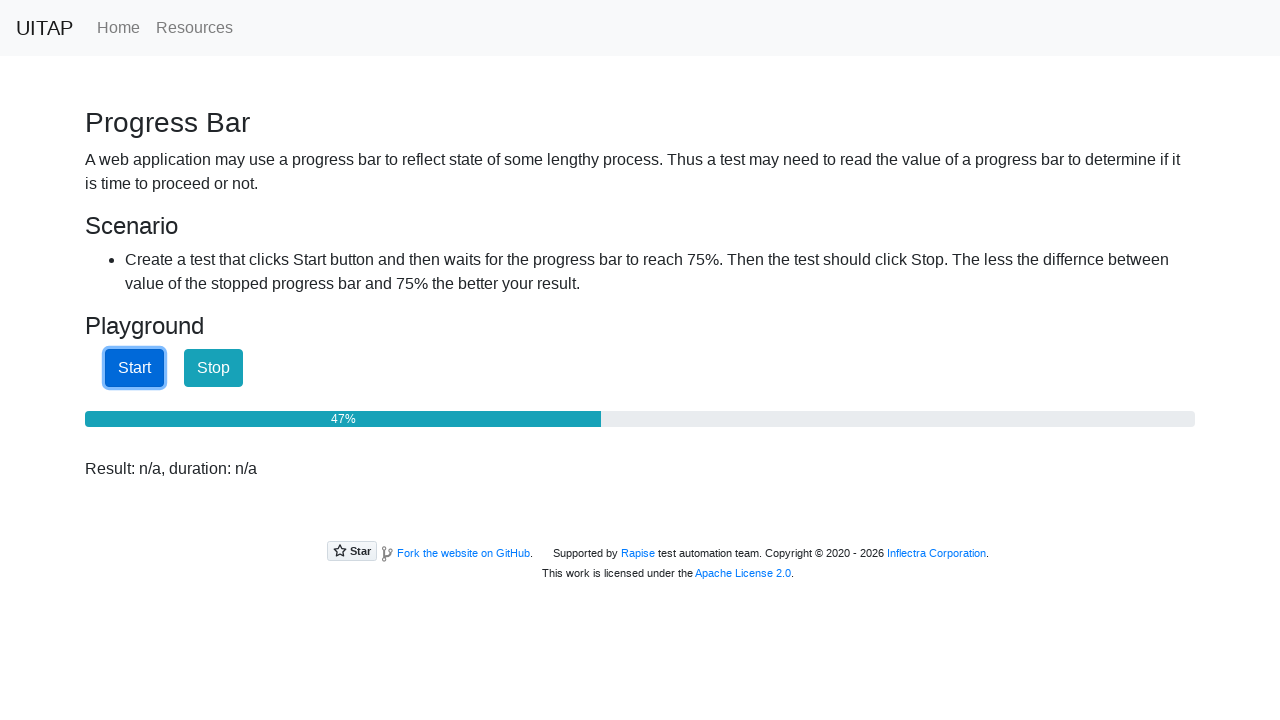

Waited 100ms for progress bar to advance
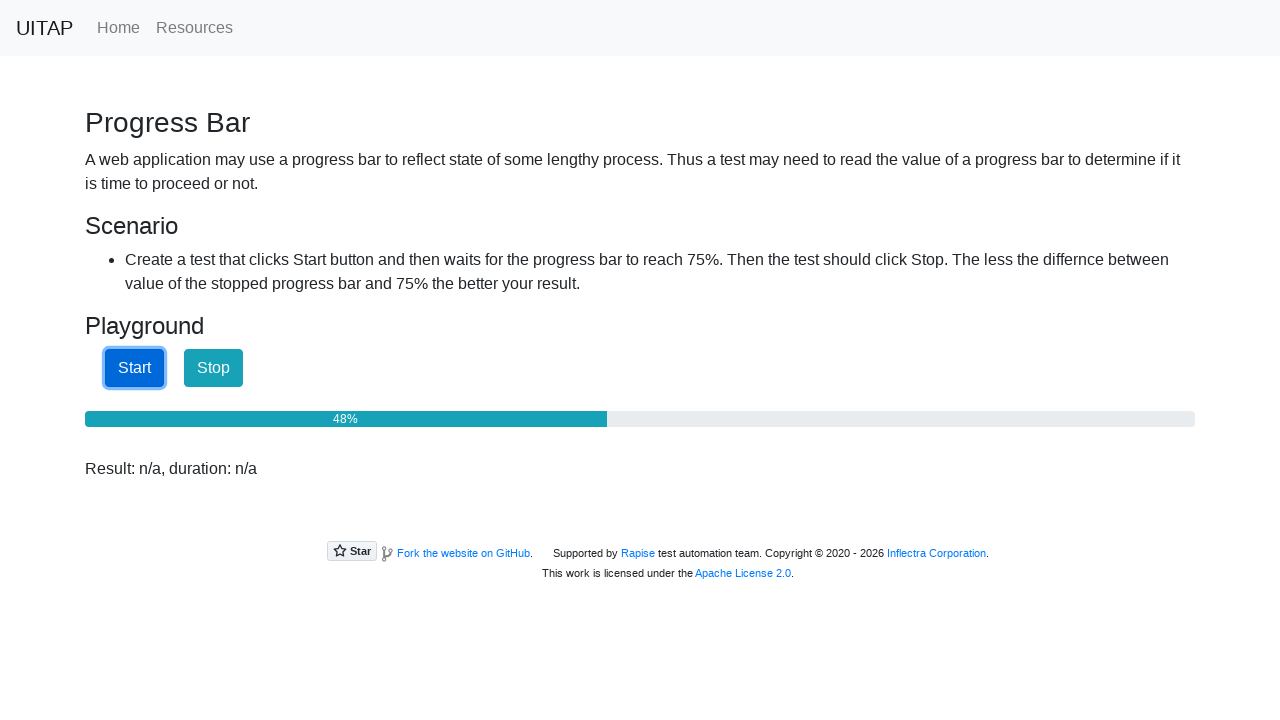

Retrieved progress bar value: 48
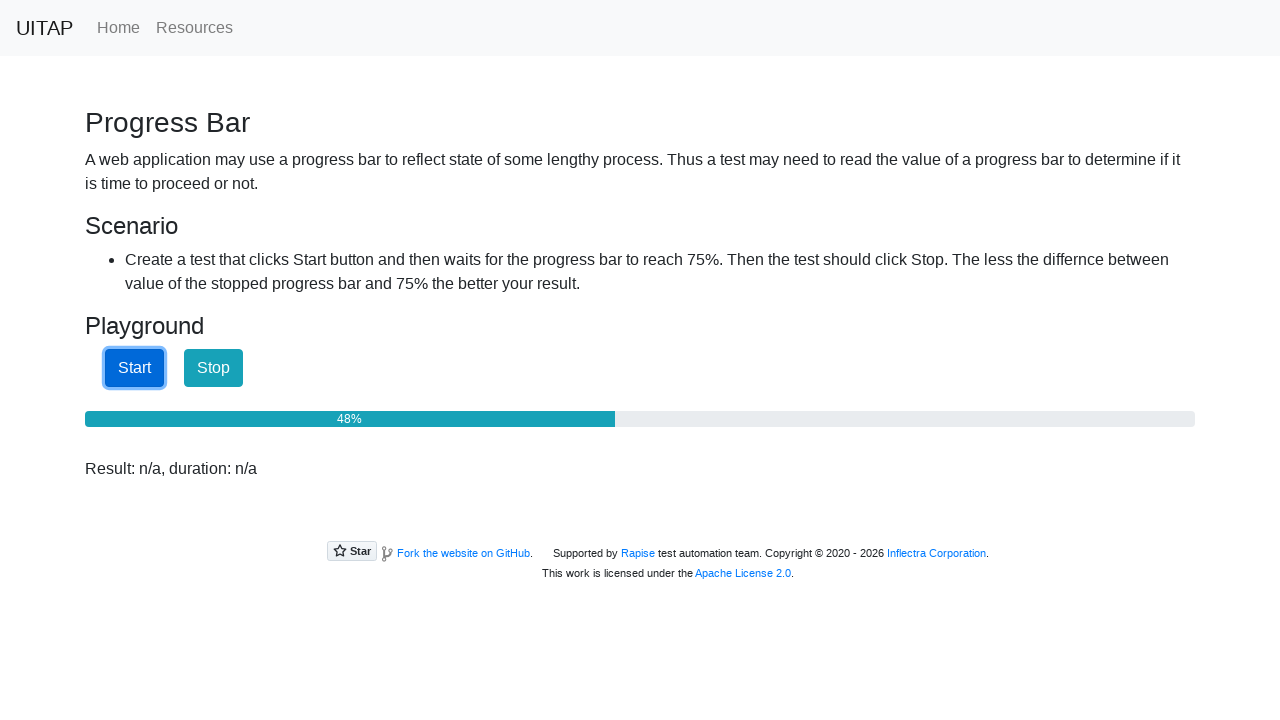

Waited 100ms for progress bar to advance
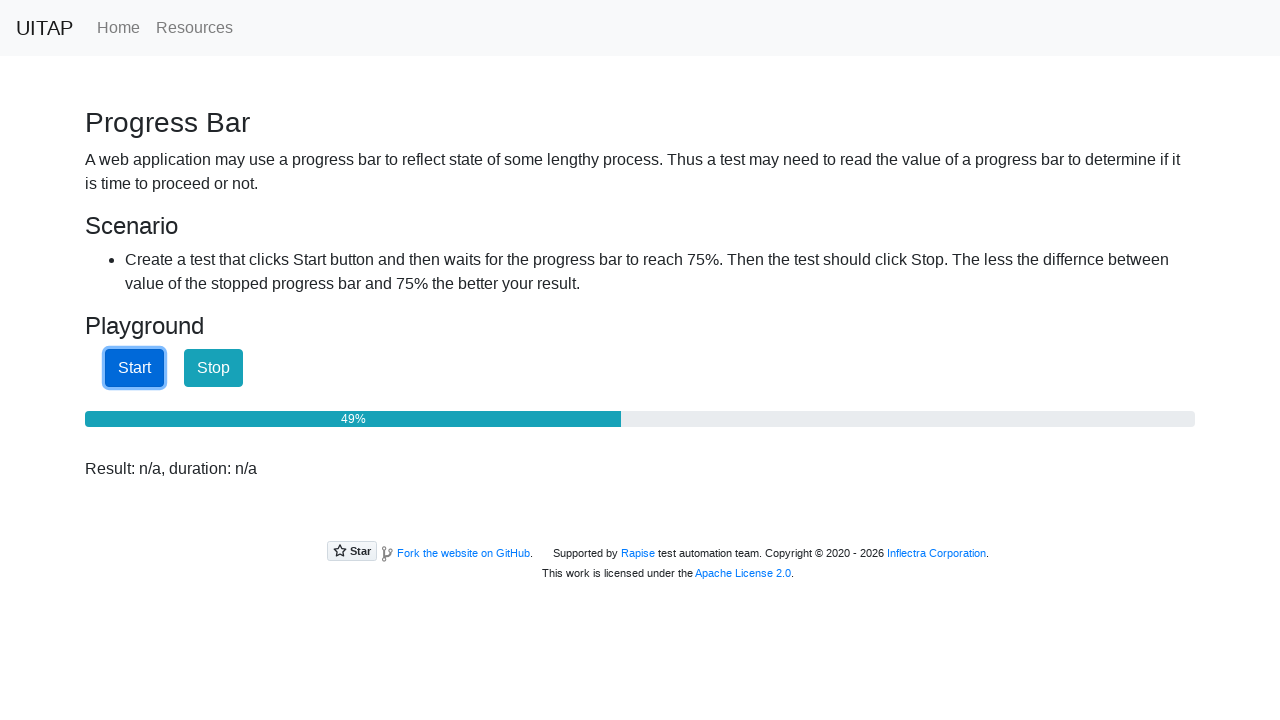

Retrieved progress bar value: 49
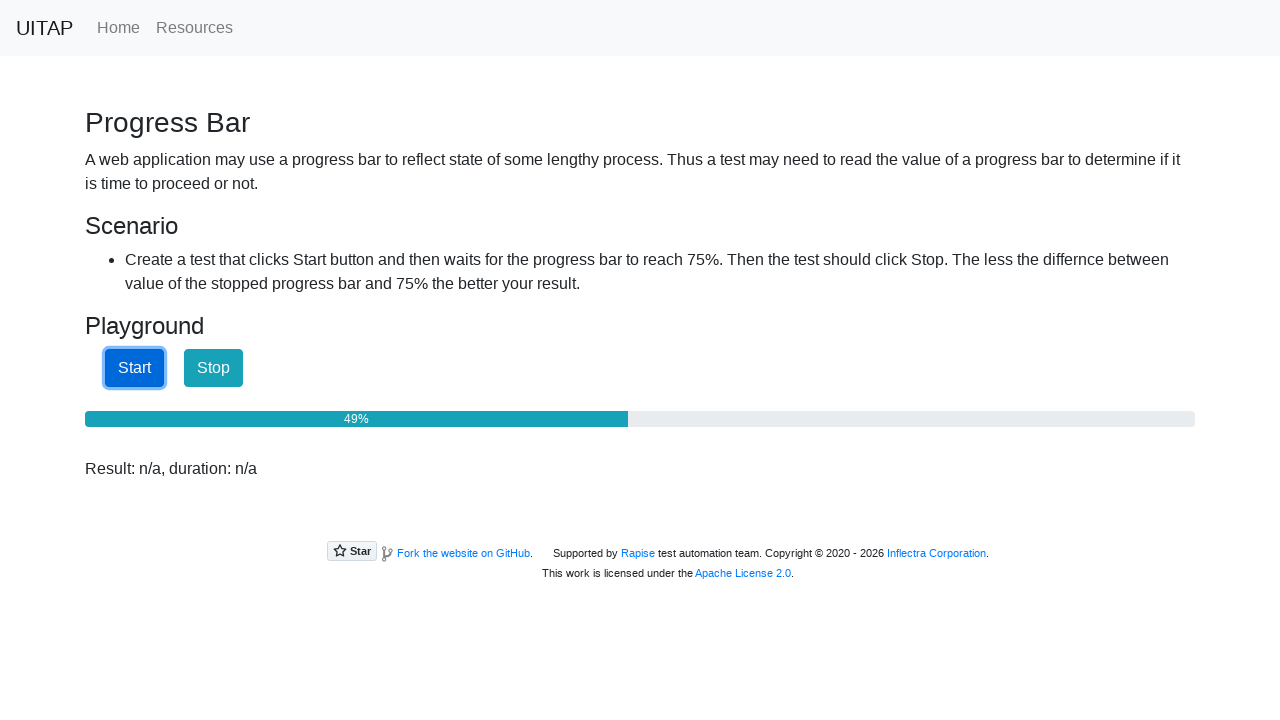

Waited 100ms for progress bar to advance
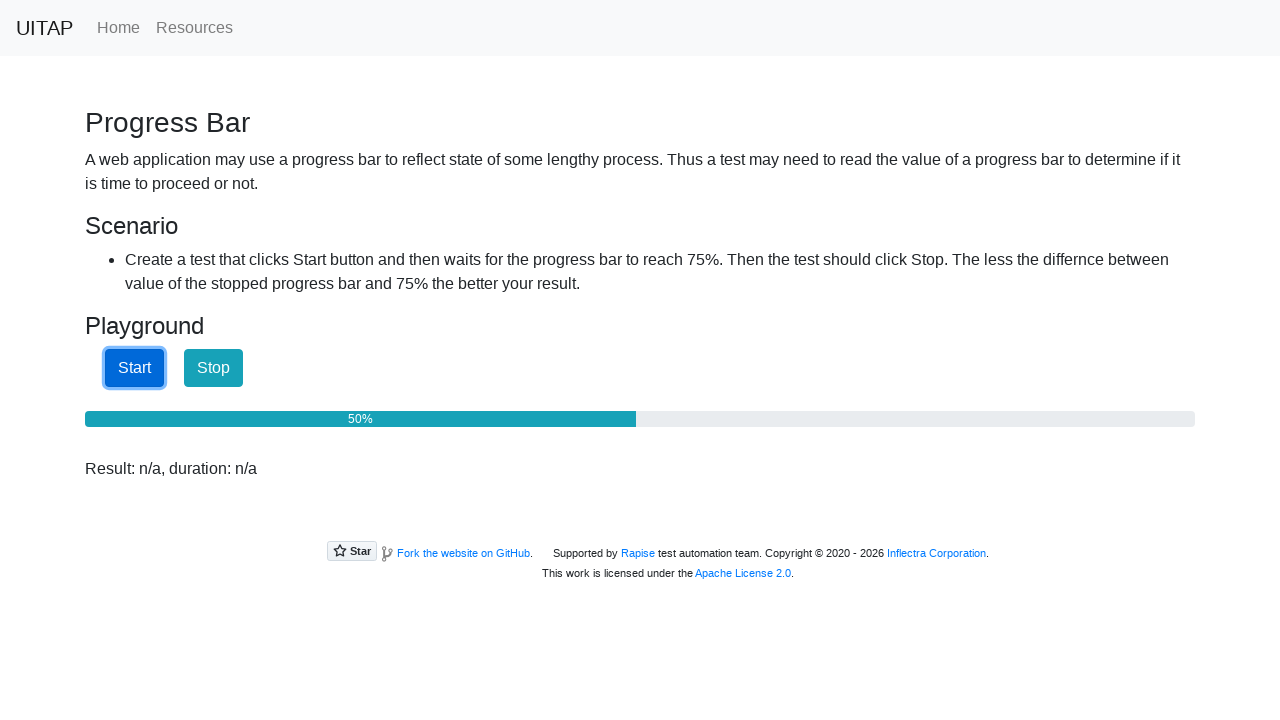

Retrieved progress bar value: 50
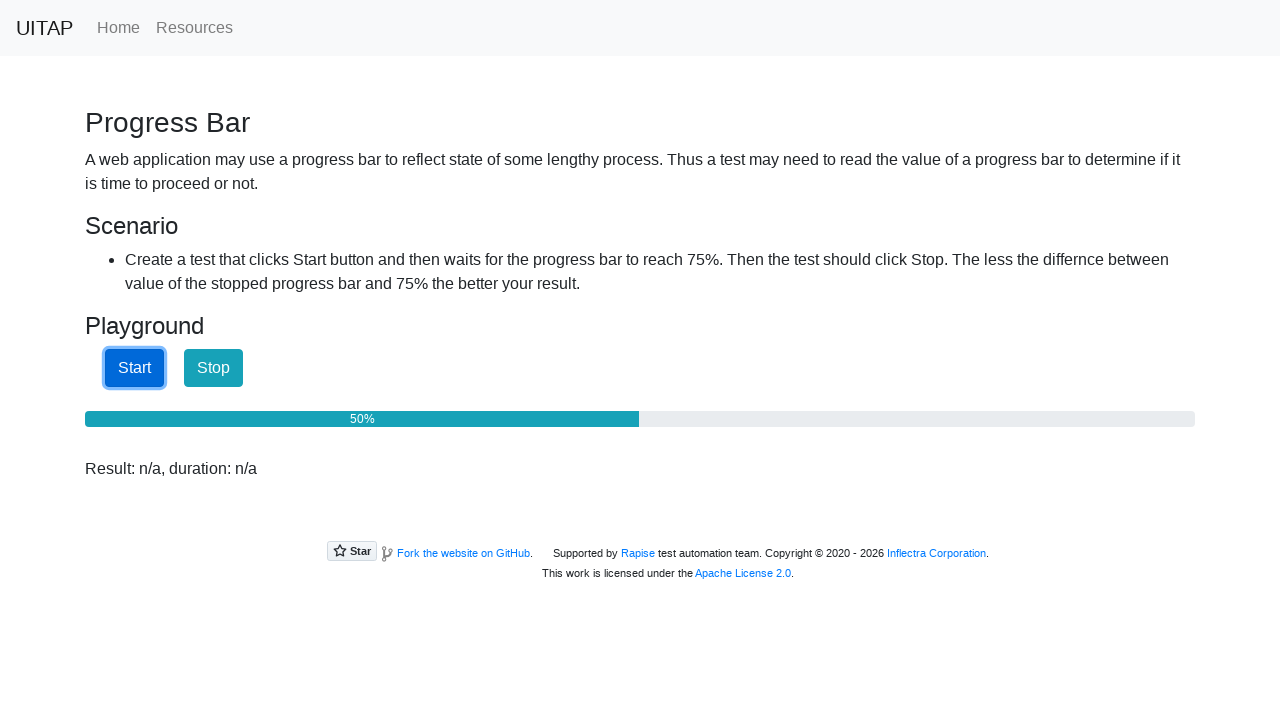

Waited 100ms for progress bar to advance
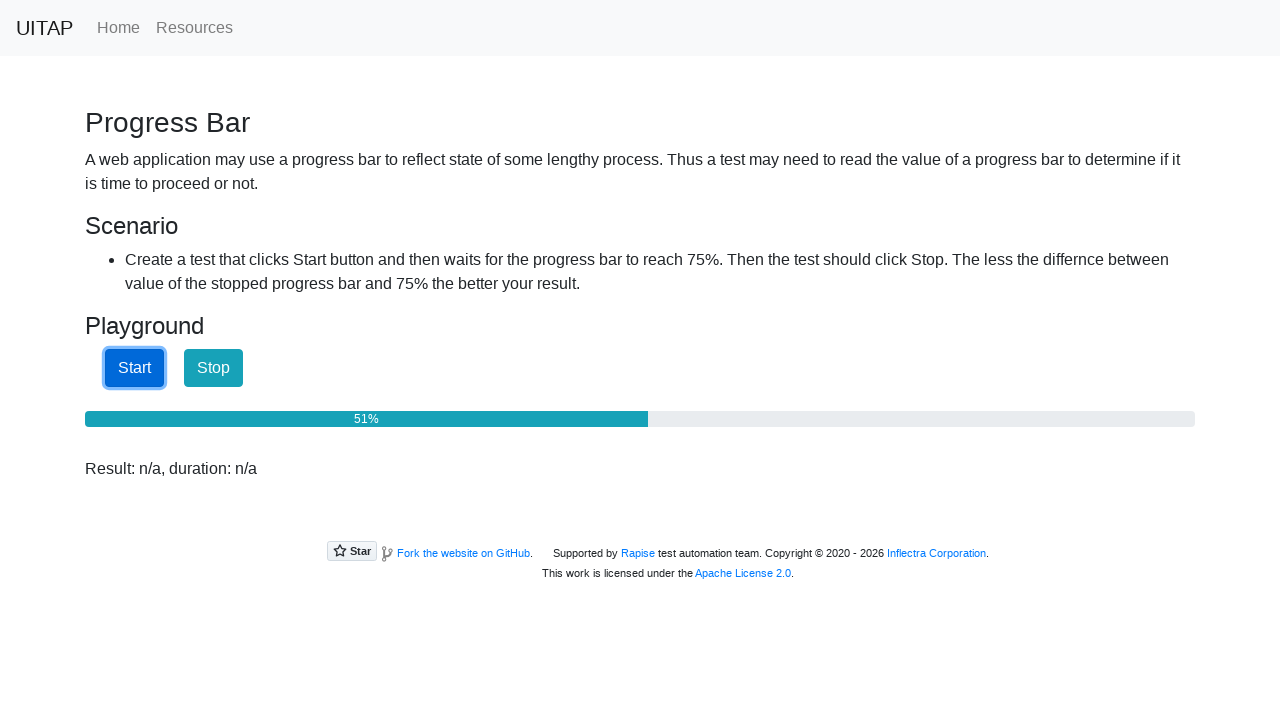

Retrieved progress bar value: 51
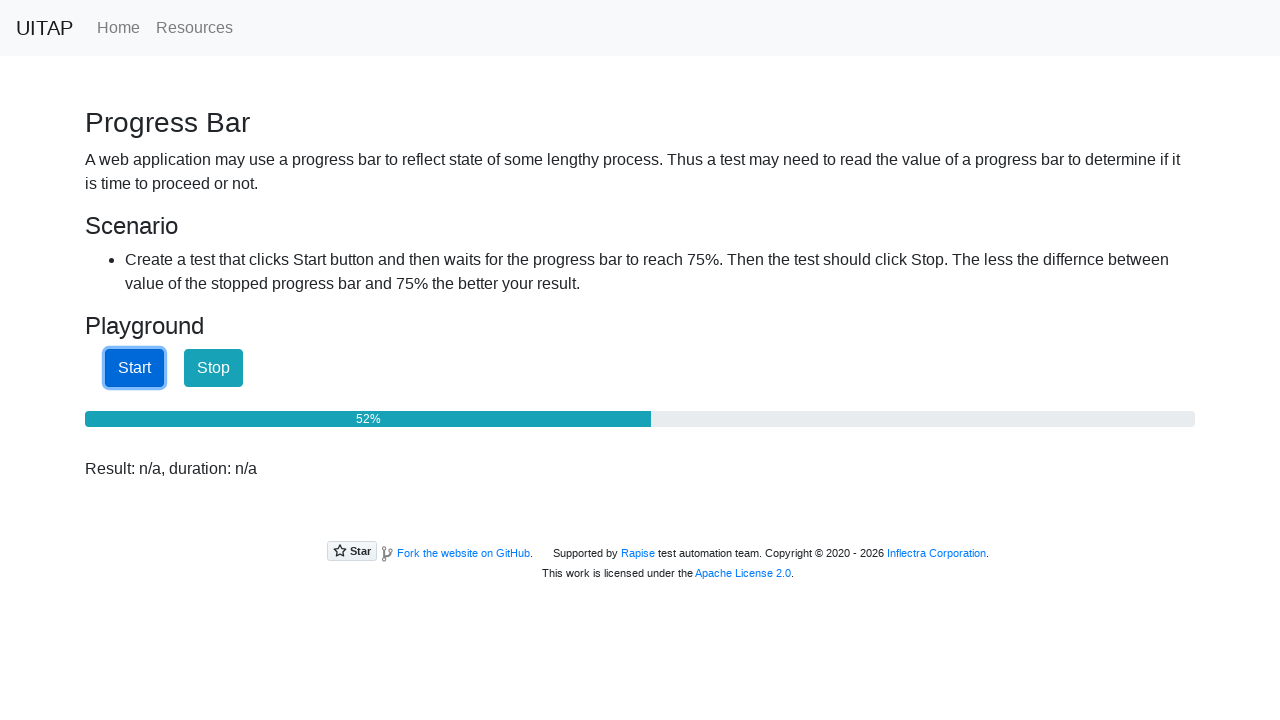

Waited 100ms for progress bar to advance
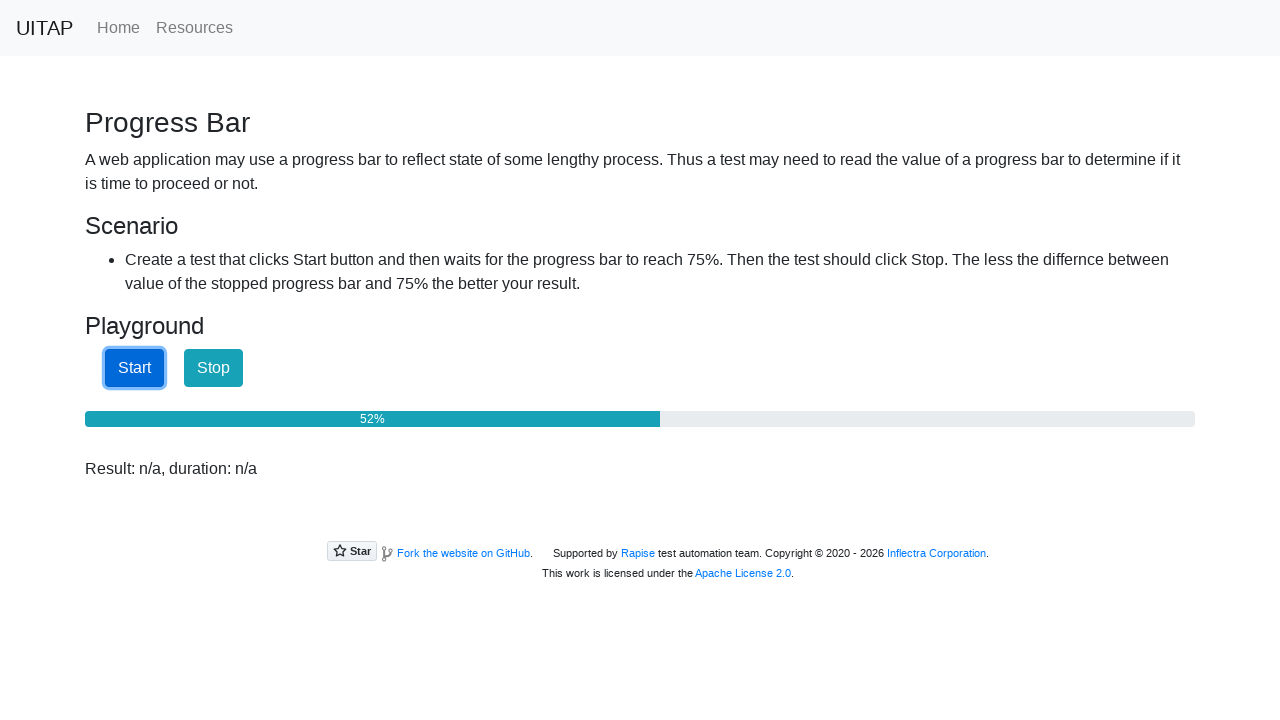

Retrieved progress bar value: 53
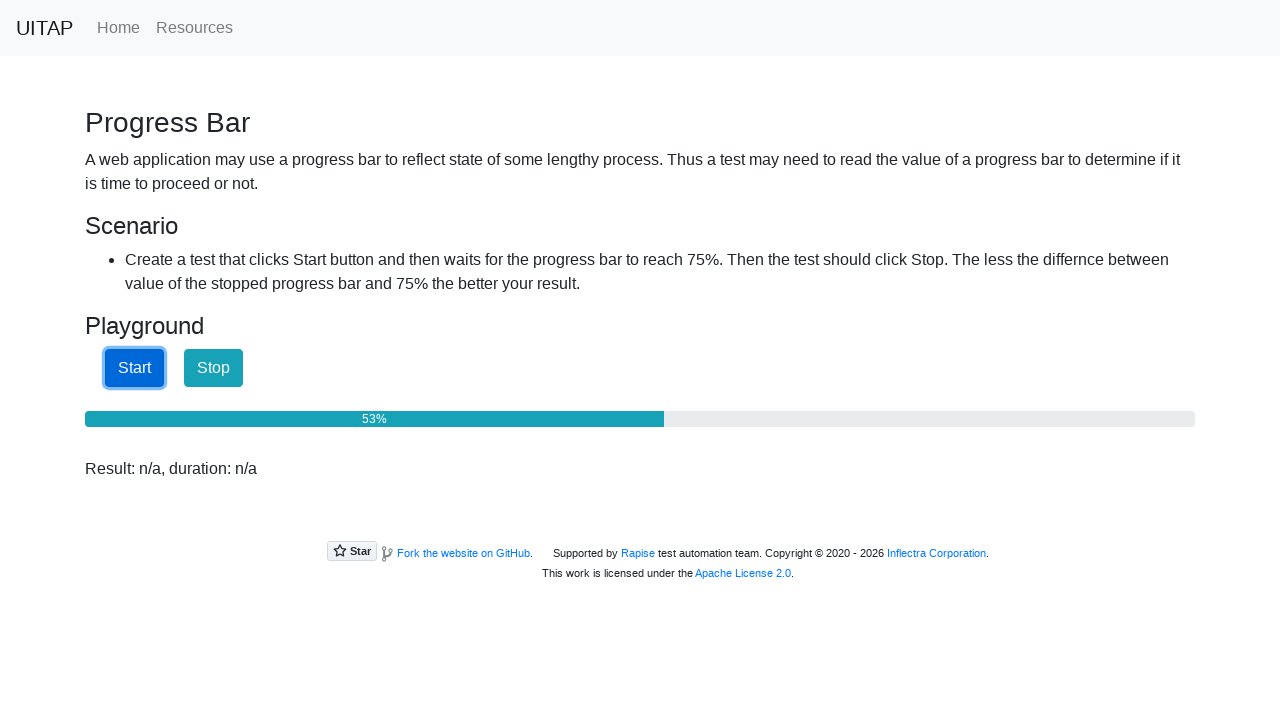

Waited 100ms for progress bar to advance
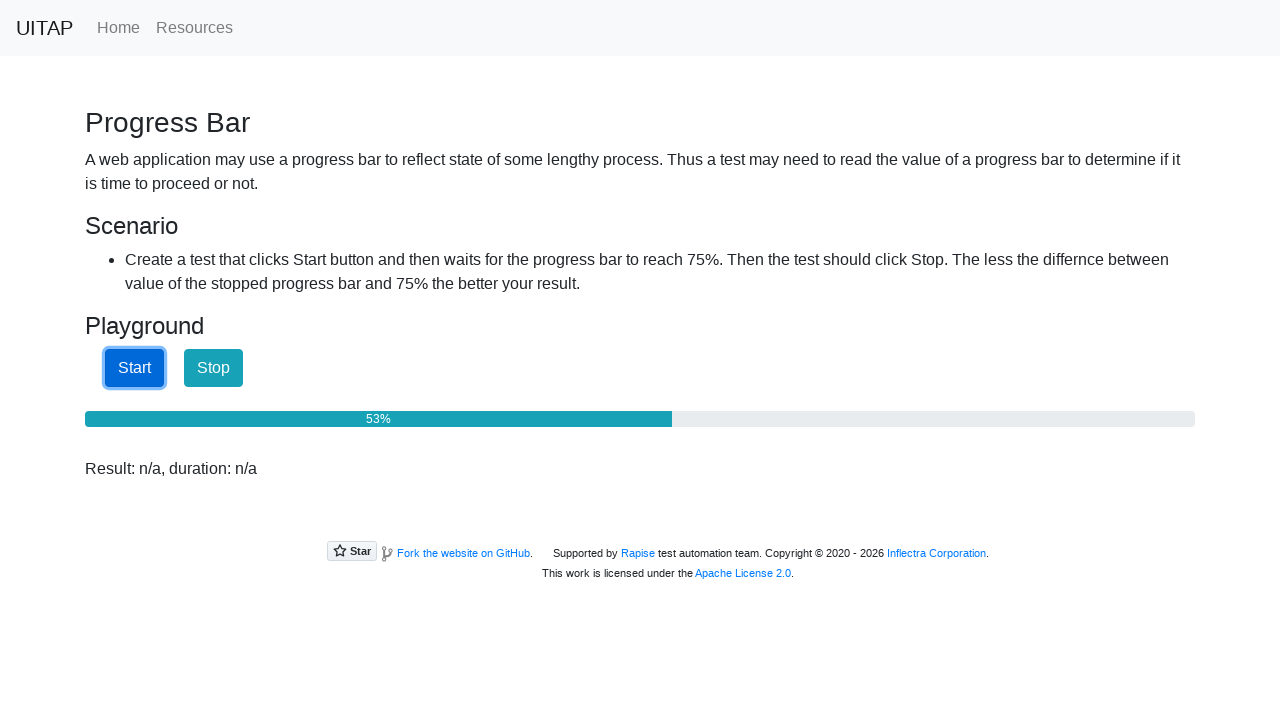

Retrieved progress bar value: 54
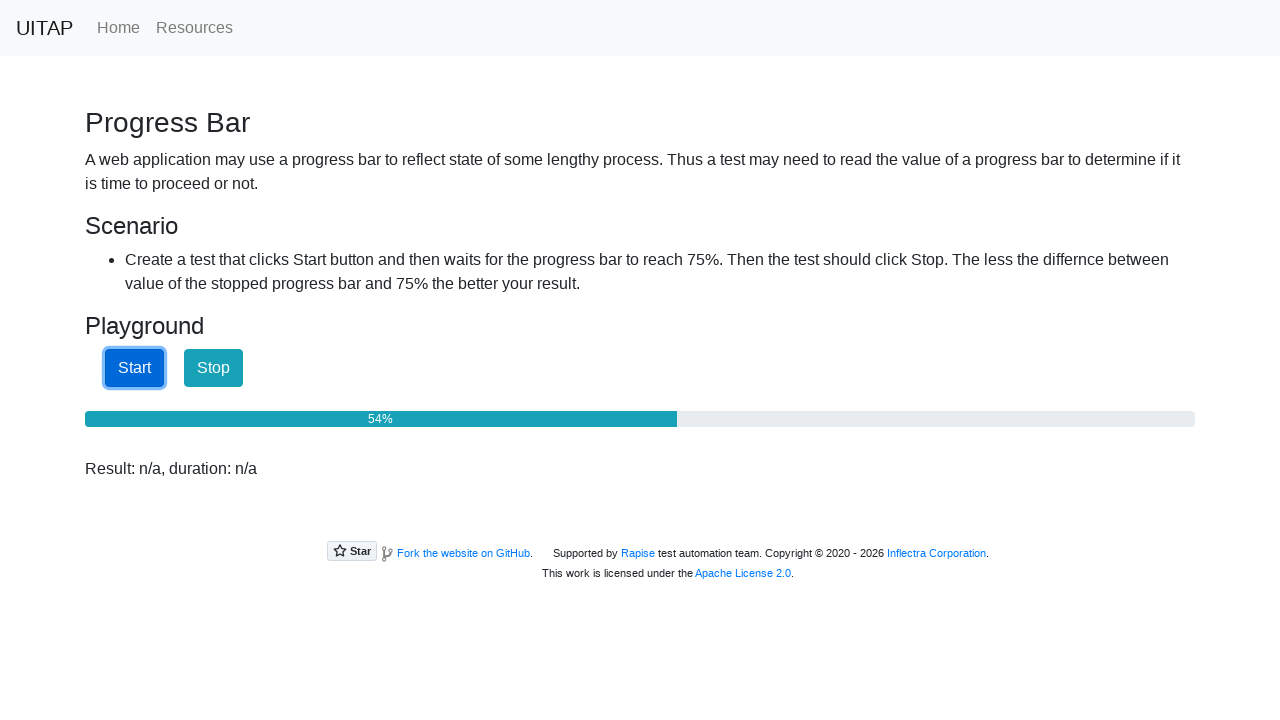

Waited 100ms for progress bar to advance
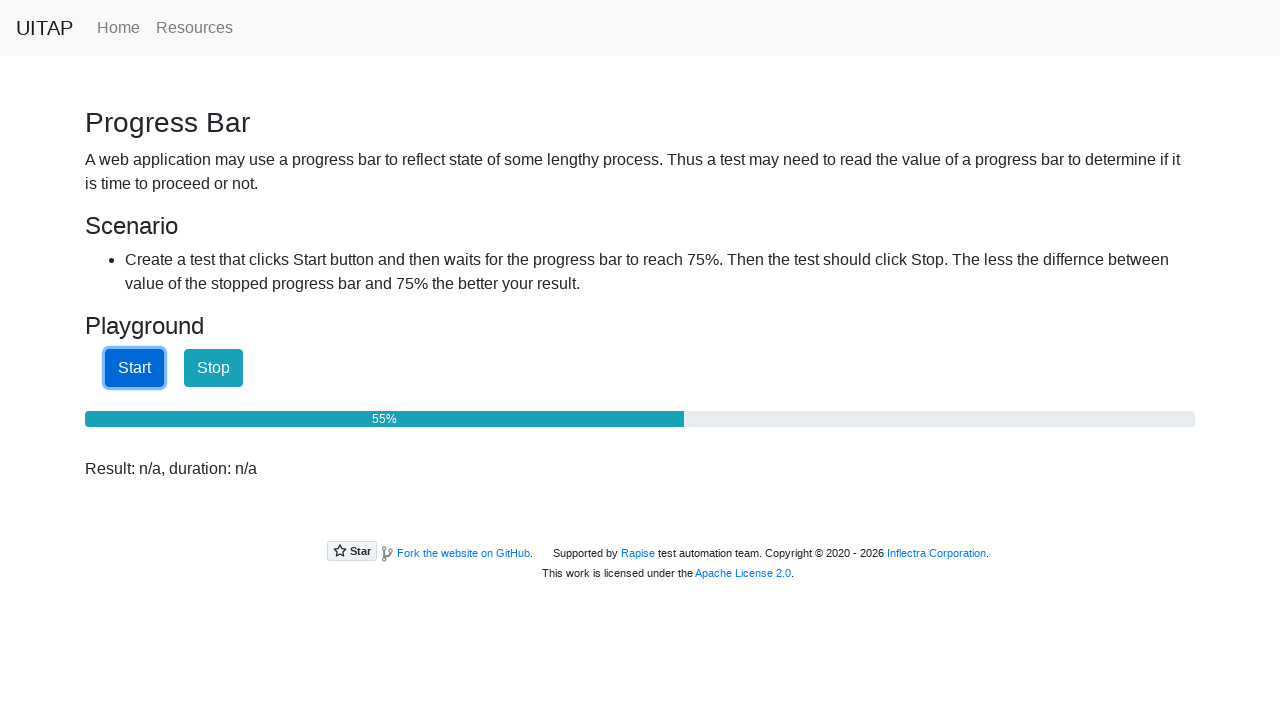

Retrieved progress bar value: 55
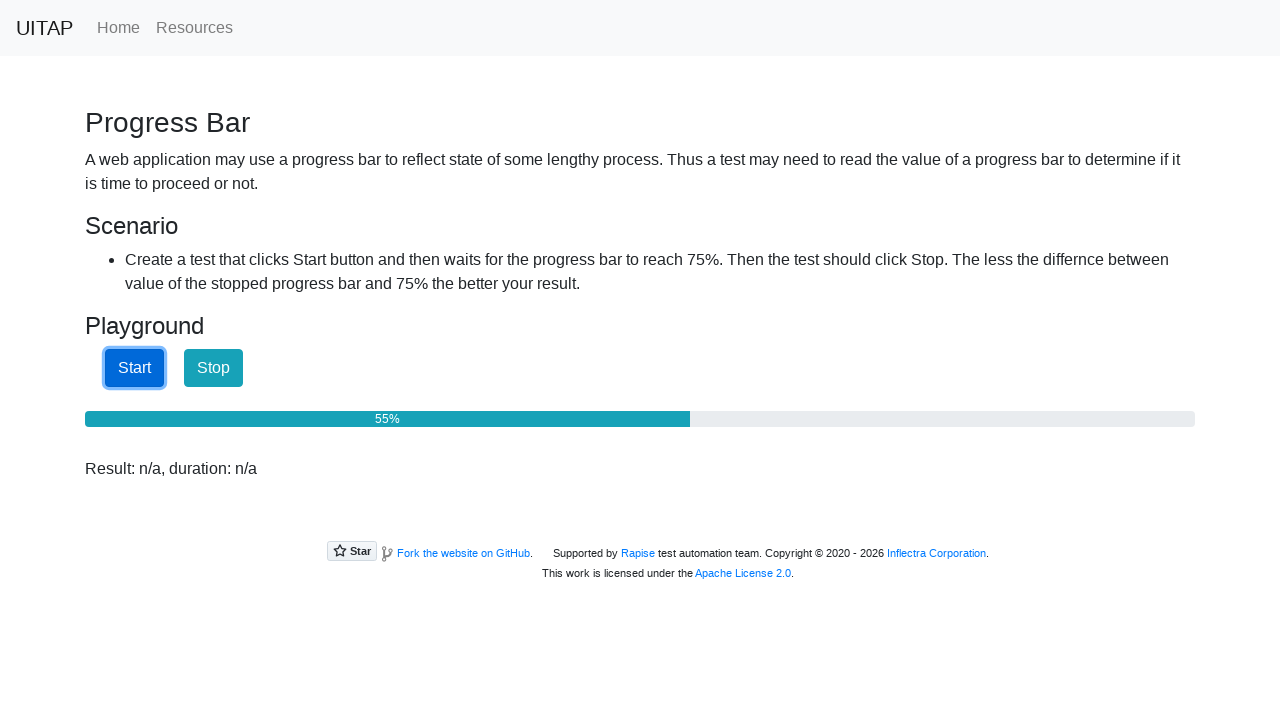

Waited 100ms for progress bar to advance
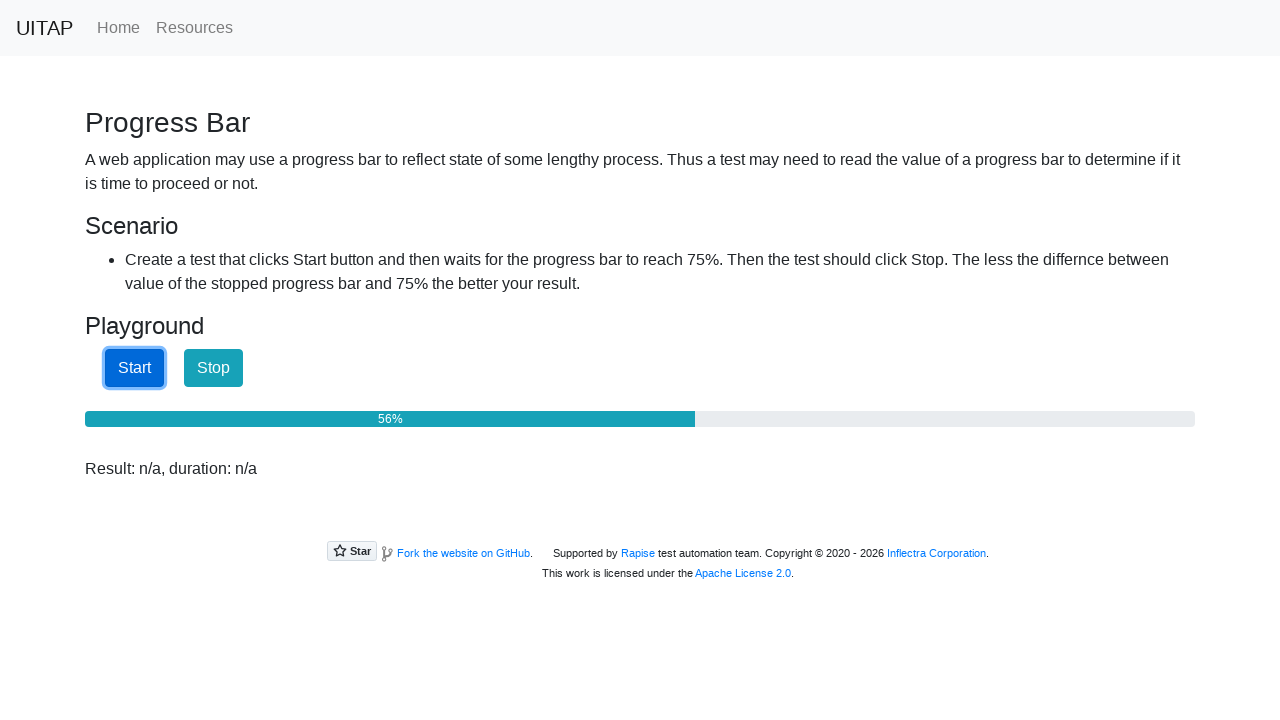

Retrieved progress bar value: 56
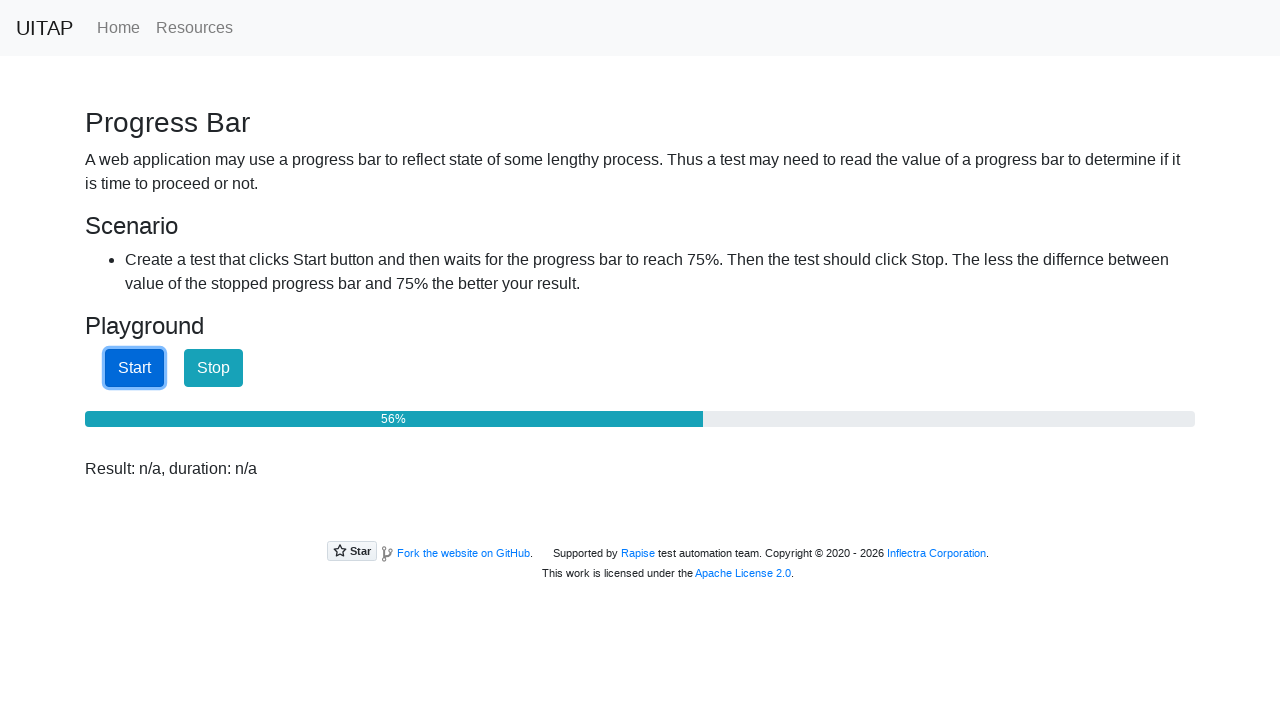

Waited 100ms for progress bar to advance
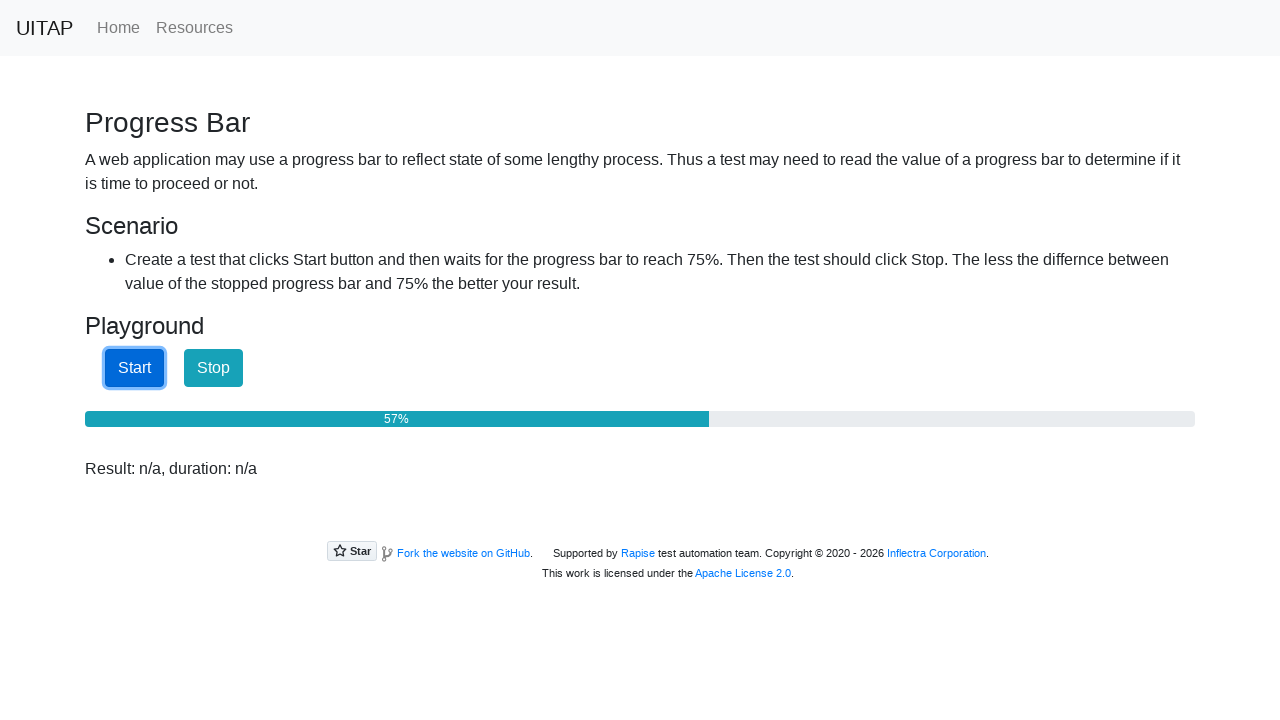

Retrieved progress bar value: 57
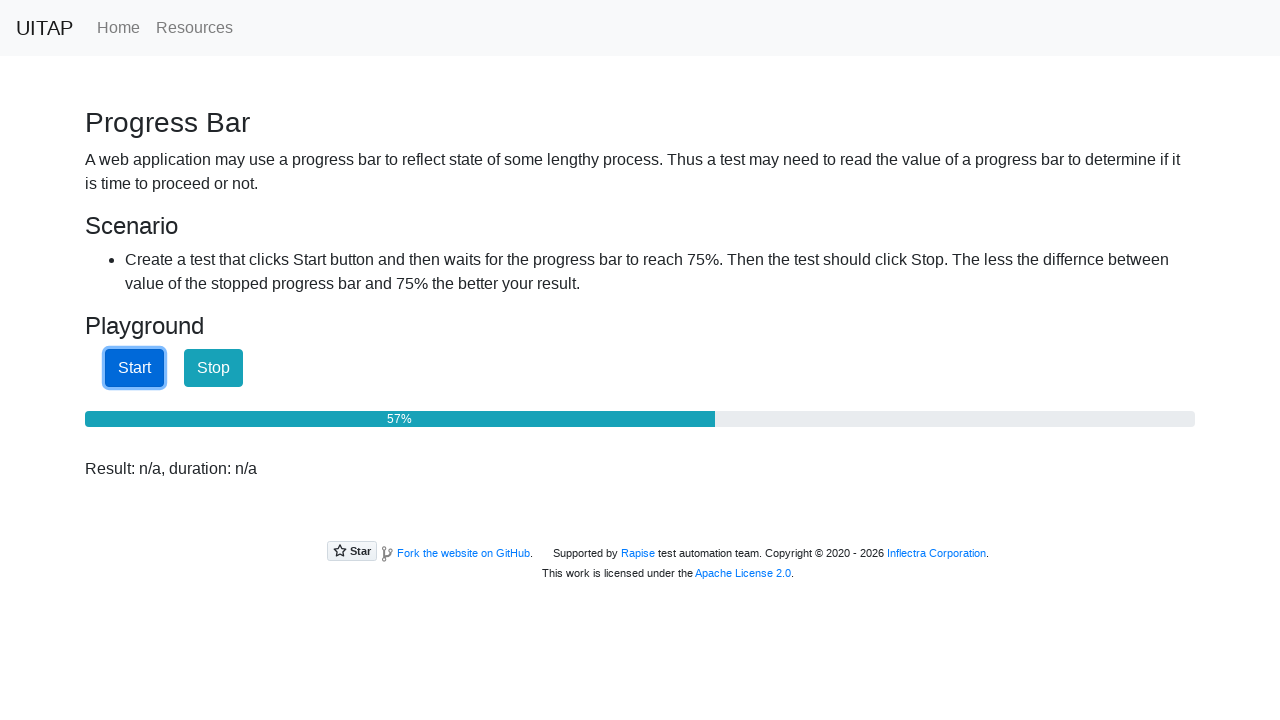

Waited 100ms for progress bar to advance
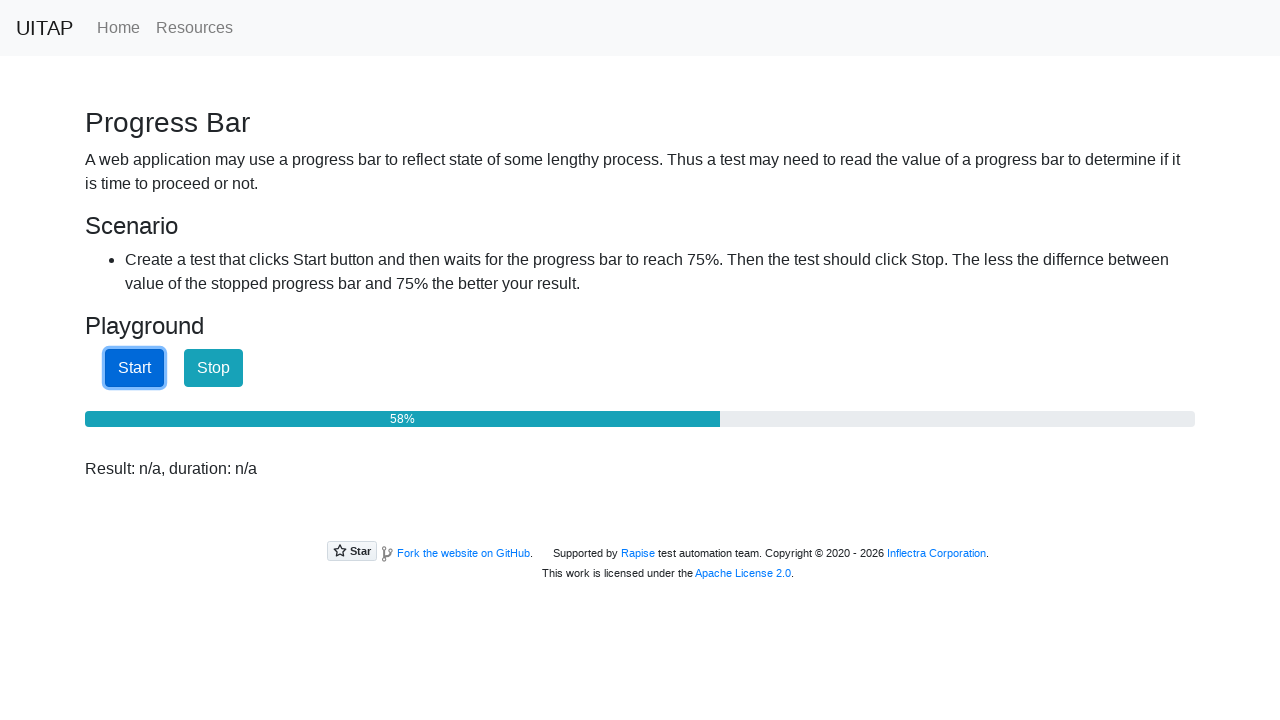

Retrieved progress bar value: 58
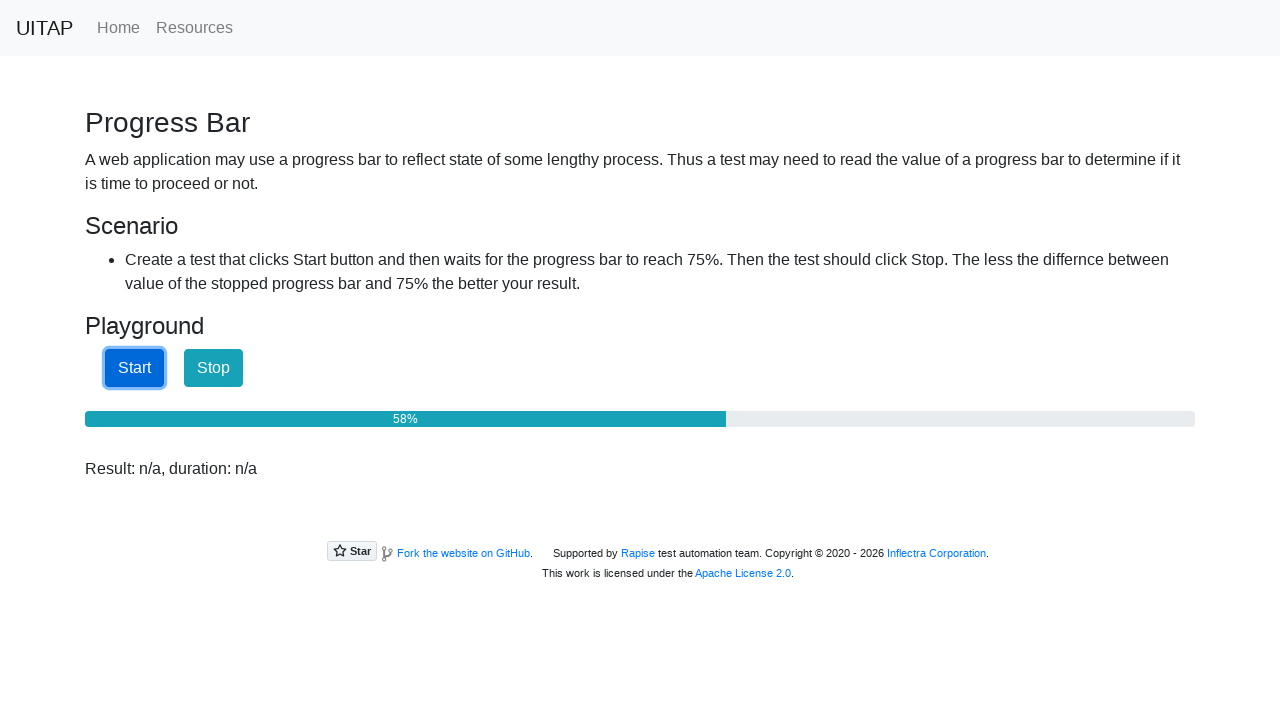

Waited 100ms for progress bar to advance
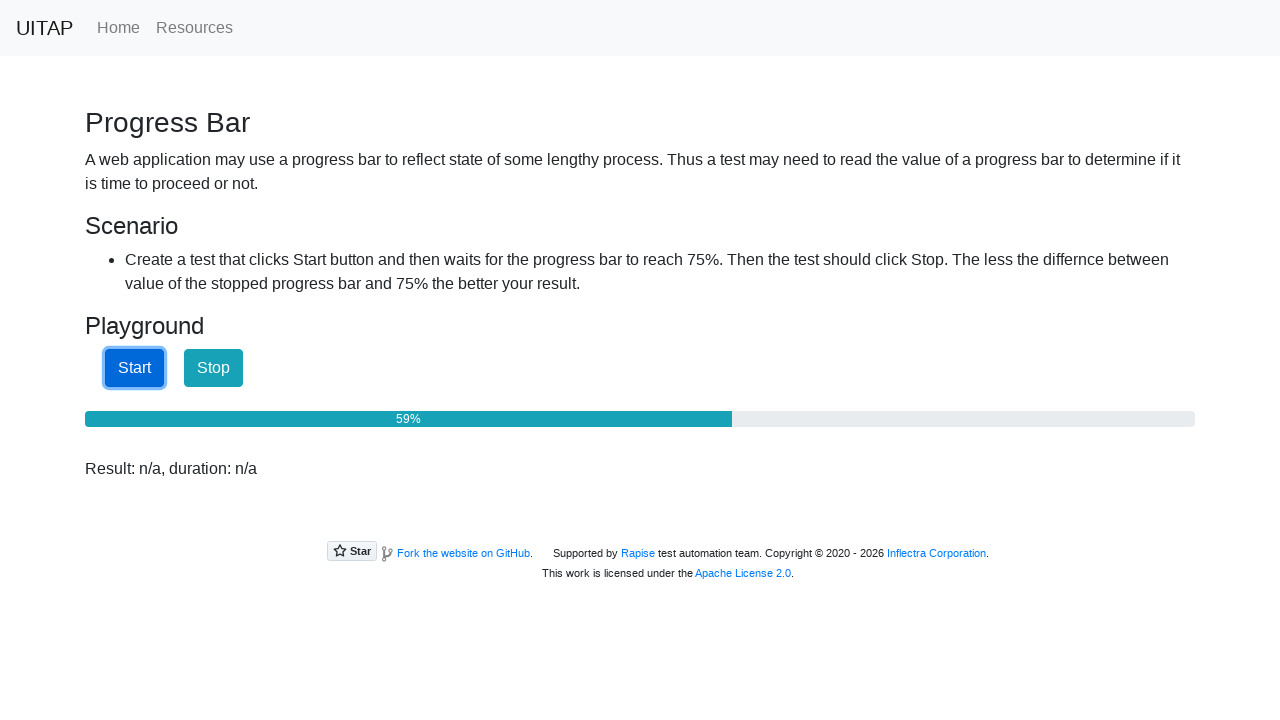

Retrieved progress bar value: 59
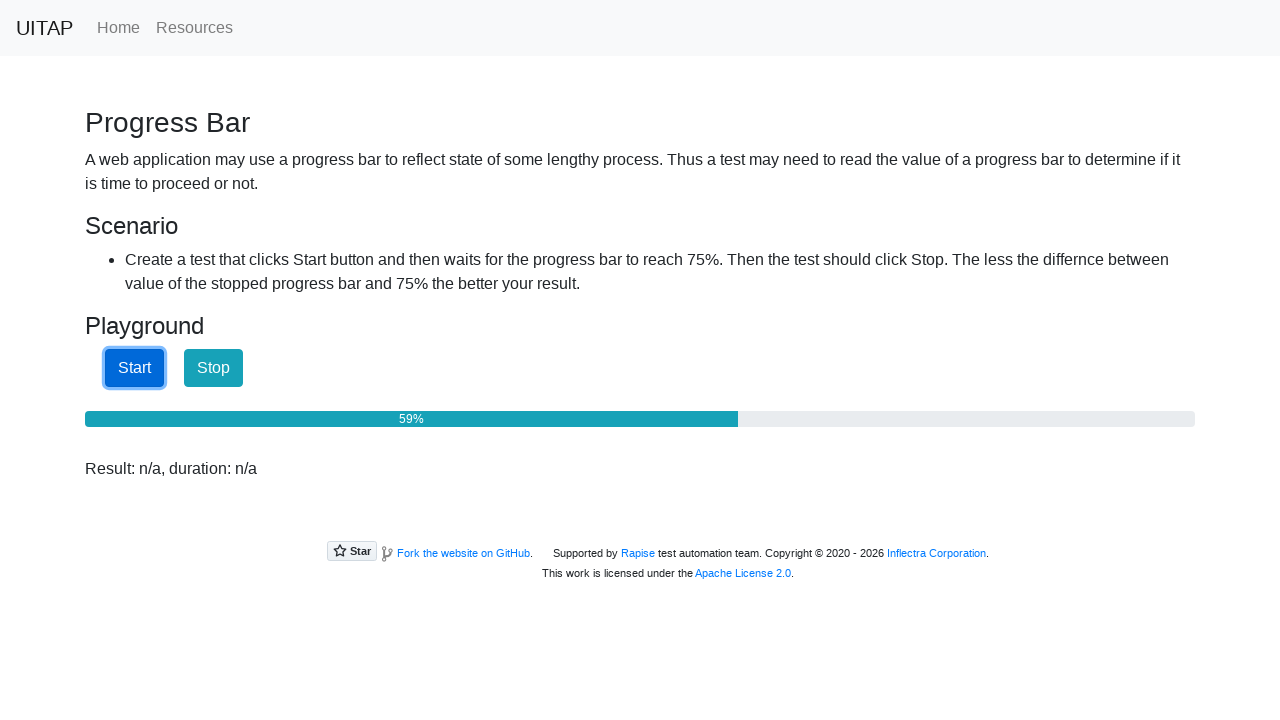

Waited 100ms for progress bar to advance
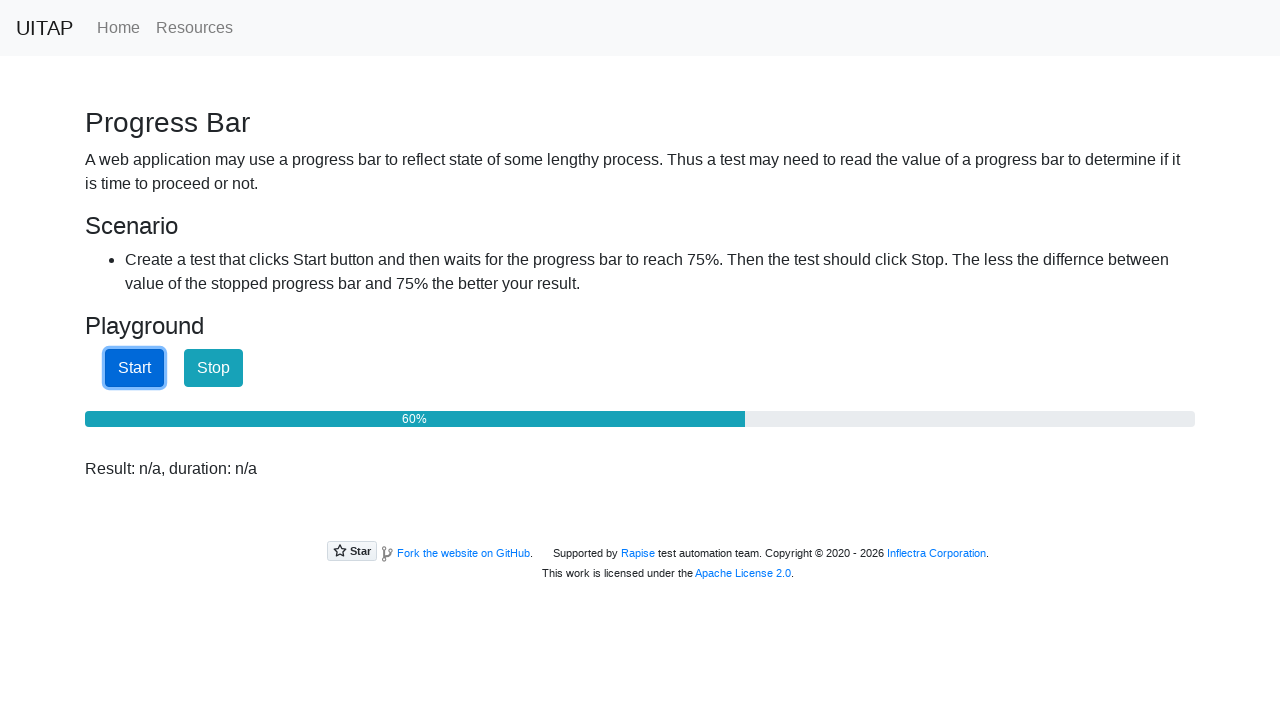

Retrieved progress bar value: 60
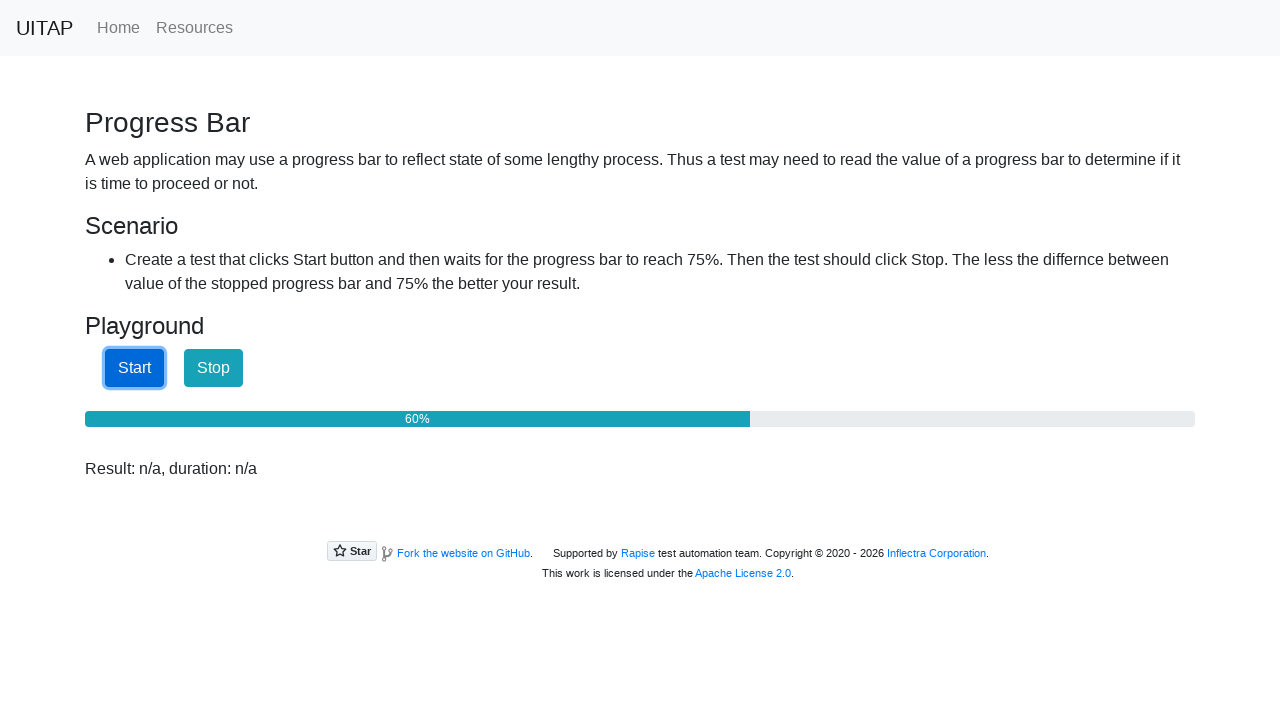

Waited 100ms for progress bar to advance
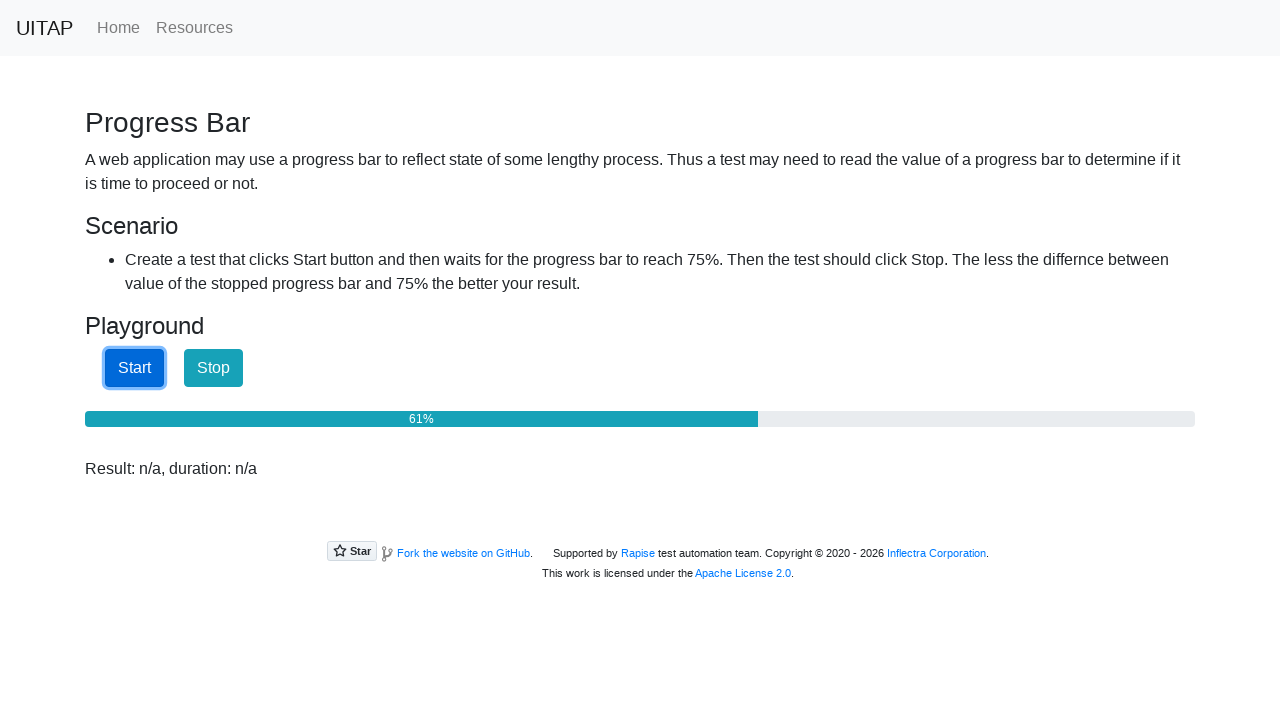

Retrieved progress bar value: 61
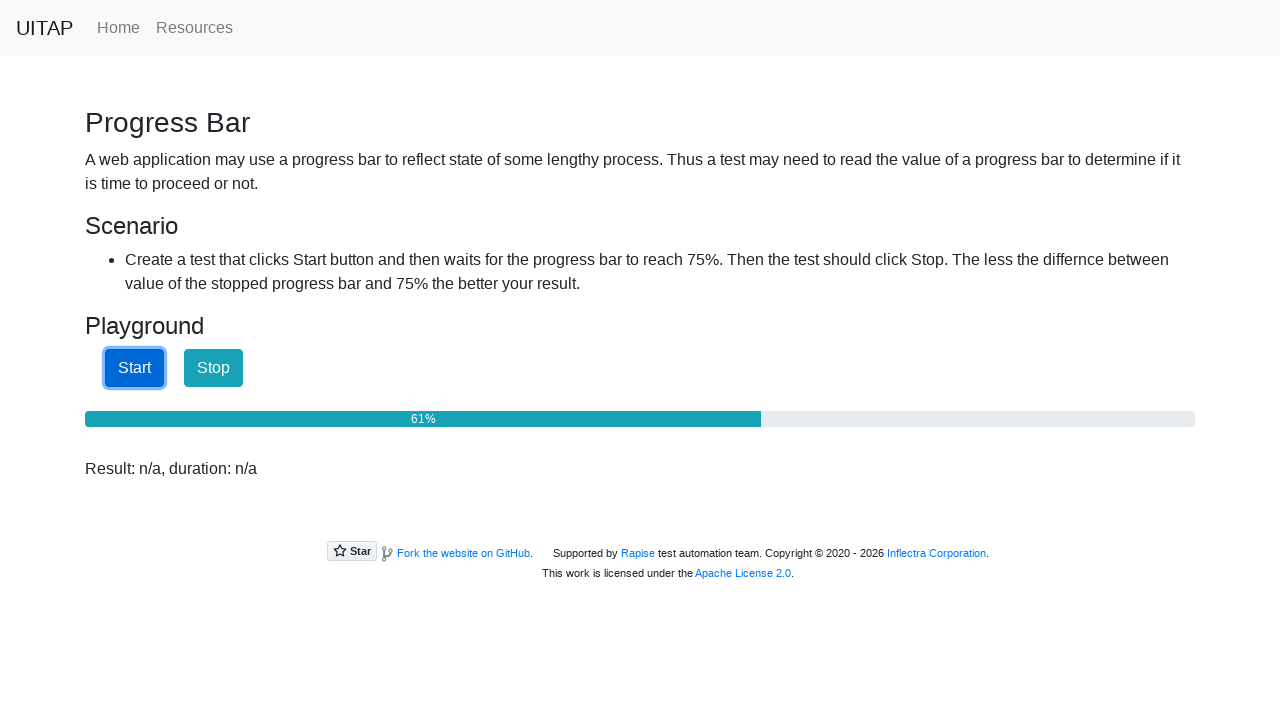

Waited 100ms for progress bar to advance
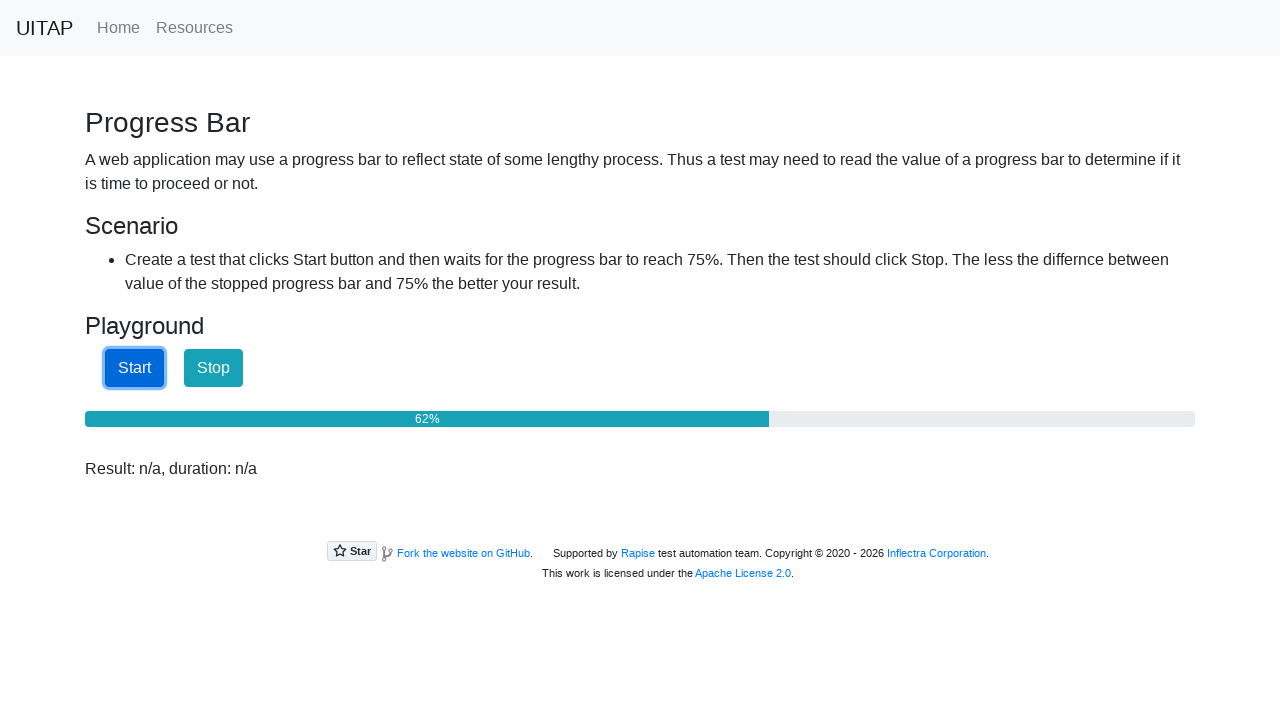

Retrieved progress bar value: 62
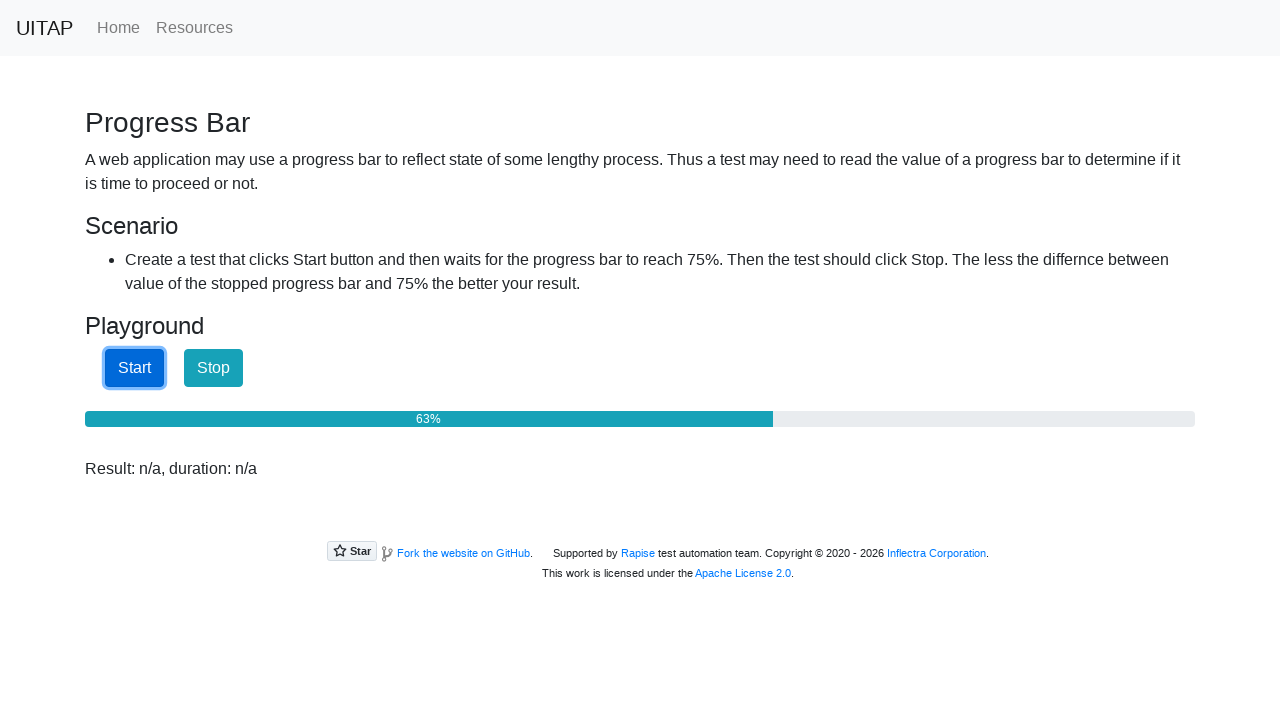

Waited 100ms for progress bar to advance
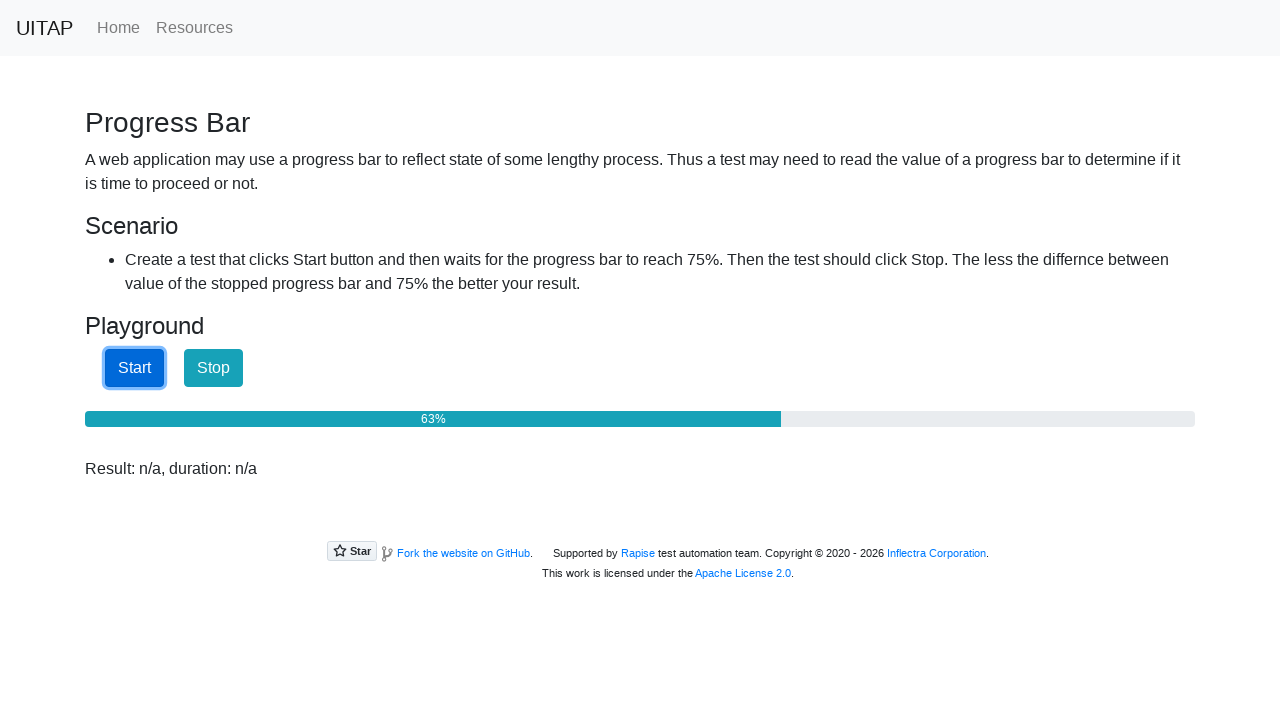

Retrieved progress bar value: 63
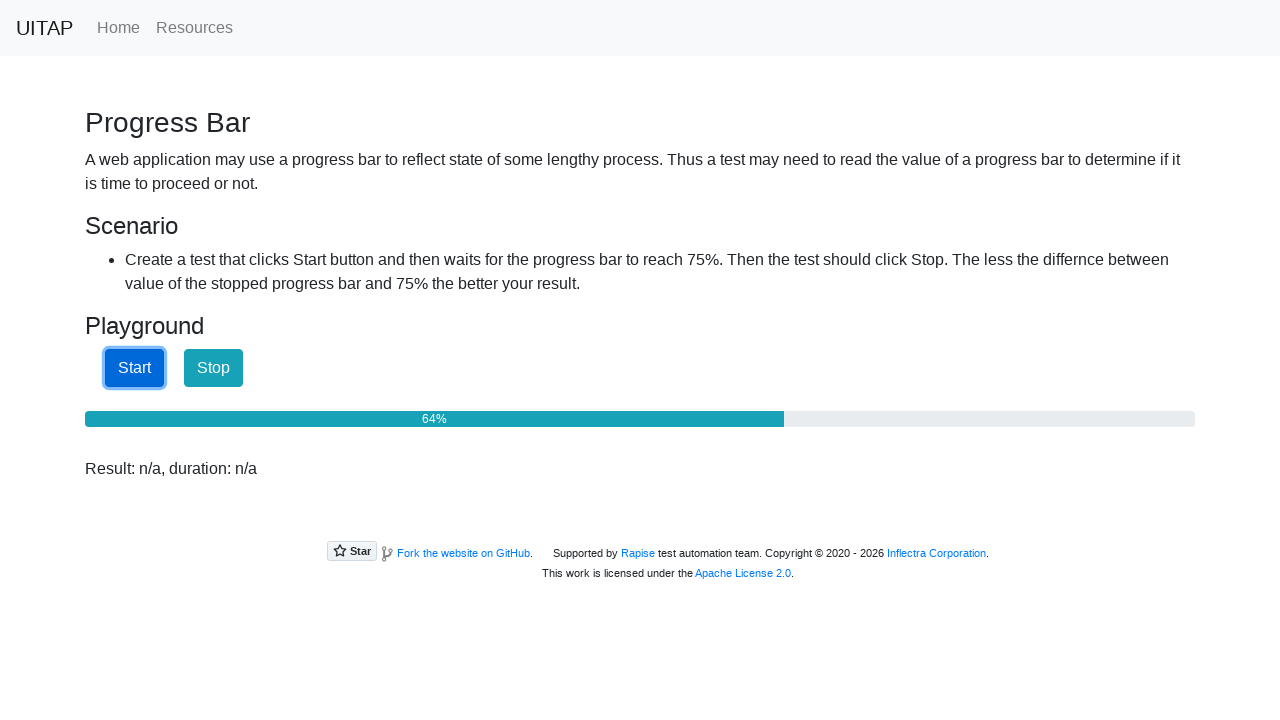

Waited 100ms for progress bar to advance
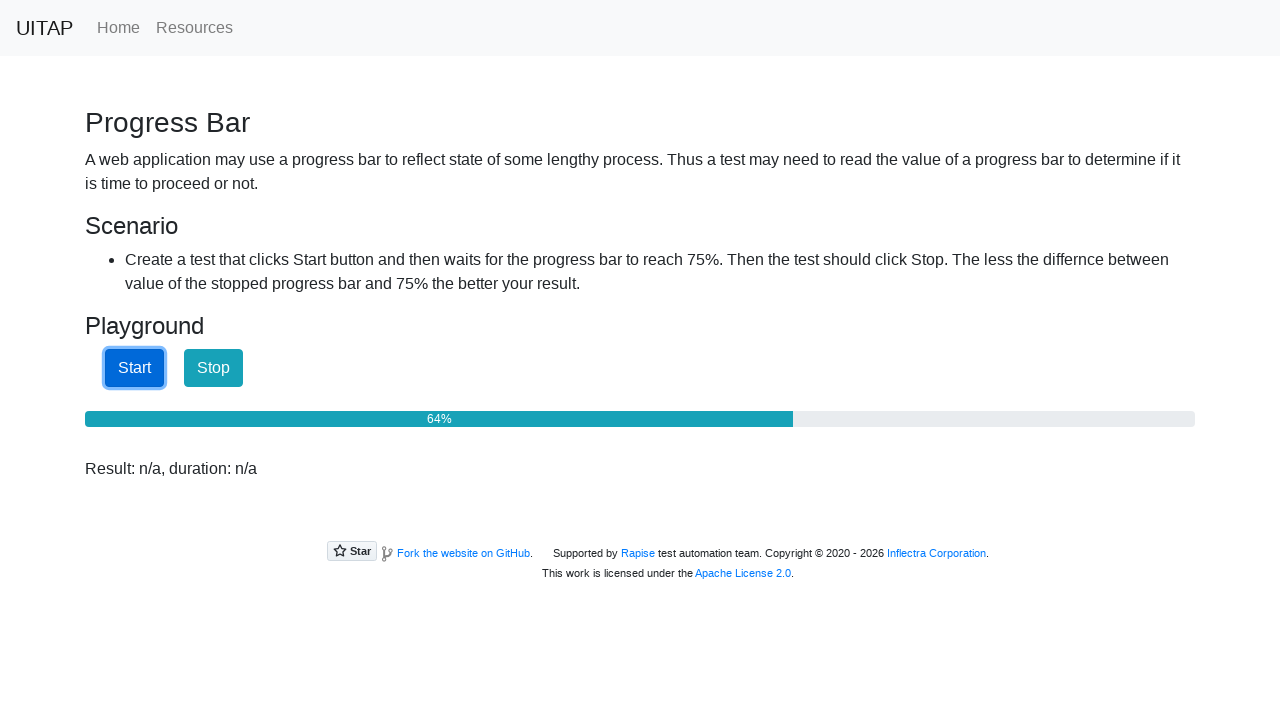

Retrieved progress bar value: 64
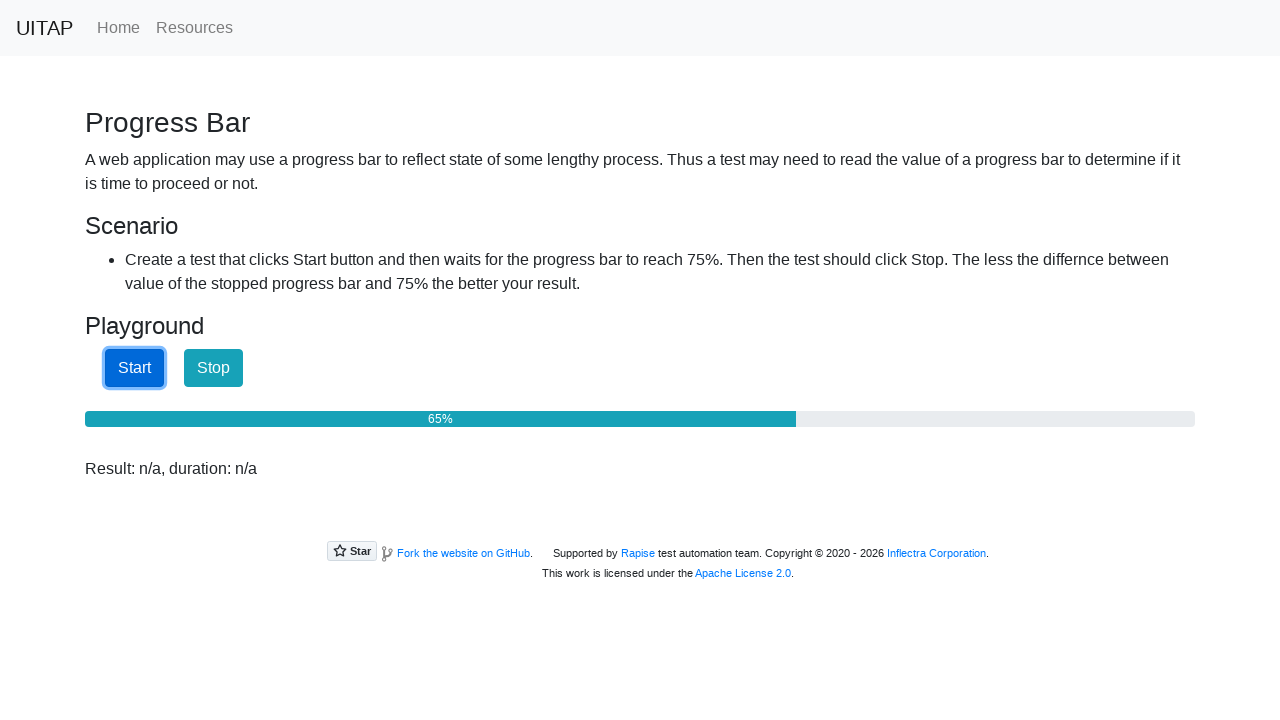

Waited 100ms for progress bar to advance
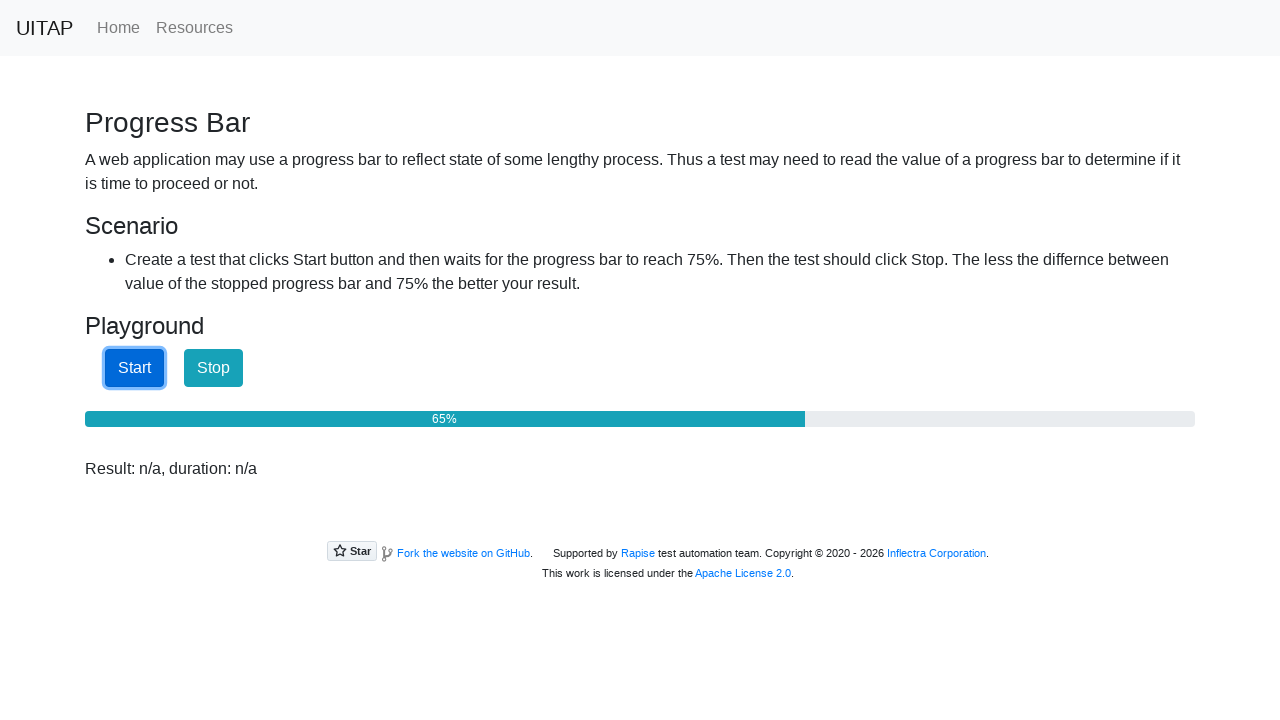

Retrieved progress bar value: 66
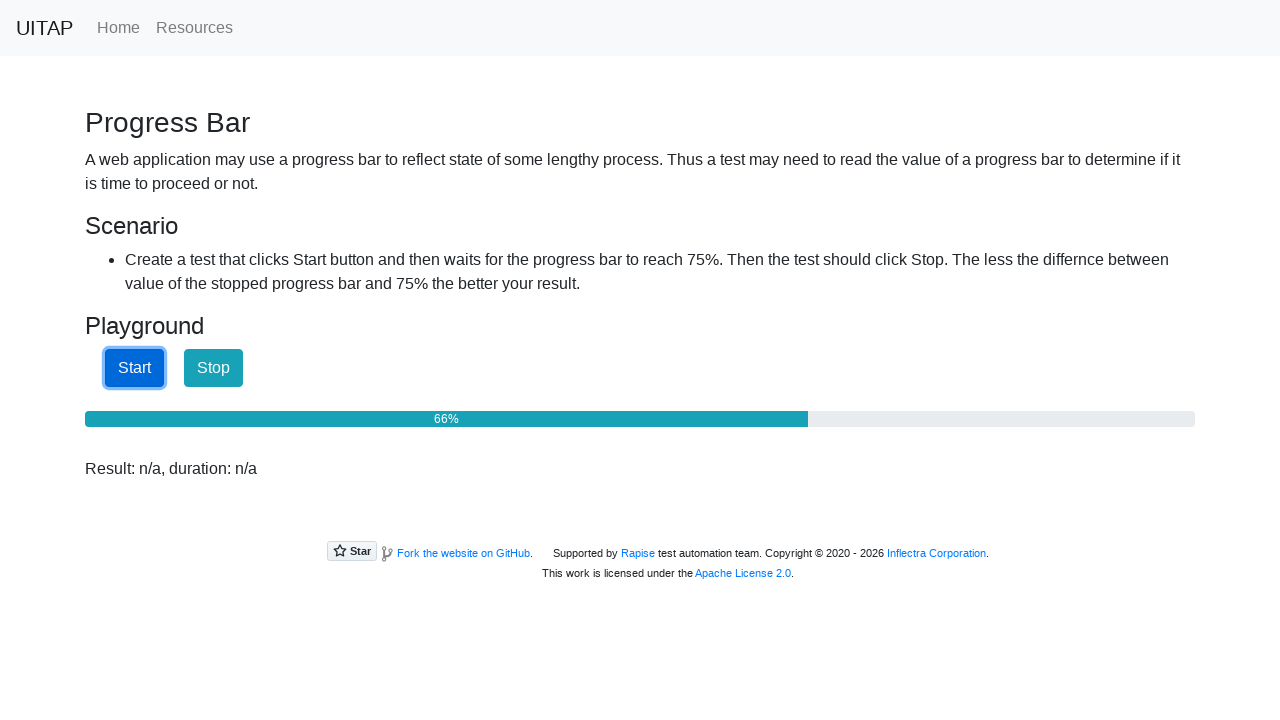

Waited 100ms for progress bar to advance
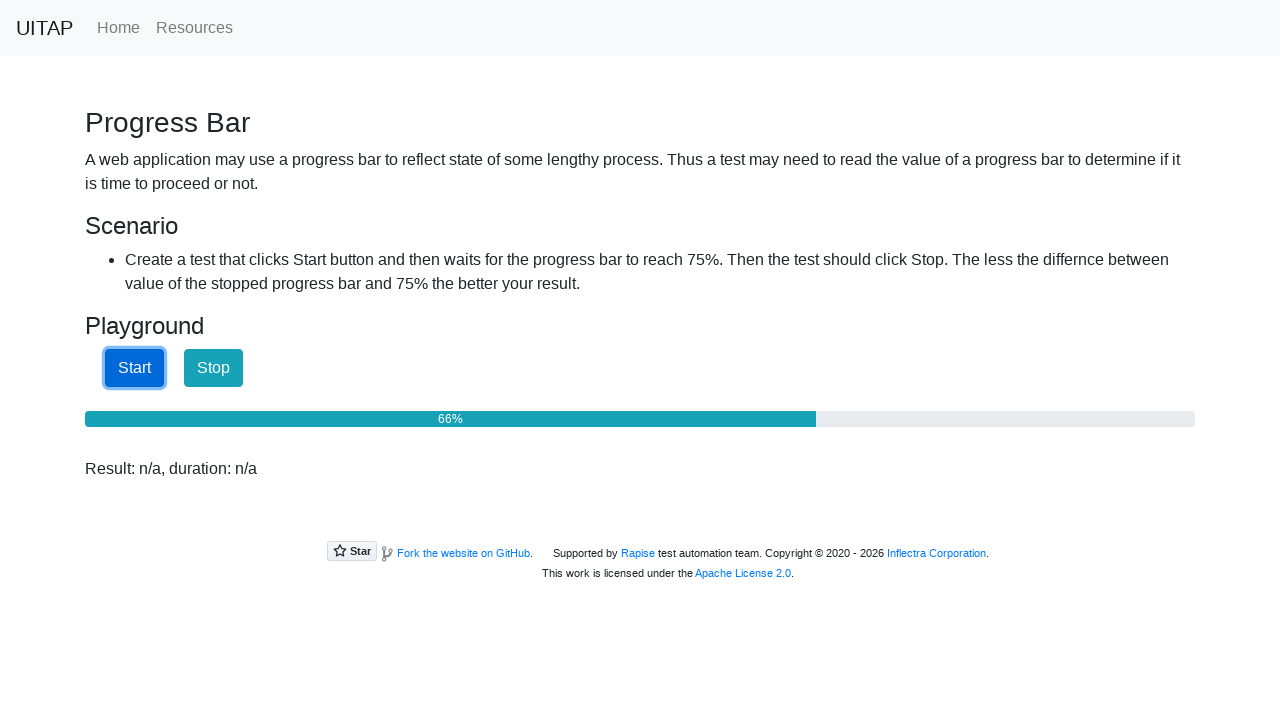

Retrieved progress bar value: 67
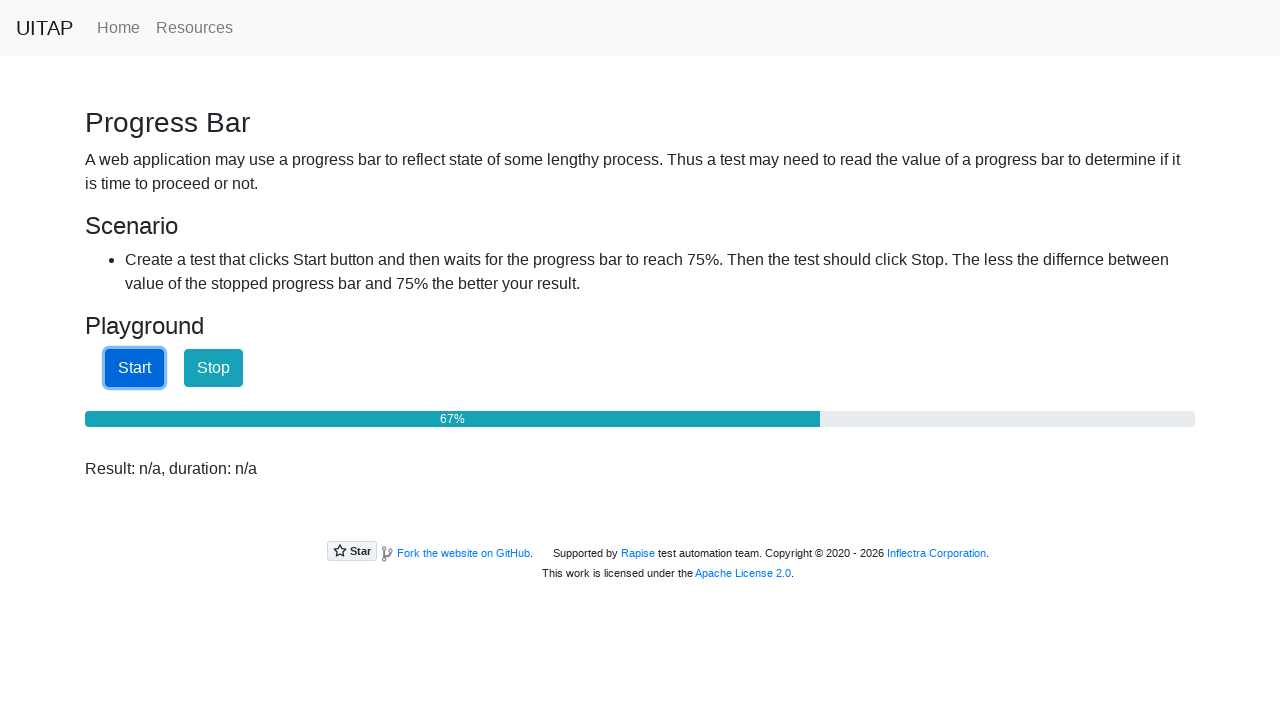

Waited 100ms for progress bar to advance
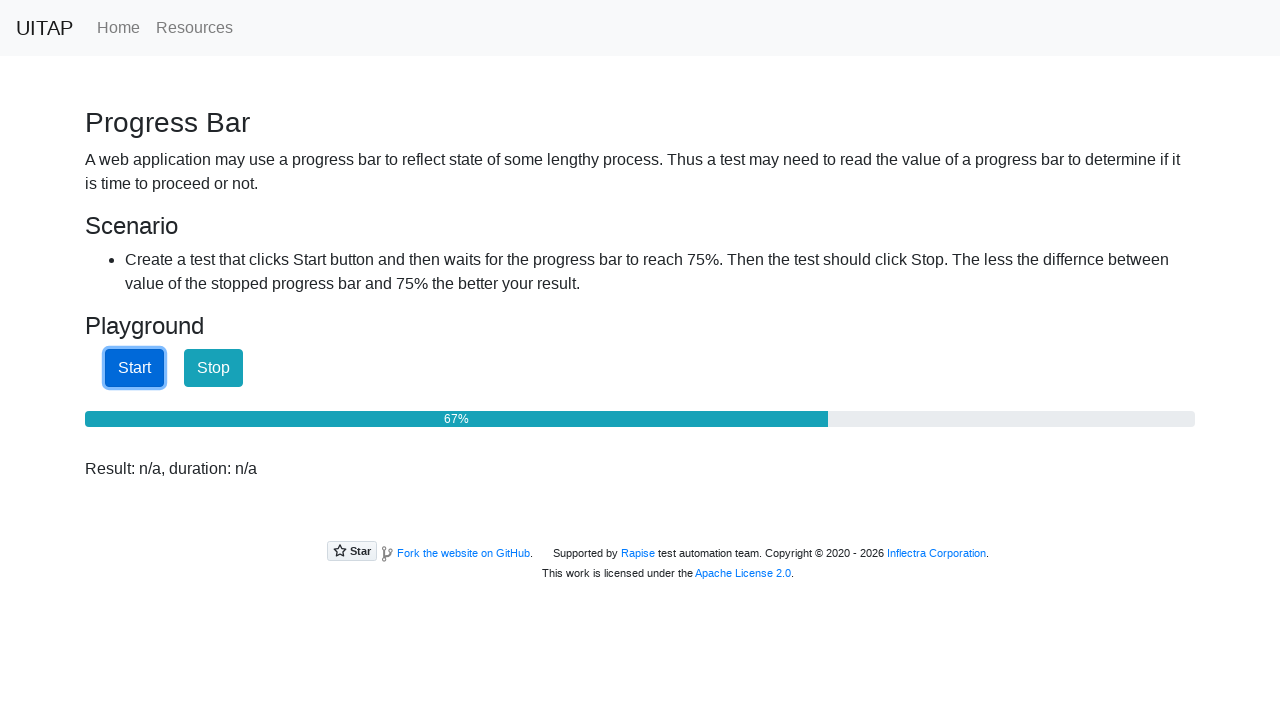

Retrieved progress bar value: 68
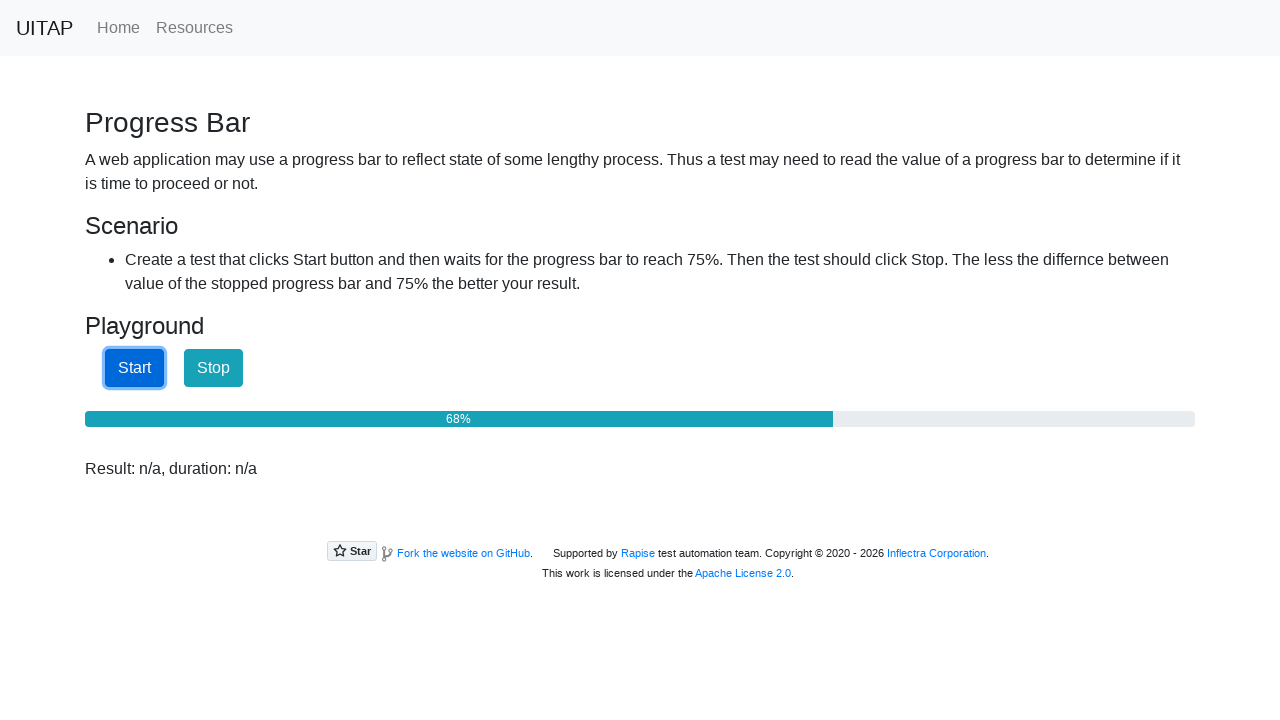

Waited 100ms for progress bar to advance
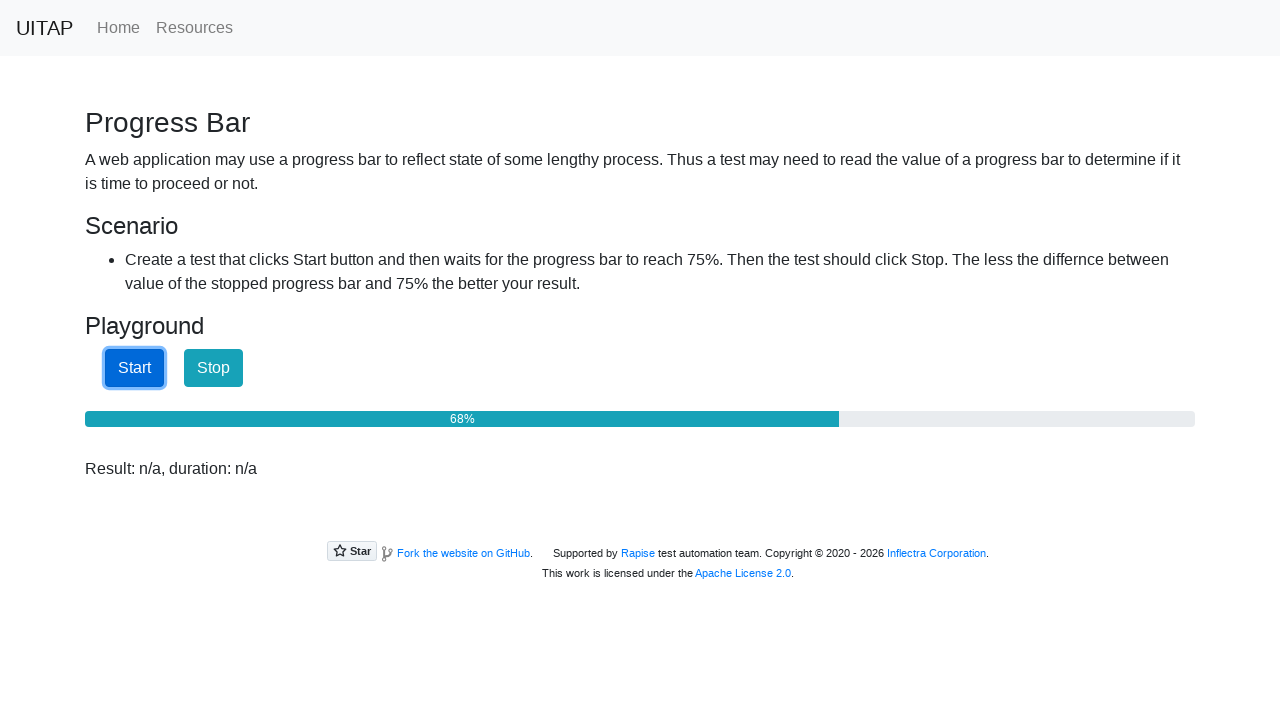

Retrieved progress bar value: 69
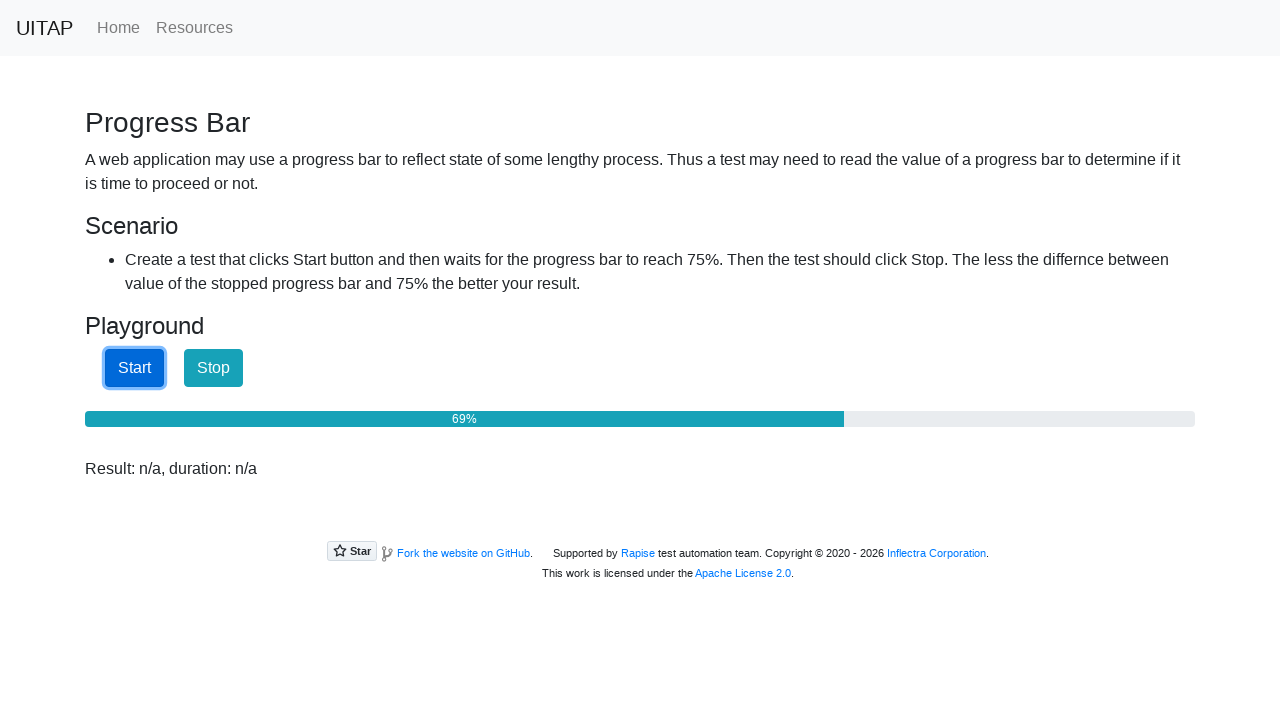

Waited 100ms for progress bar to advance
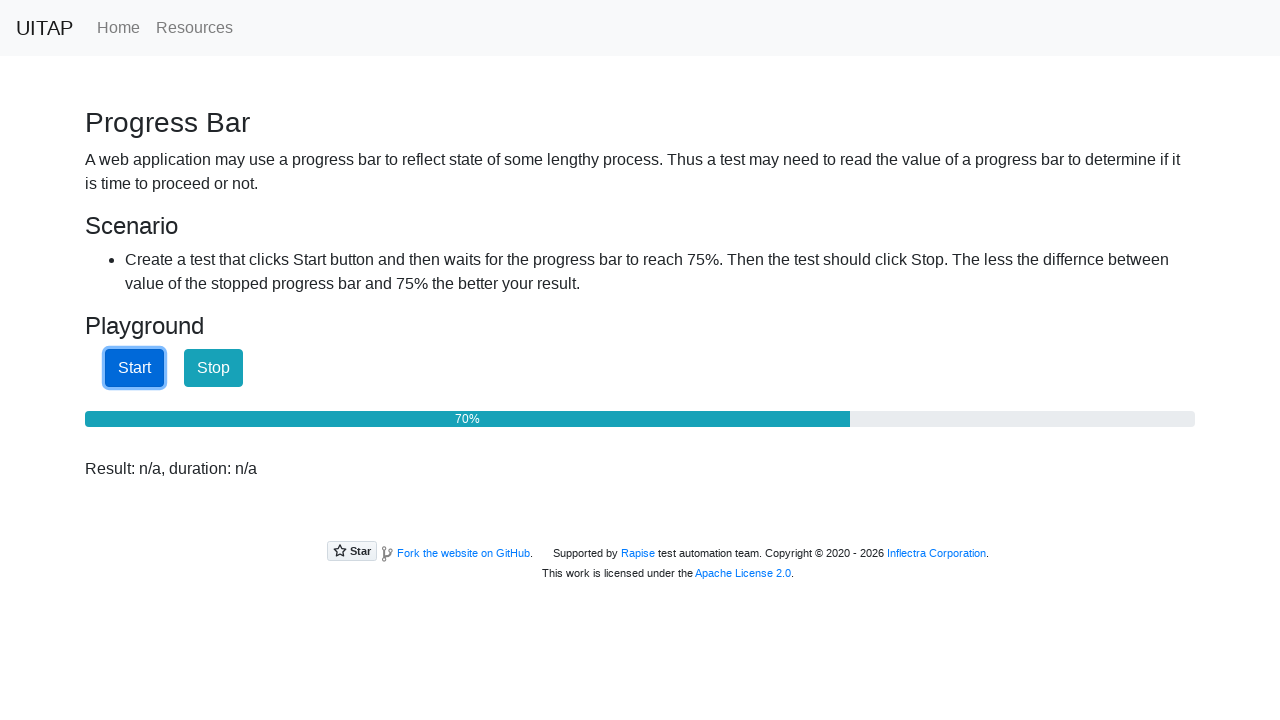

Retrieved progress bar value: 70
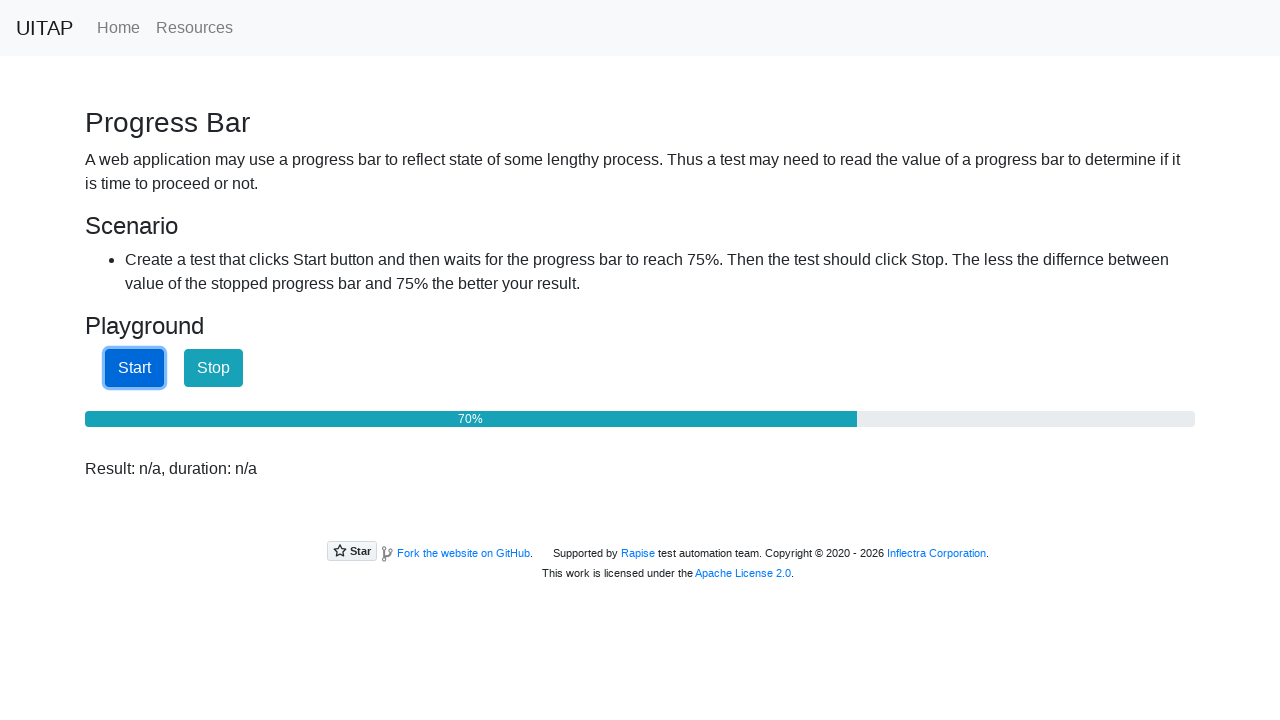

Waited 100ms for progress bar to advance
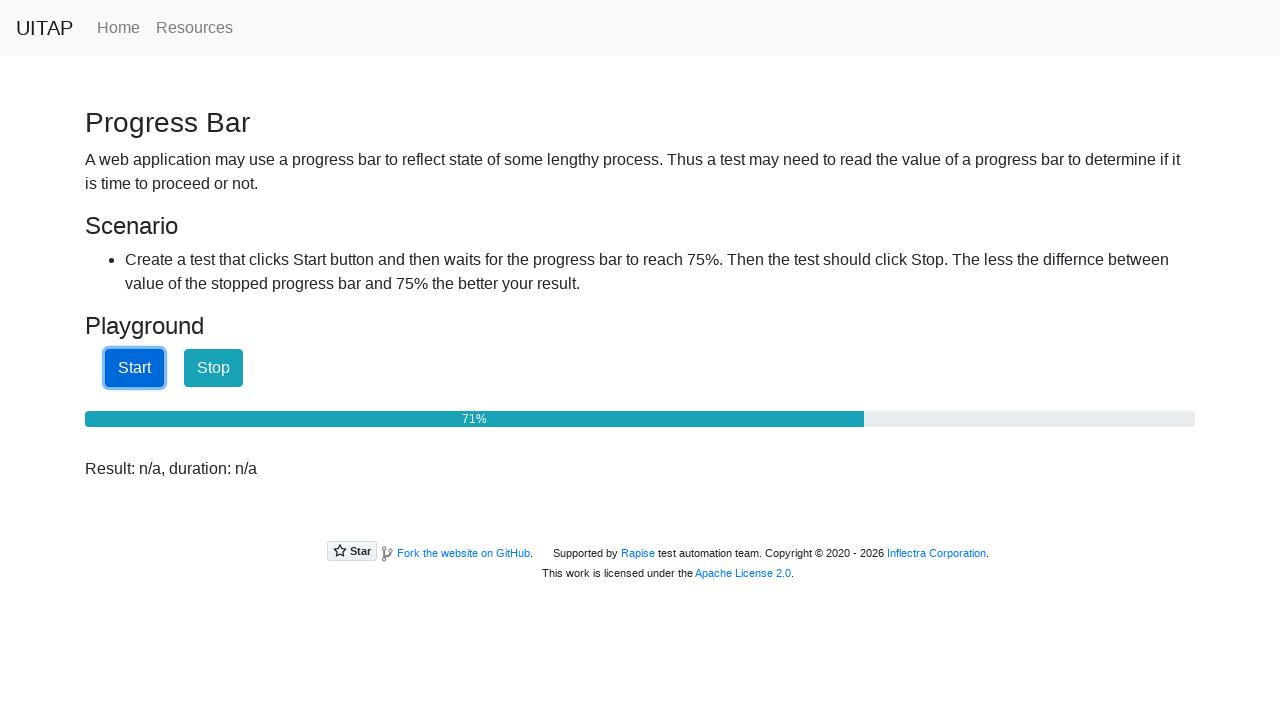

Retrieved progress bar value: 71
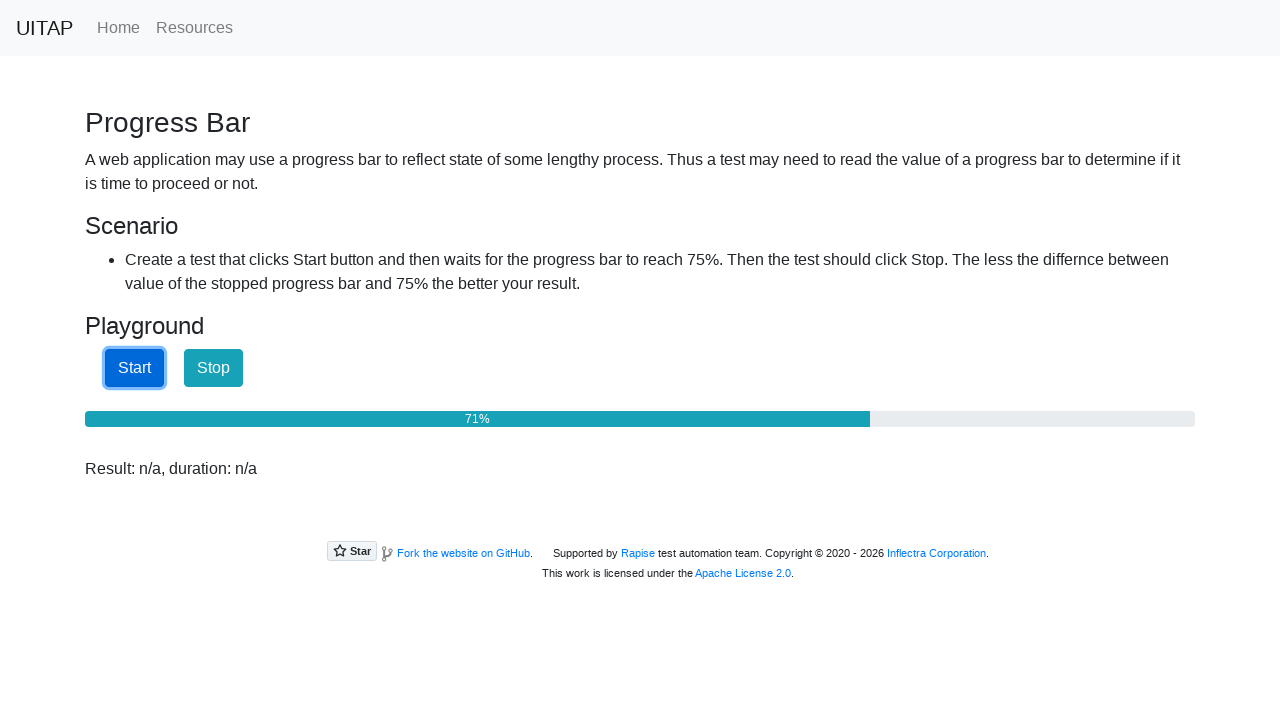

Waited 100ms for progress bar to advance
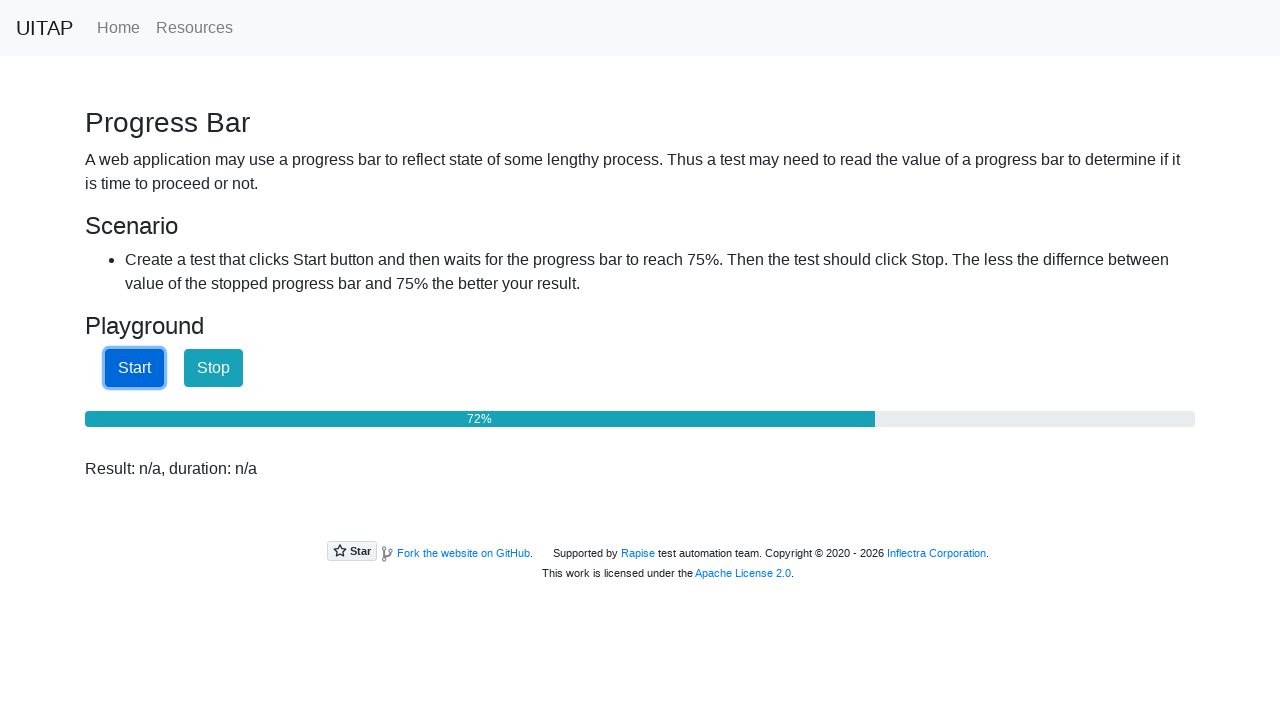

Retrieved progress bar value: 72
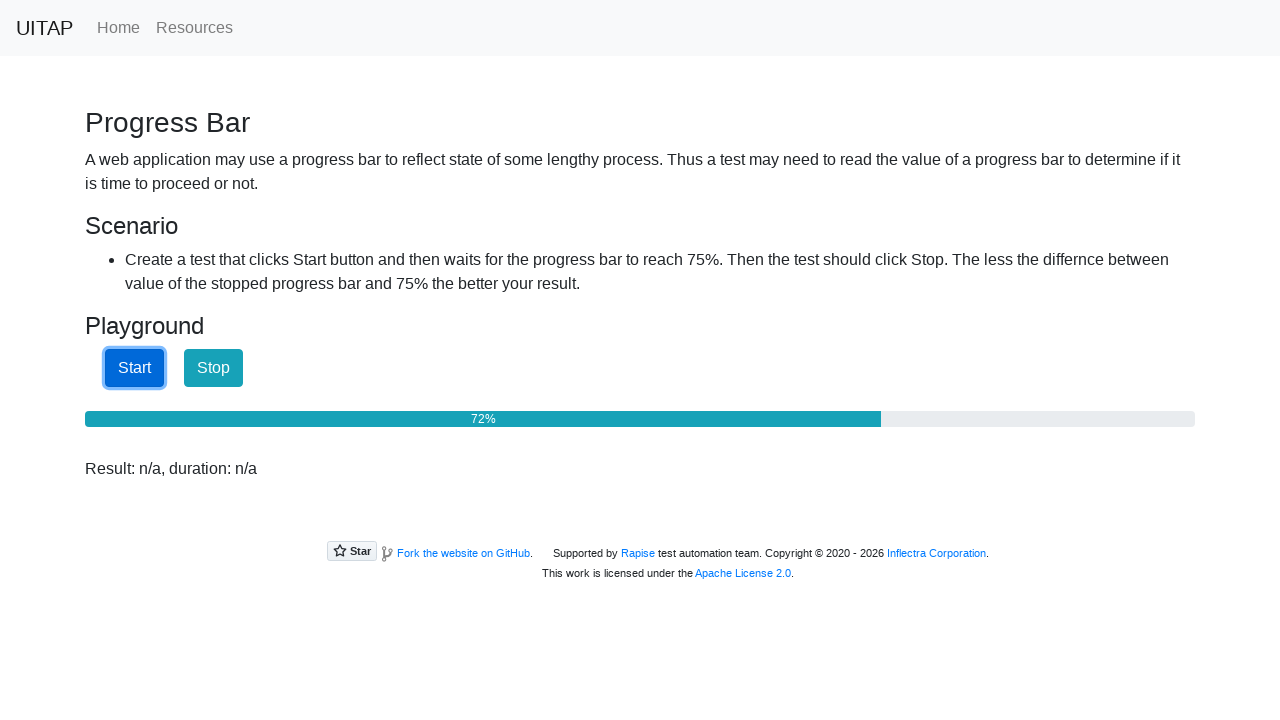

Waited 100ms for progress bar to advance
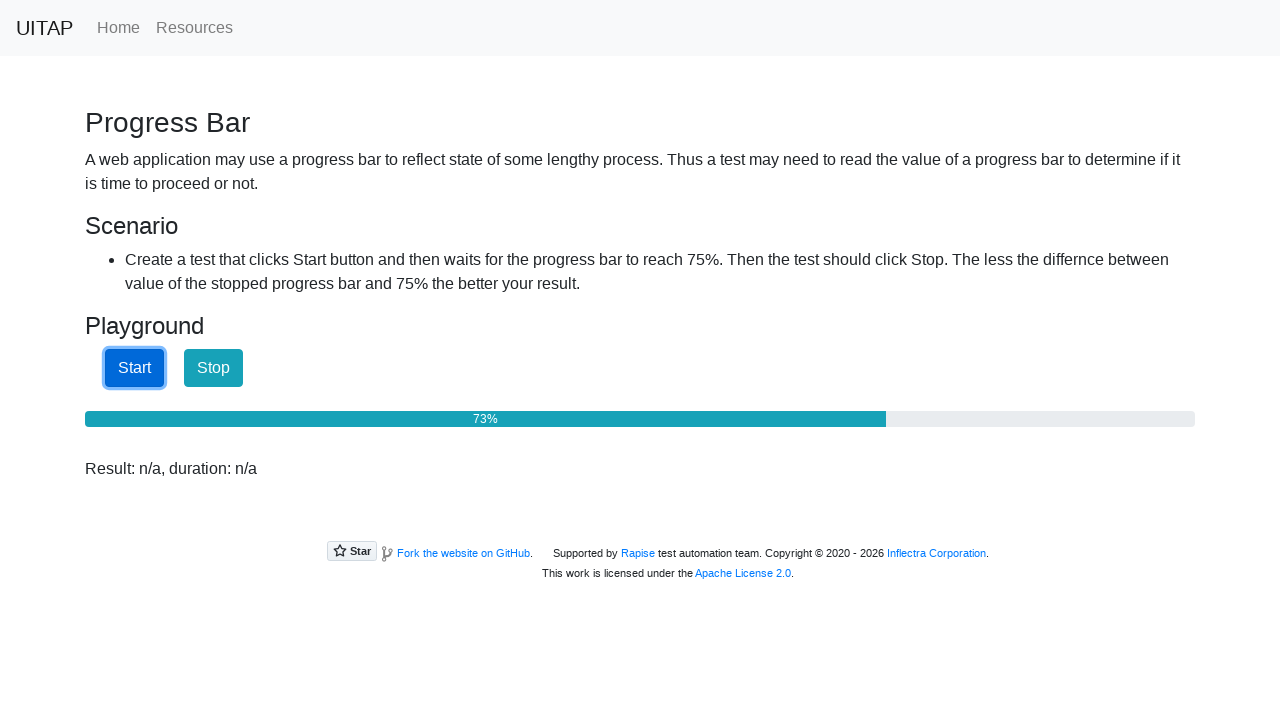

Retrieved progress bar value: 73
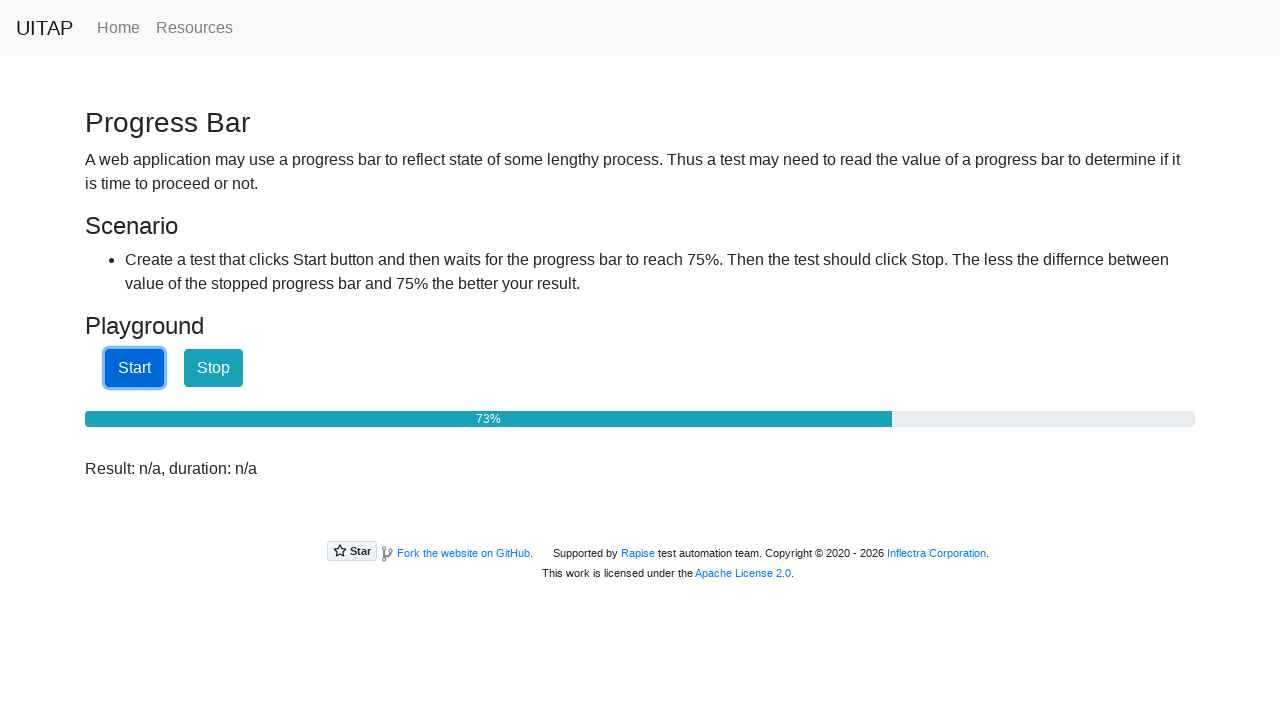

Waited 100ms for progress bar to advance
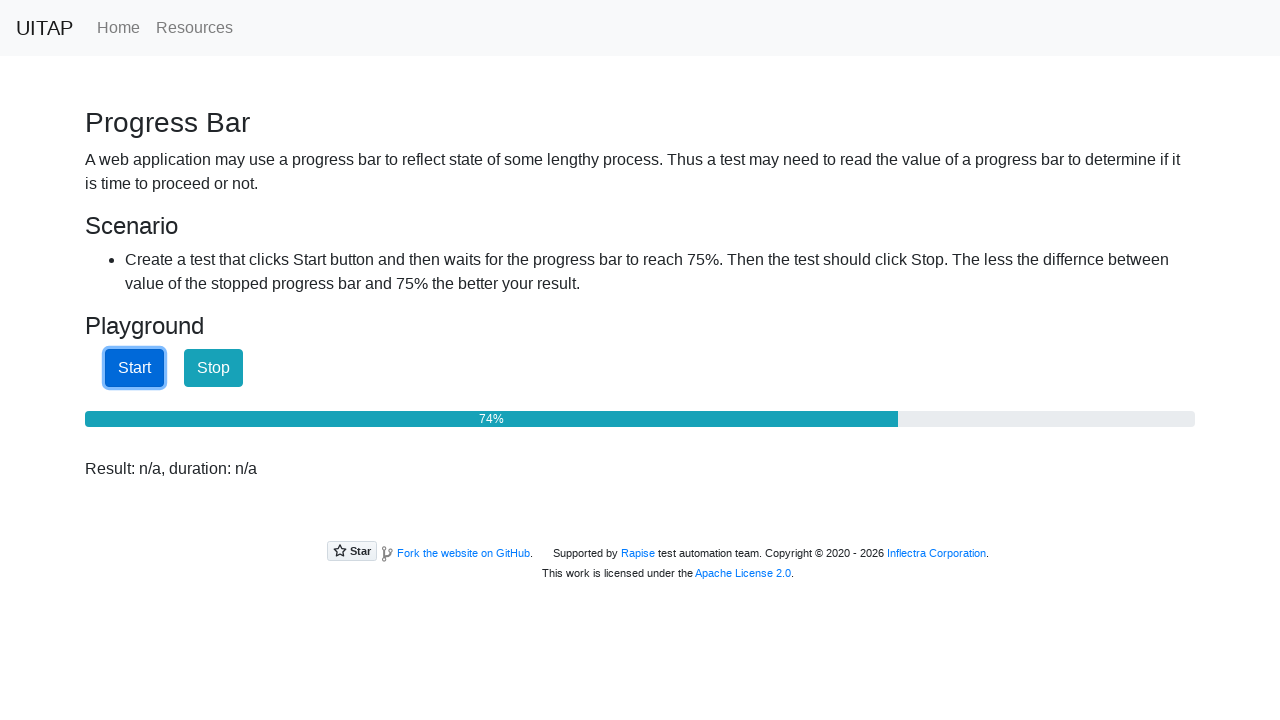

Retrieved progress bar value: 74
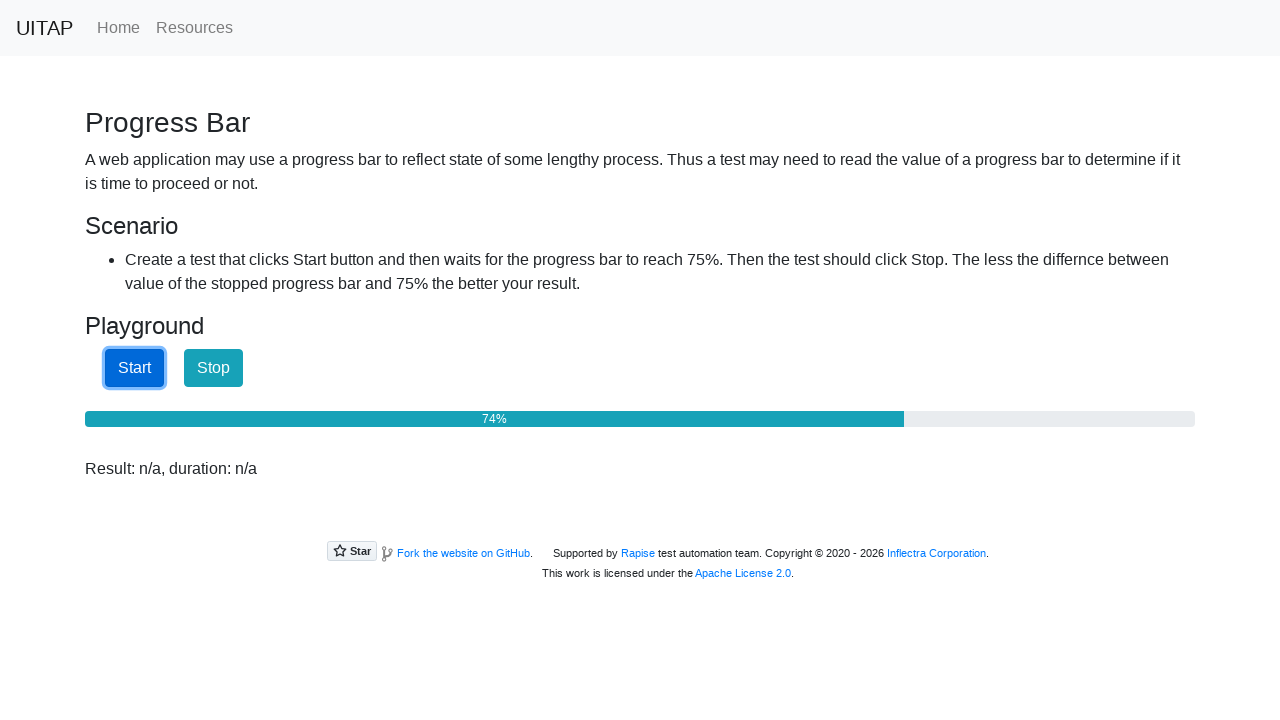

Waited 100ms for progress bar to advance
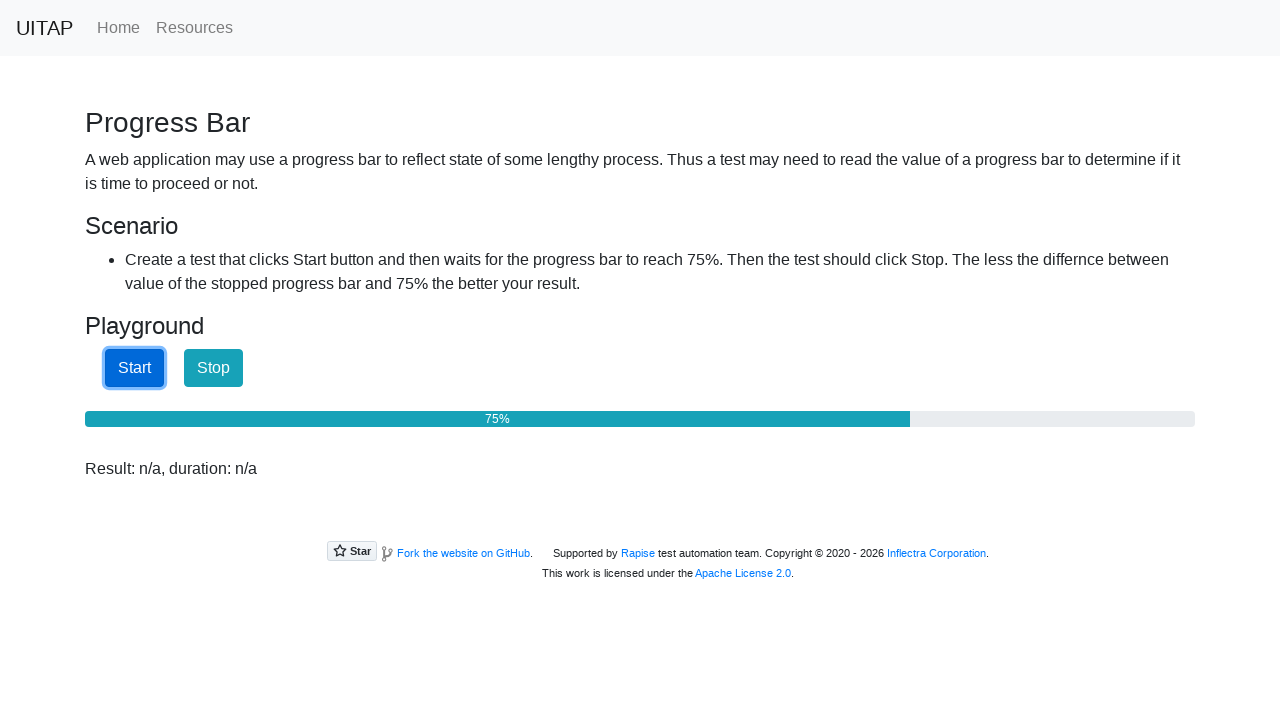

Retrieved progress bar value: 75
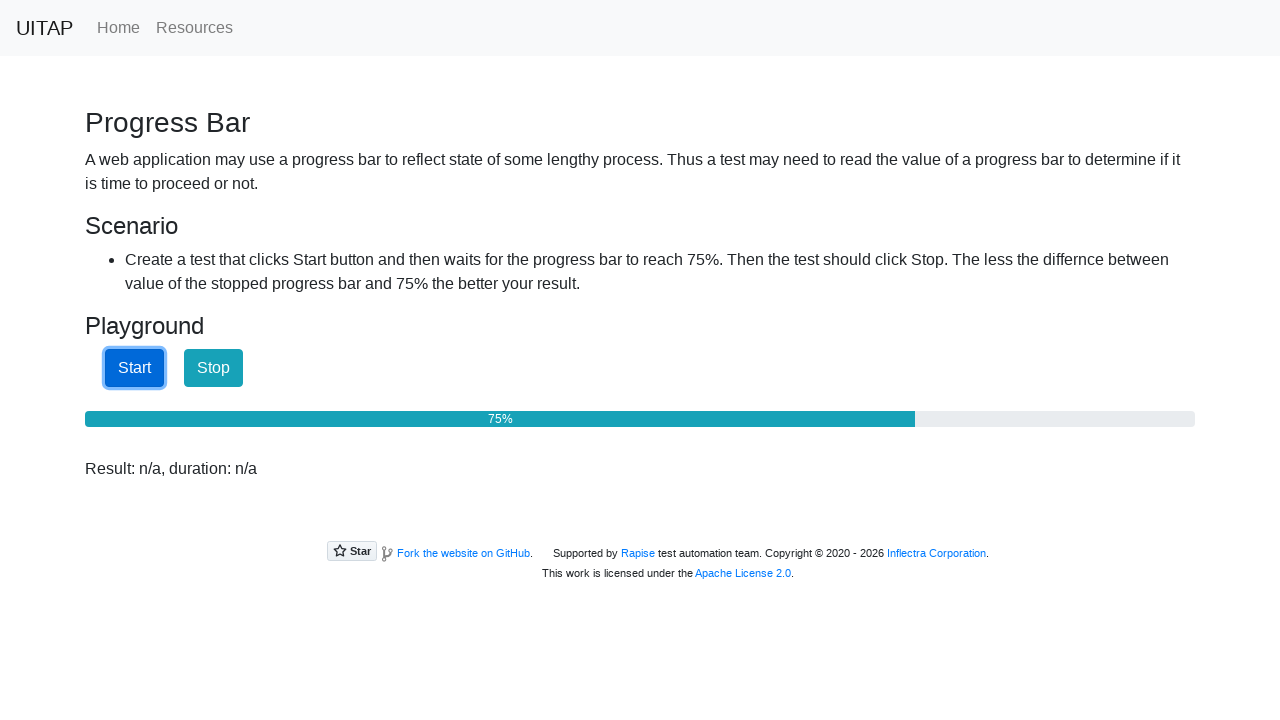

Progress bar reached 75%, target of 75% achieved
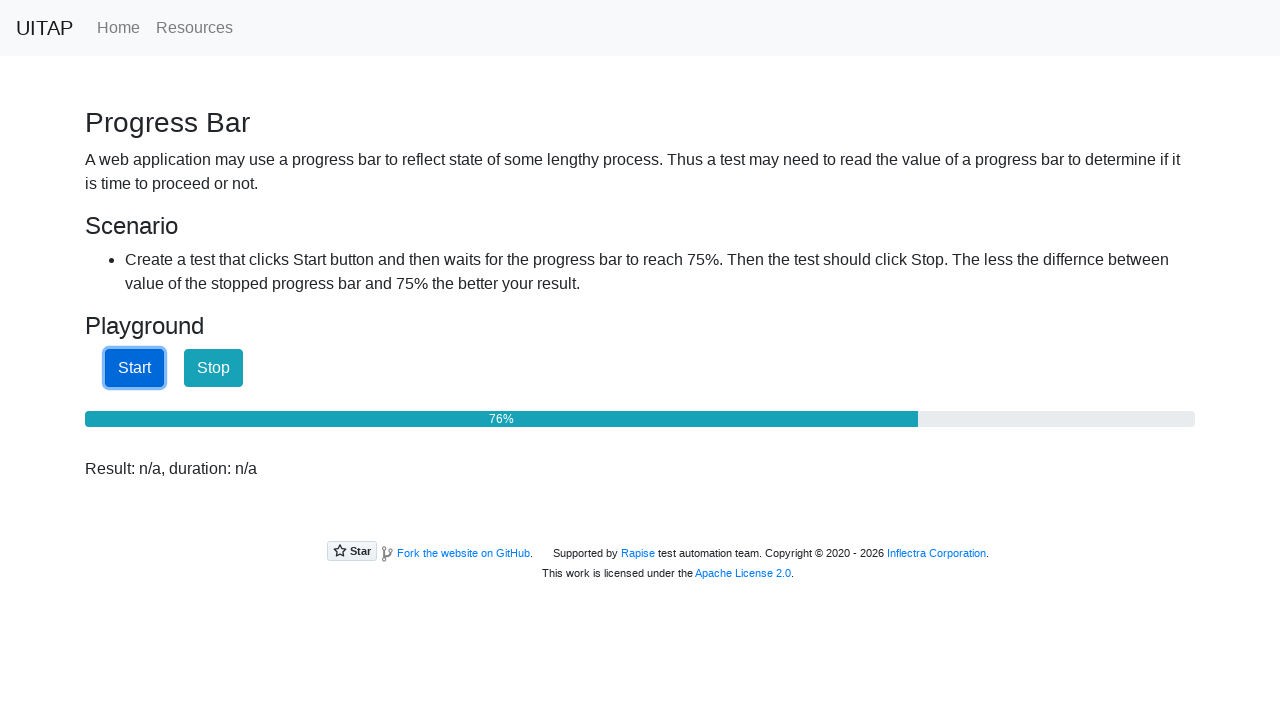

Scrolled Stop button into view if needed
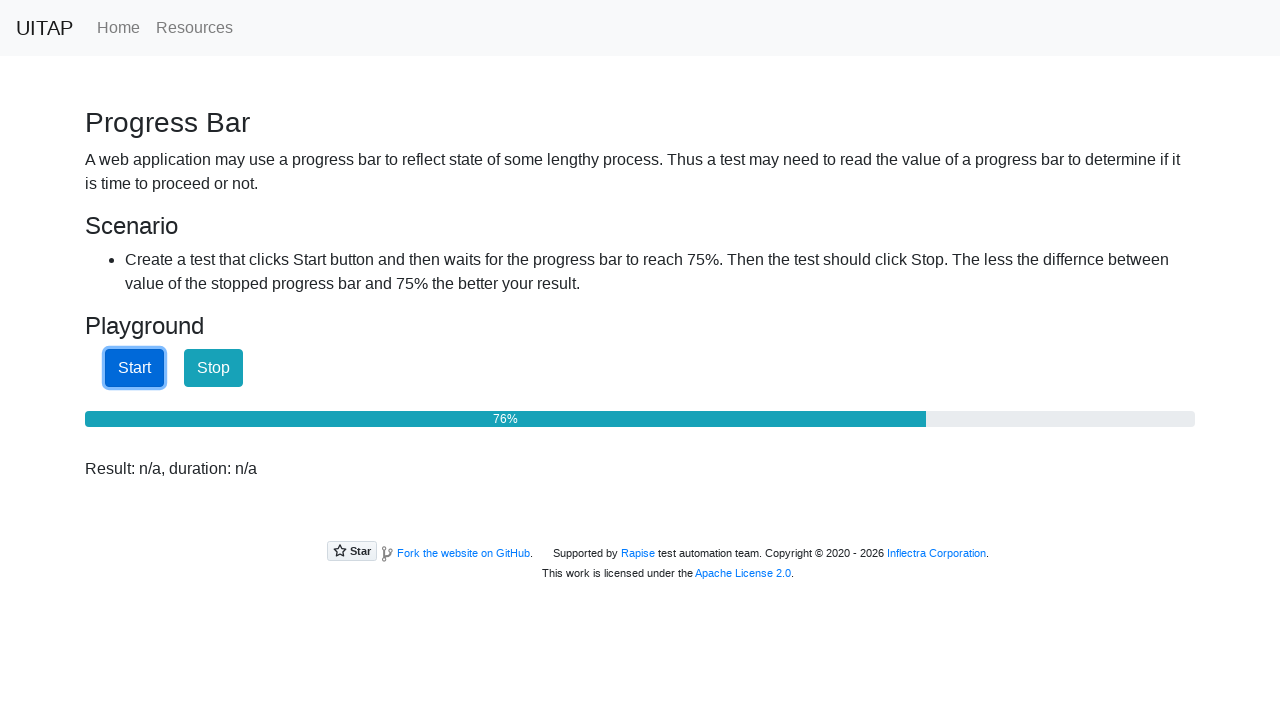

Clicked Stop button to halt progress bar at 75% at (214, 368) on role=button[name="Stop"]
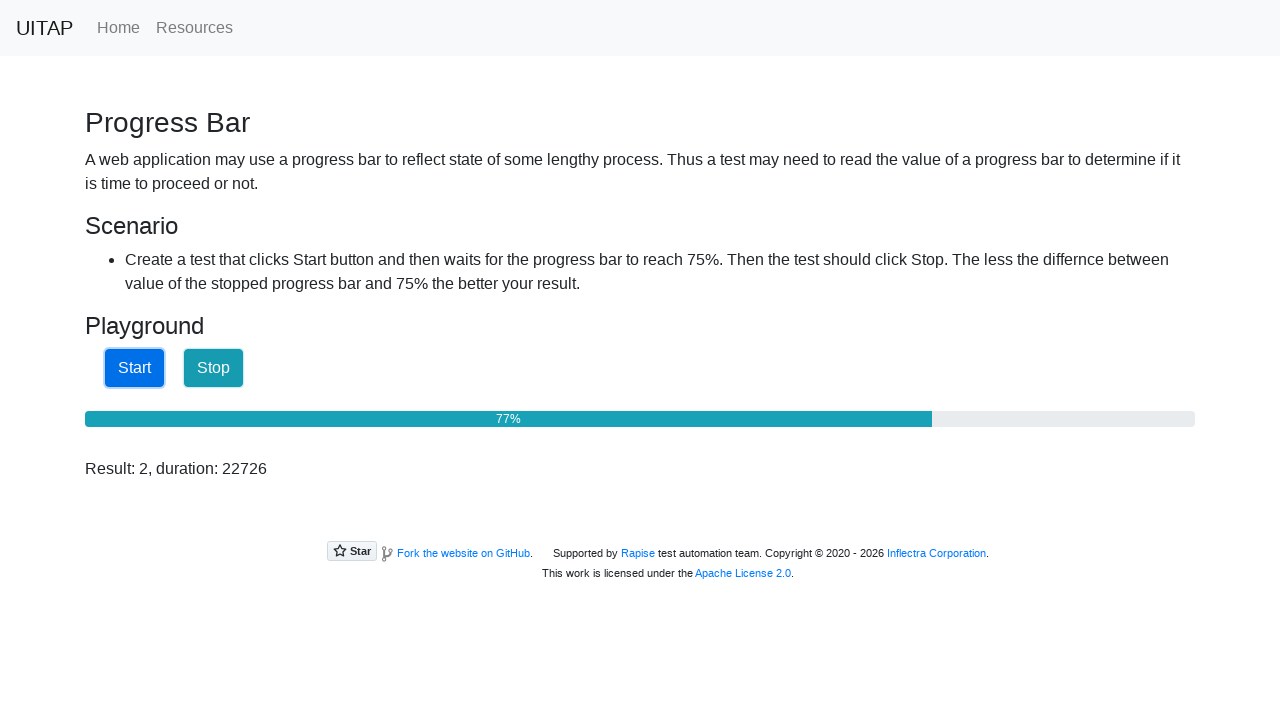

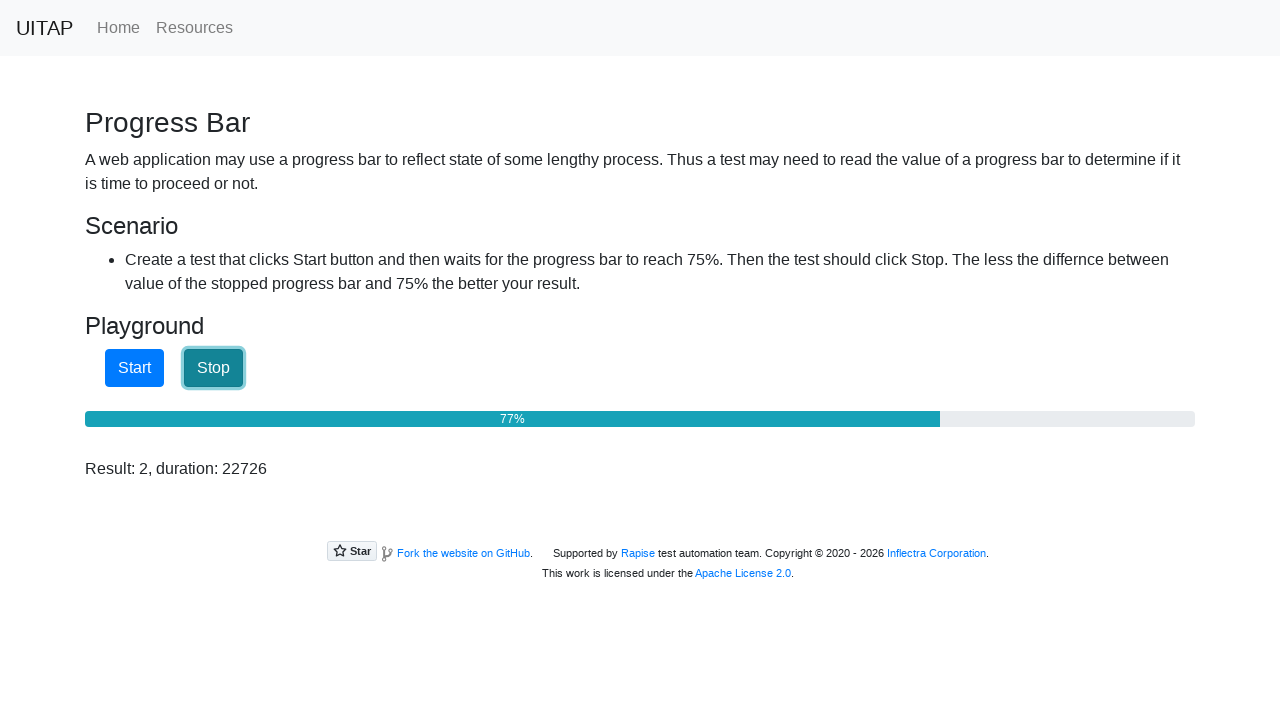